Tests the drag and drop slider functionality by navigating to the slider page and using arrow key presses to move a slider from value 15 to value 95.

Starting URL: https://www.lambdatest.com/selenium-playground/

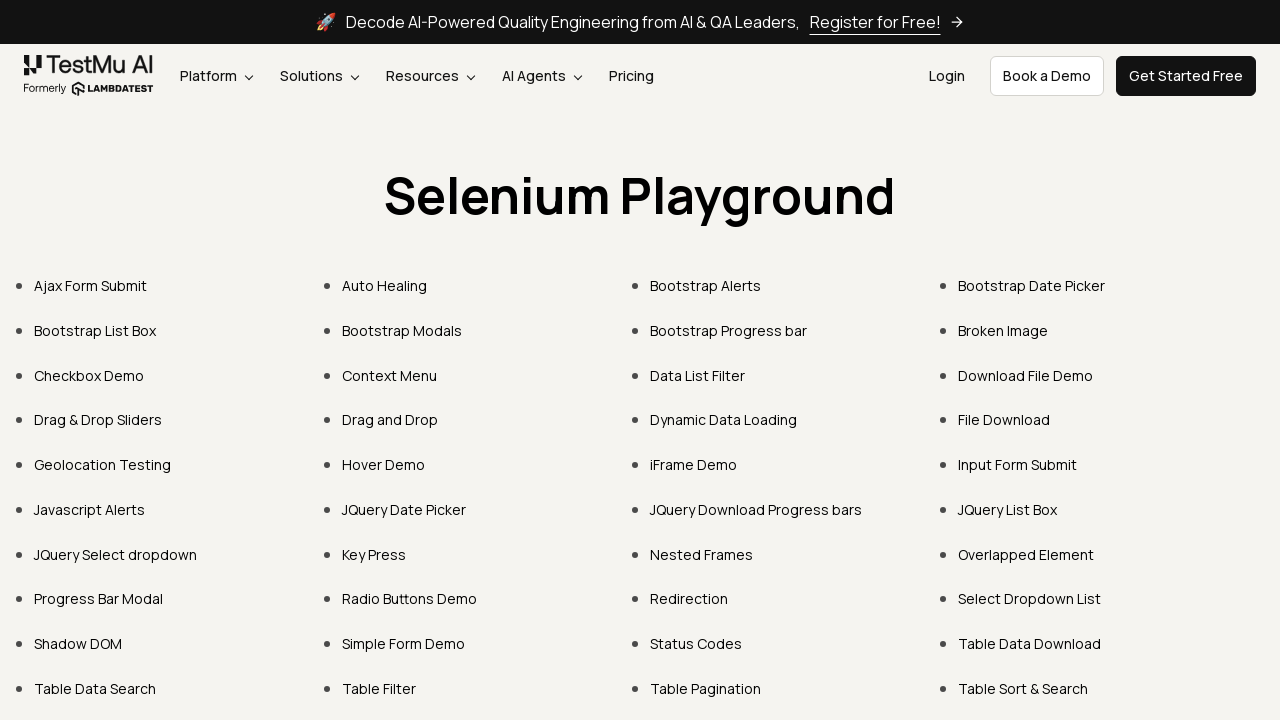

Navigated to LambdaTest Selenium Playground
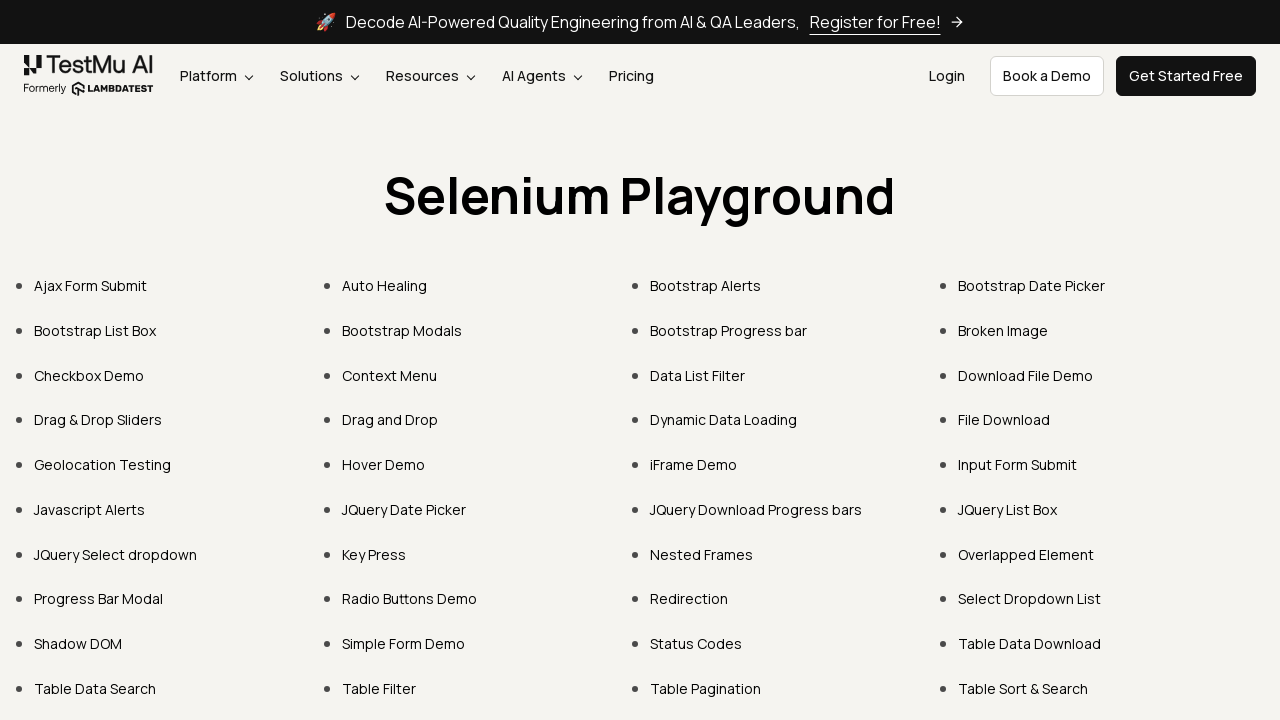

Clicked on 'Drag & Drop Sliders' link at (98, 420) on xpath=//a[text()='Drag & Drop Sliders']
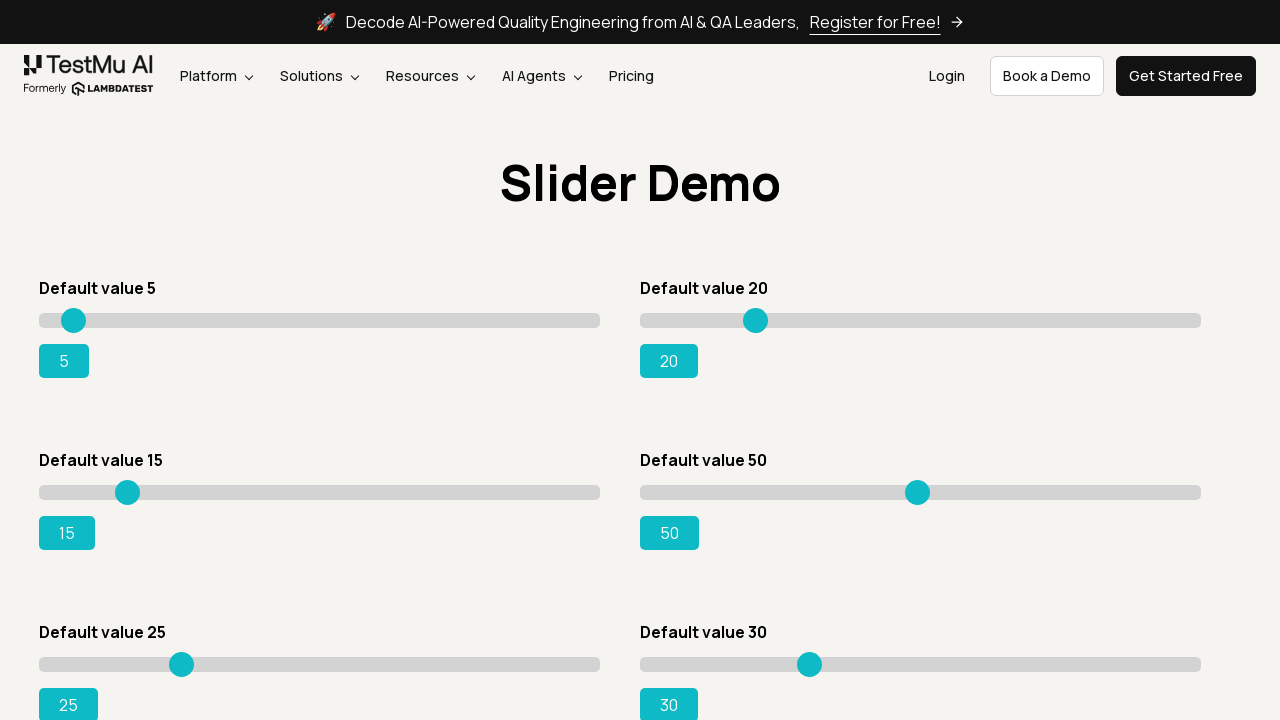

Slider with initial value 15 is now visible
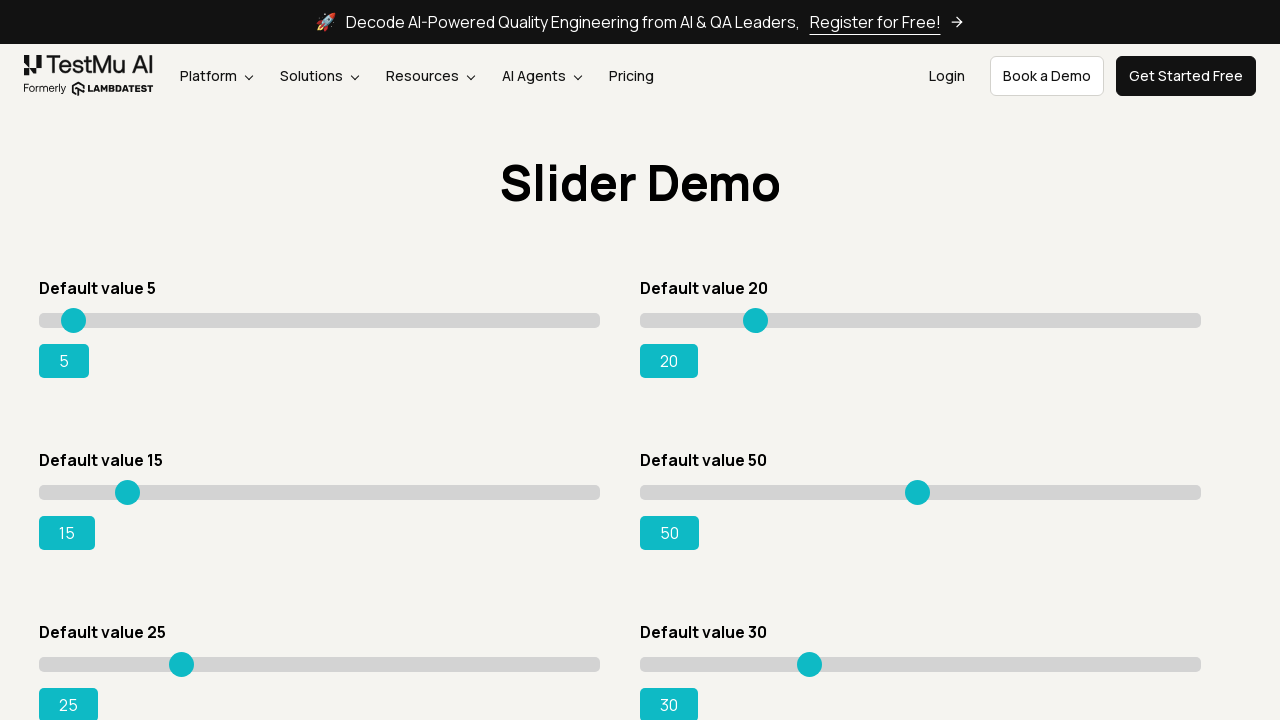

Pressed ArrowRight key to move slider (press 1/80) on xpath=//input[@type='range' and @value='15']
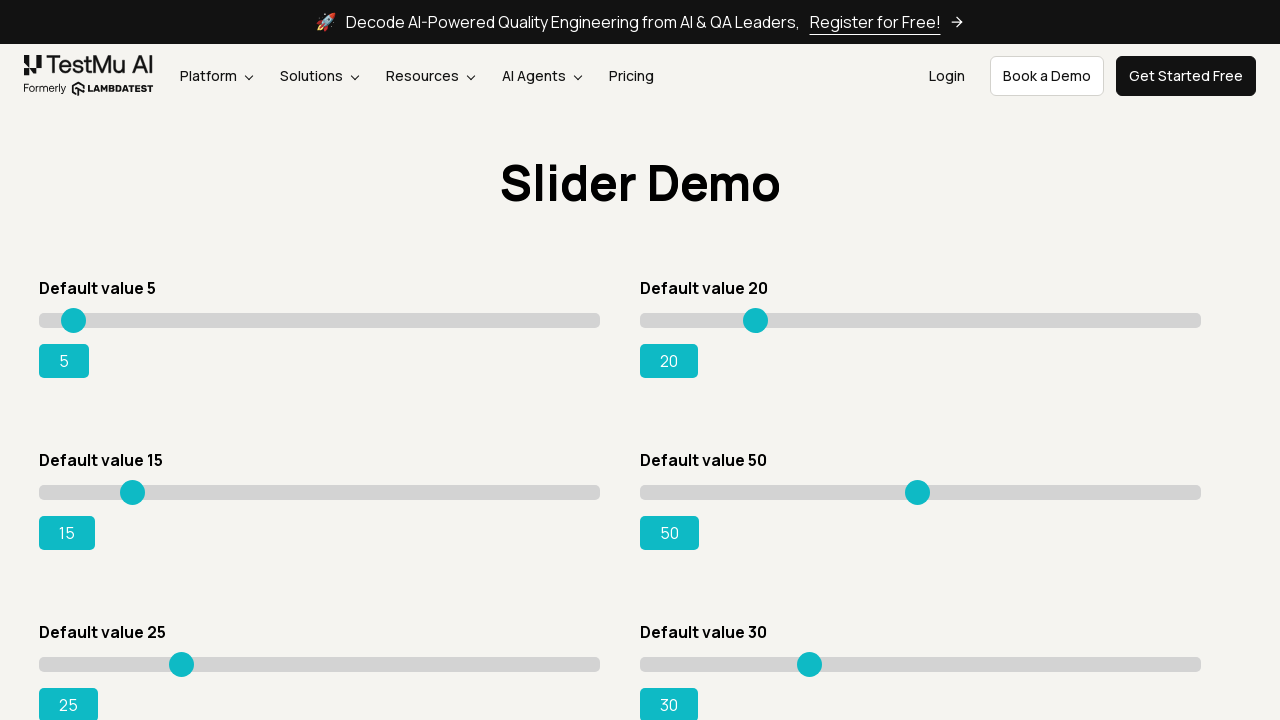

Pressed ArrowRight key to move slider (press 2/80) on xpath=//input[@type='range' and @value='15']
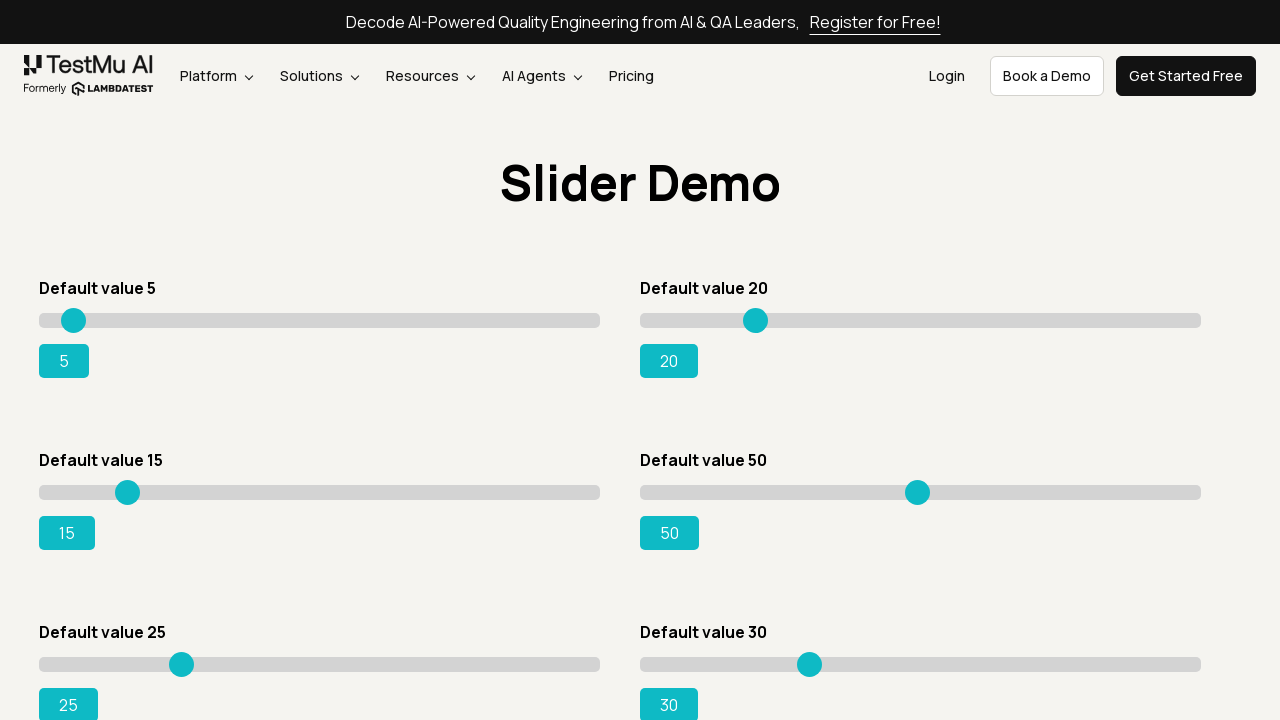

Pressed ArrowRight key to move slider (press 3/80) on xpath=//input[@type='range' and @value='15']
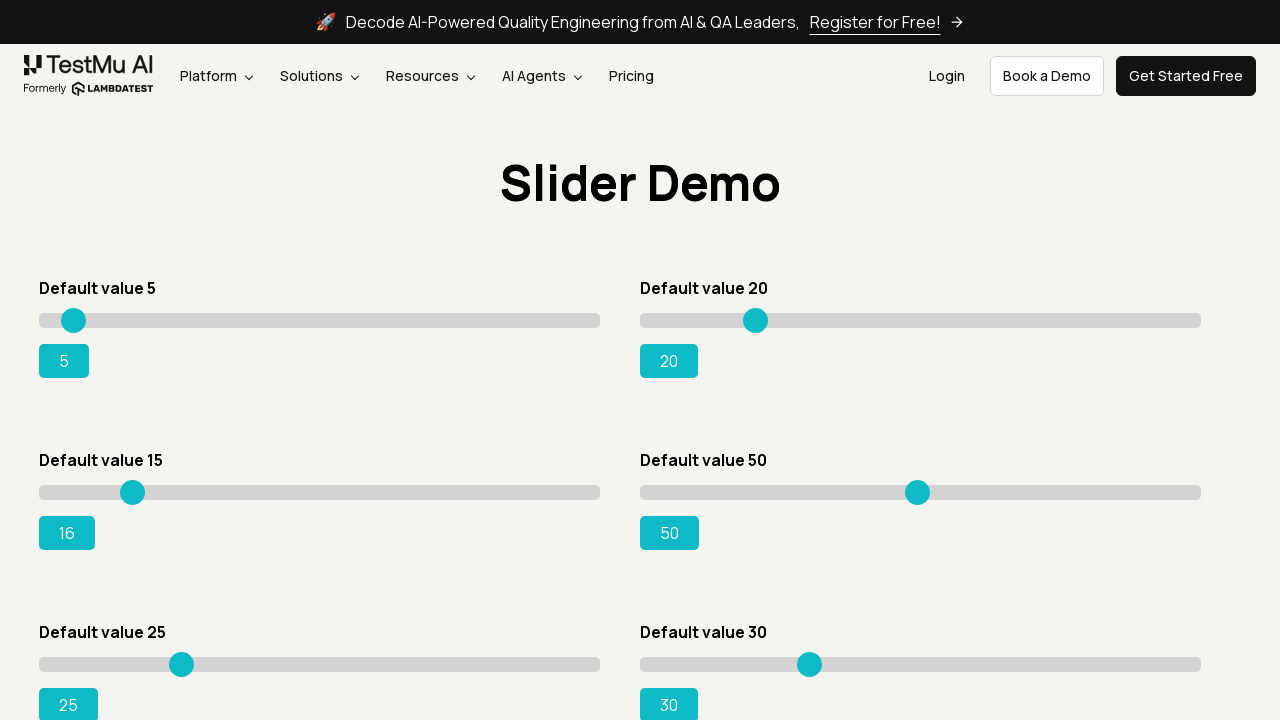

Pressed ArrowRight key to move slider (press 4/80) on xpath=//input[@type='range' and @value='15']
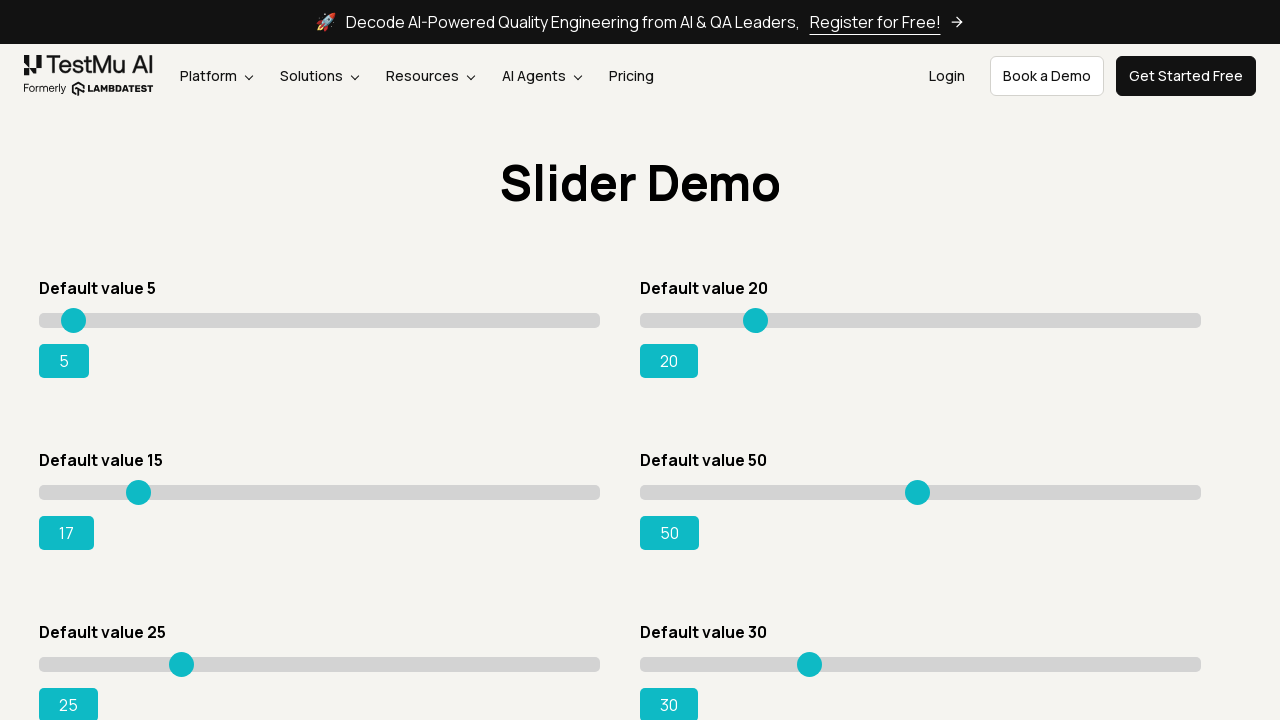

Pressed ArrowRight key to move slider (press 5/80) on xpath=//input[@type='range' and @value='15']
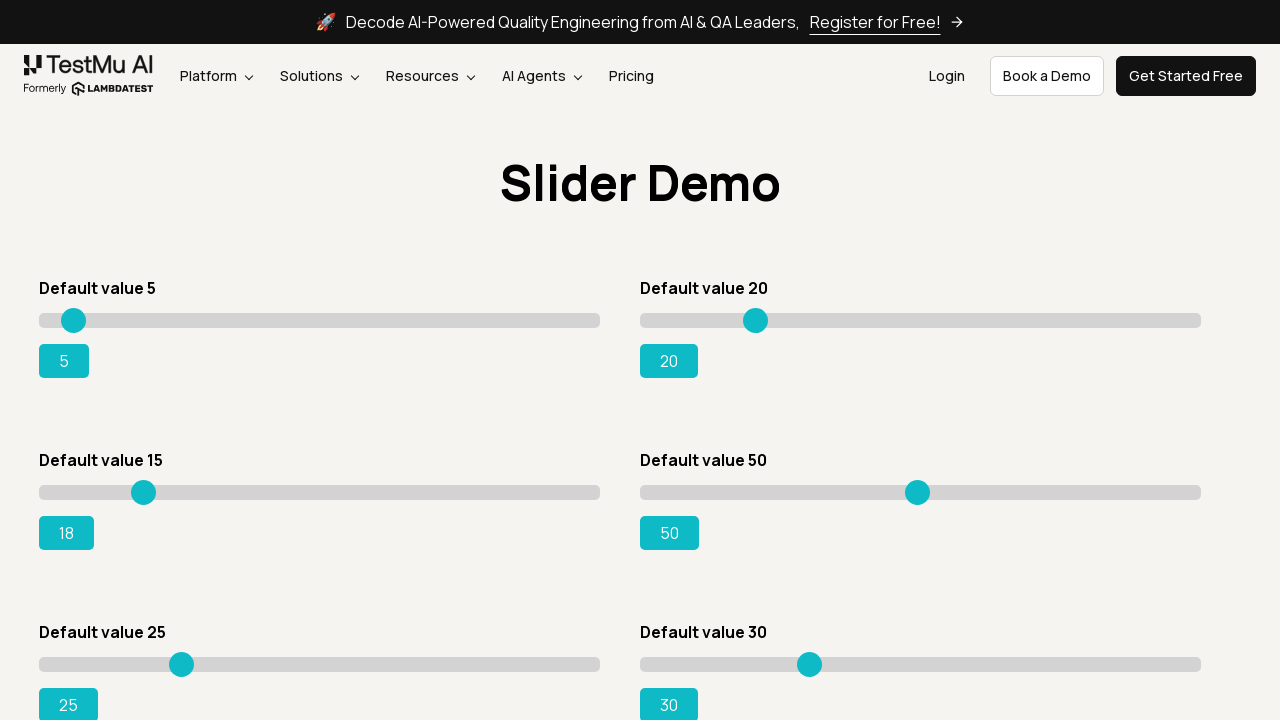

Pressed ArrowRight key to move slider (press 6/80) on xpath=//input[@type='range' and @value='15']
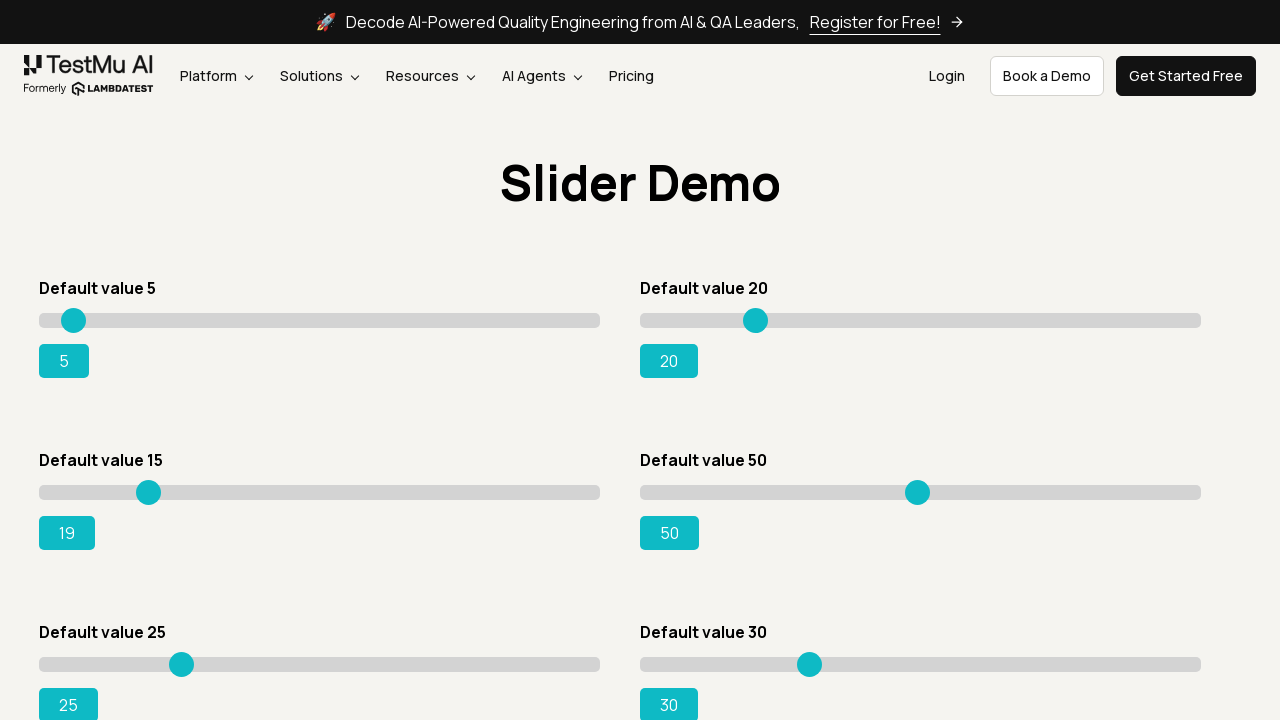

Pressed ArrowRight key to move slider (press 7/80) on xpath=//input[@type='range' and @value='15']
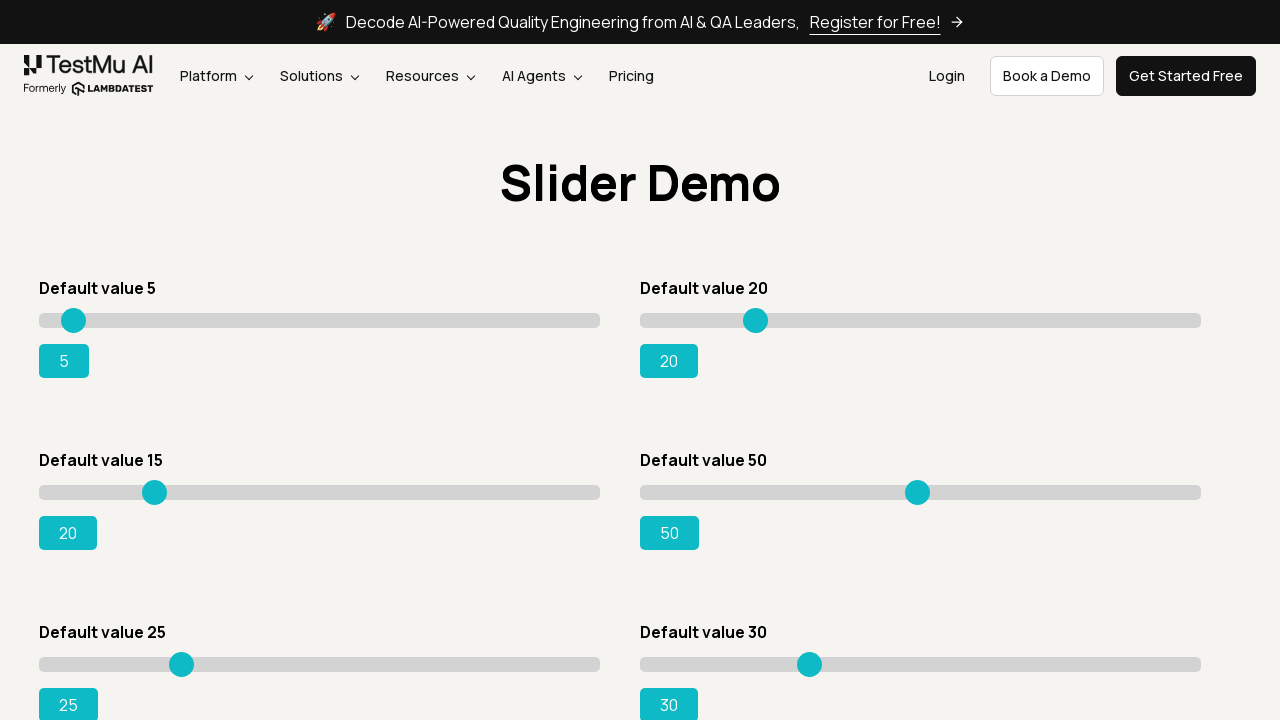

Pressed ArrowRight key to move slider (press 8/80) on xpath=//input[@type='range' and @value='15']
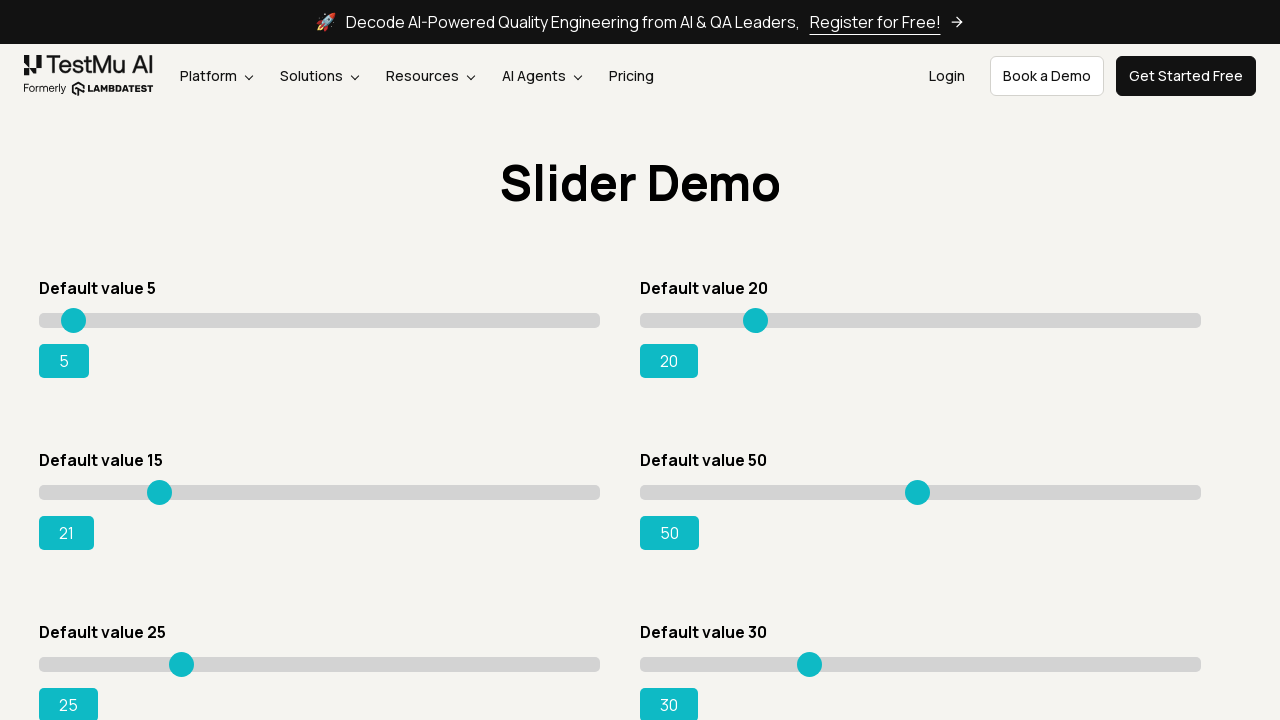

Pressed ArrowRight key to move slider (press 9/80) on xpath=//input[@type='range' and @value='15']
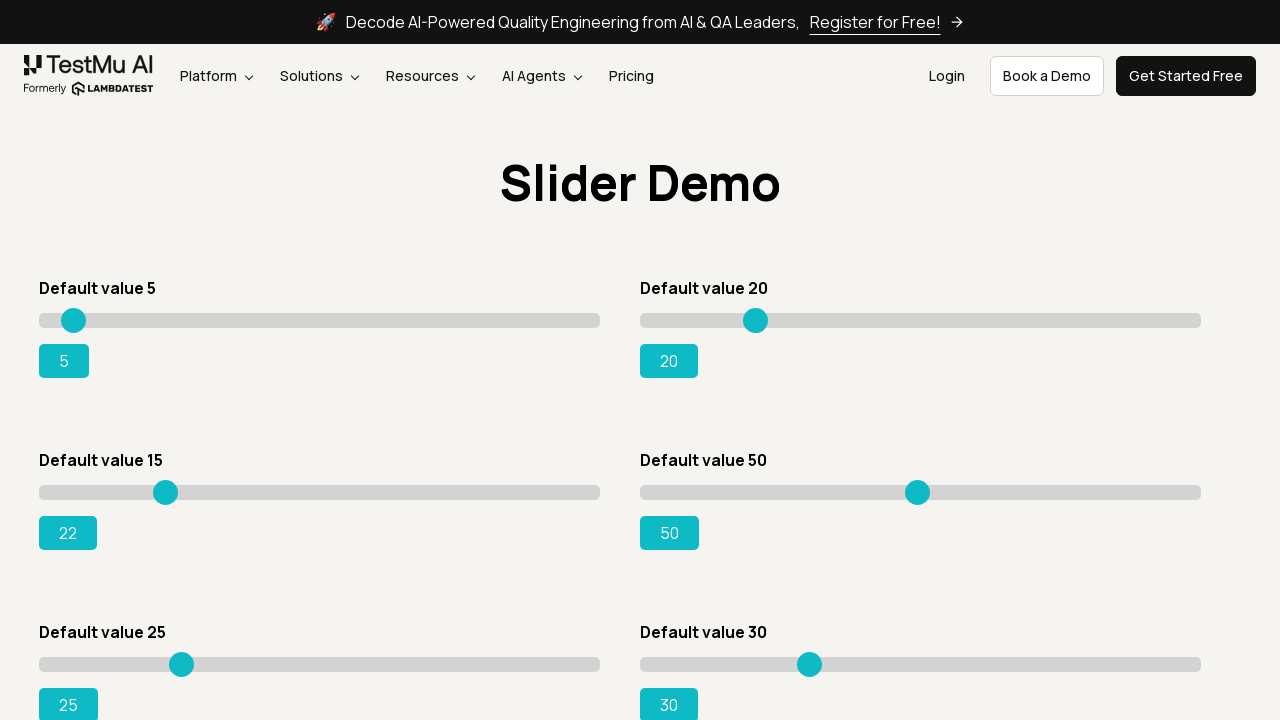

Pressed ArrowRight key to move slider (press 10/80) on xpath=//input[@type='range' and @value='15']
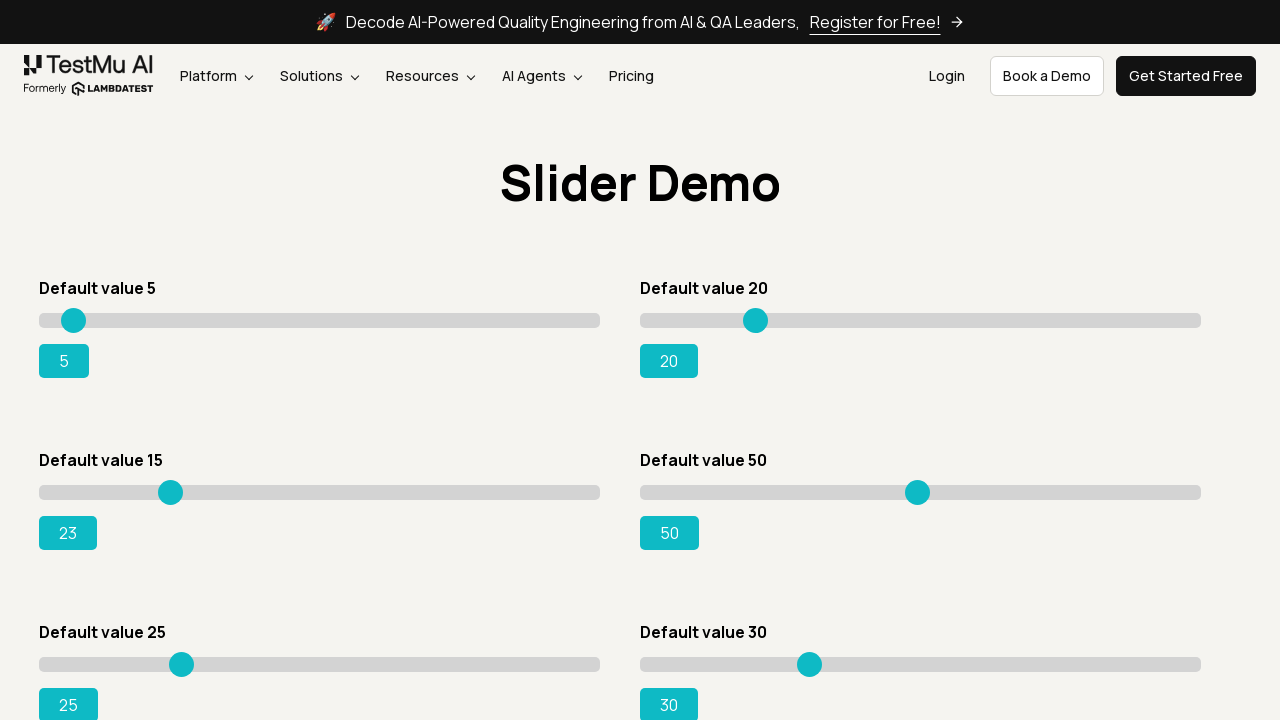

Pressed ArrowRight key to move slider (press 11/80) on xpath=//input[@type='range' and @value='15']
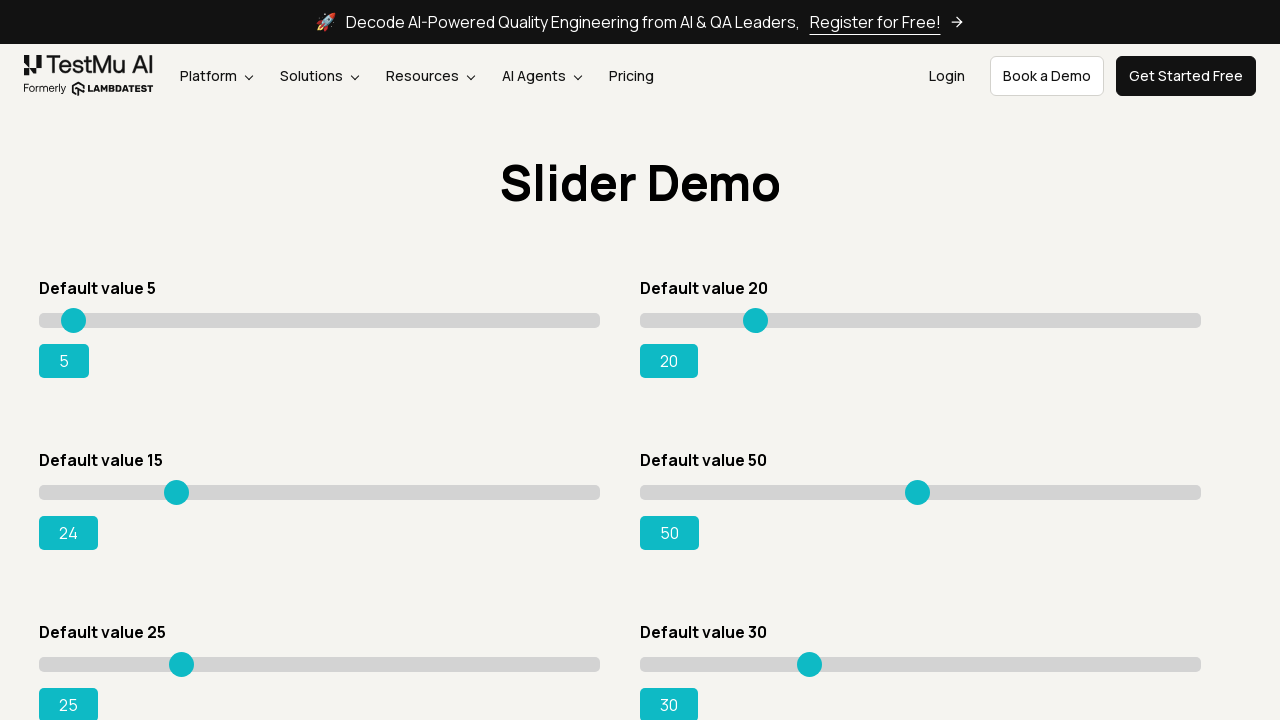

Pressed ArrowRight key to move slider (press 12/80) on xpath=//input[@type='range' and @value='15']
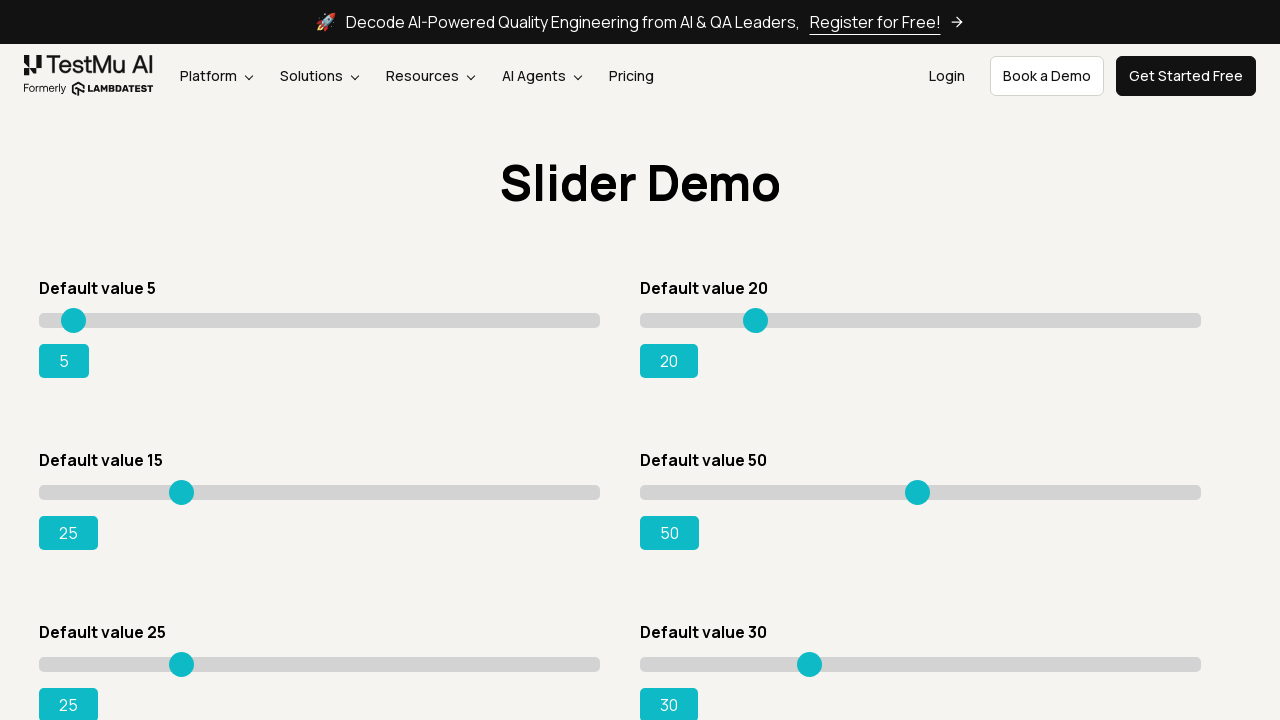

Pressed ArrowRight key to move slider (press 13/80) on xpath=//input[@type='range' and @value='15']
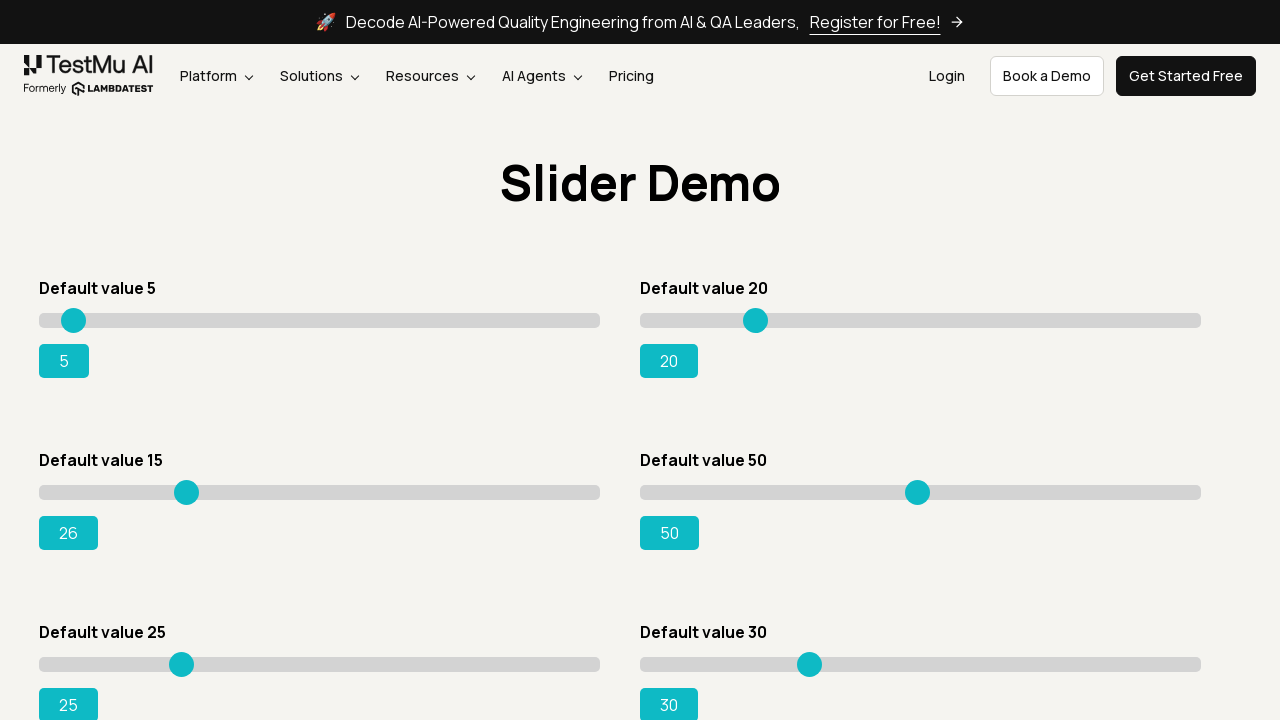

Pressed ArrowRight key to move slider (press 14/80) on xpath=//input[@type='range' and @value='15']
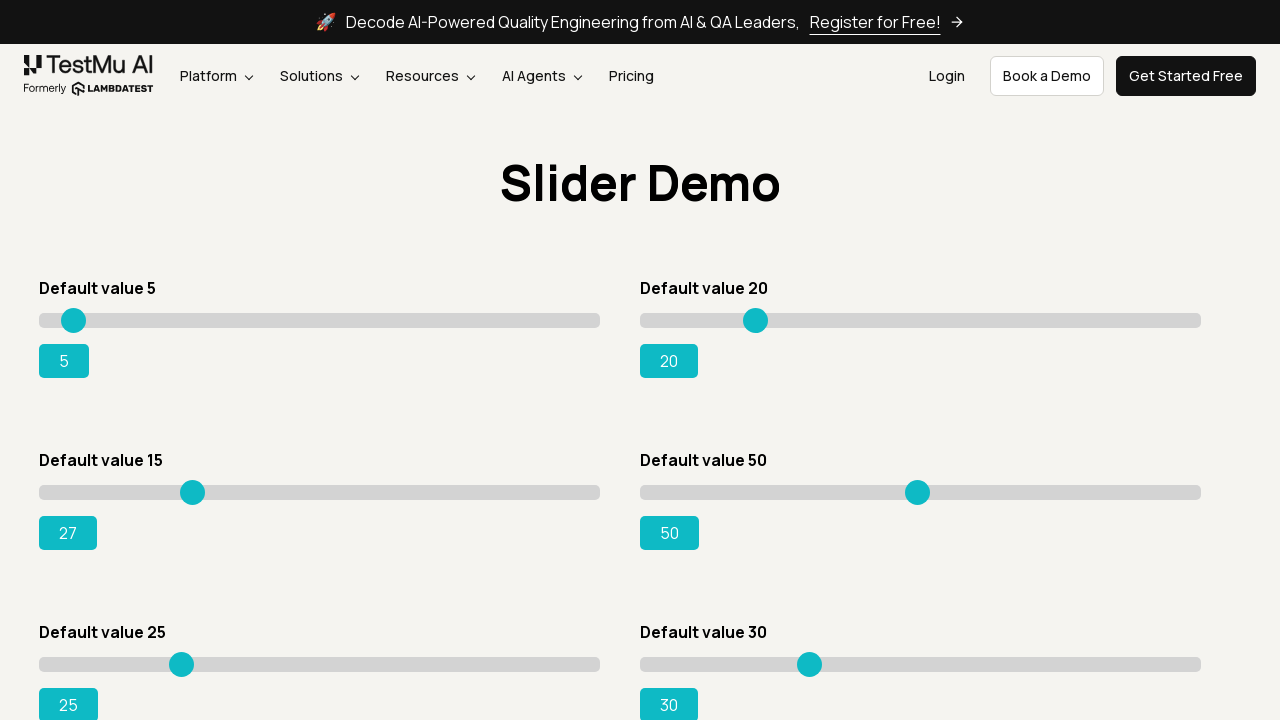

Pressed ArrowRight key to move slider (press 15/80) on xpath=//input[@type='range' and @value='15']
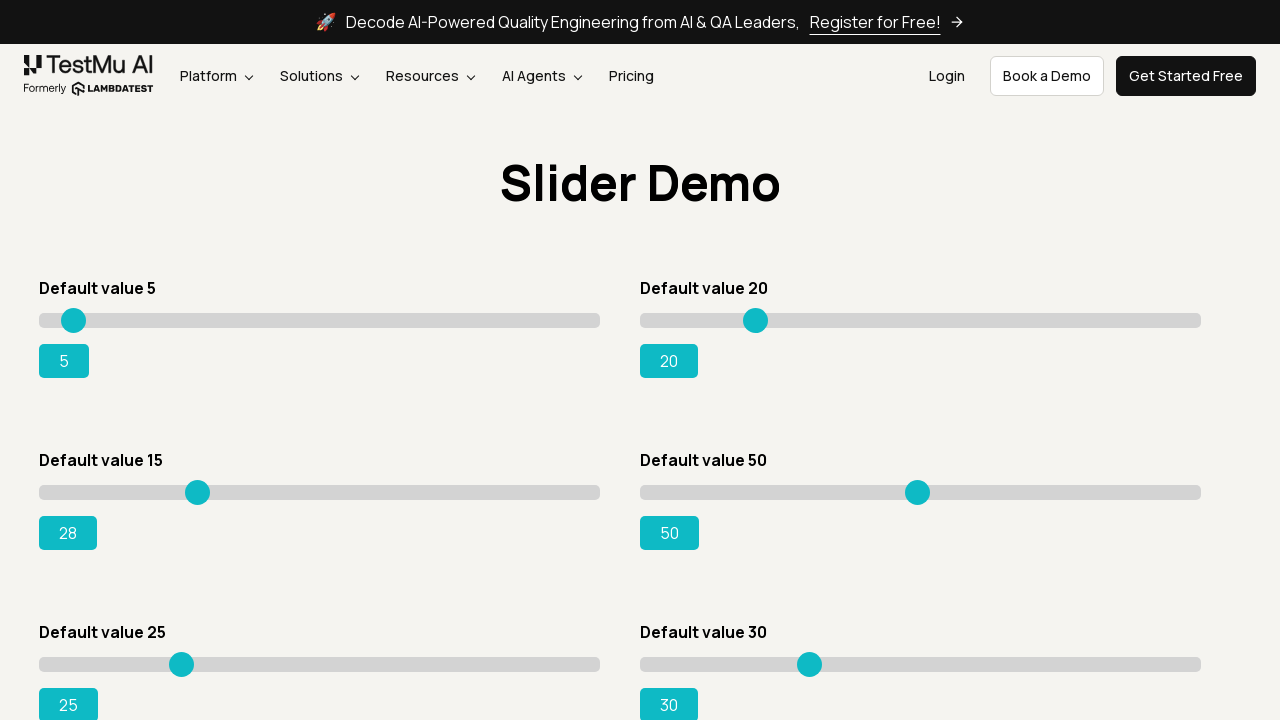

Pressed ArrowRight key to move slider (press 16/80) on xpath=//input[@type='range' and @value='15']
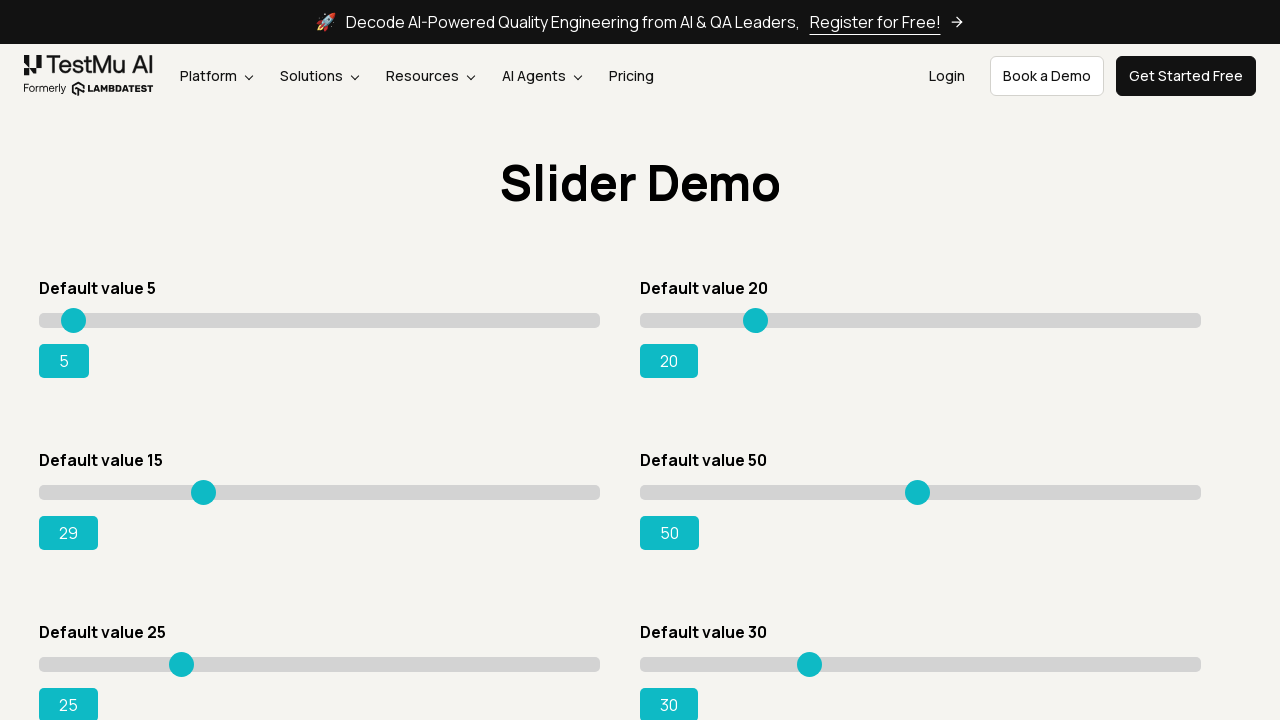

Pressed ArrowRight key to move slider (press 17/80) on xpath=//input[@type='range' and @value='15']
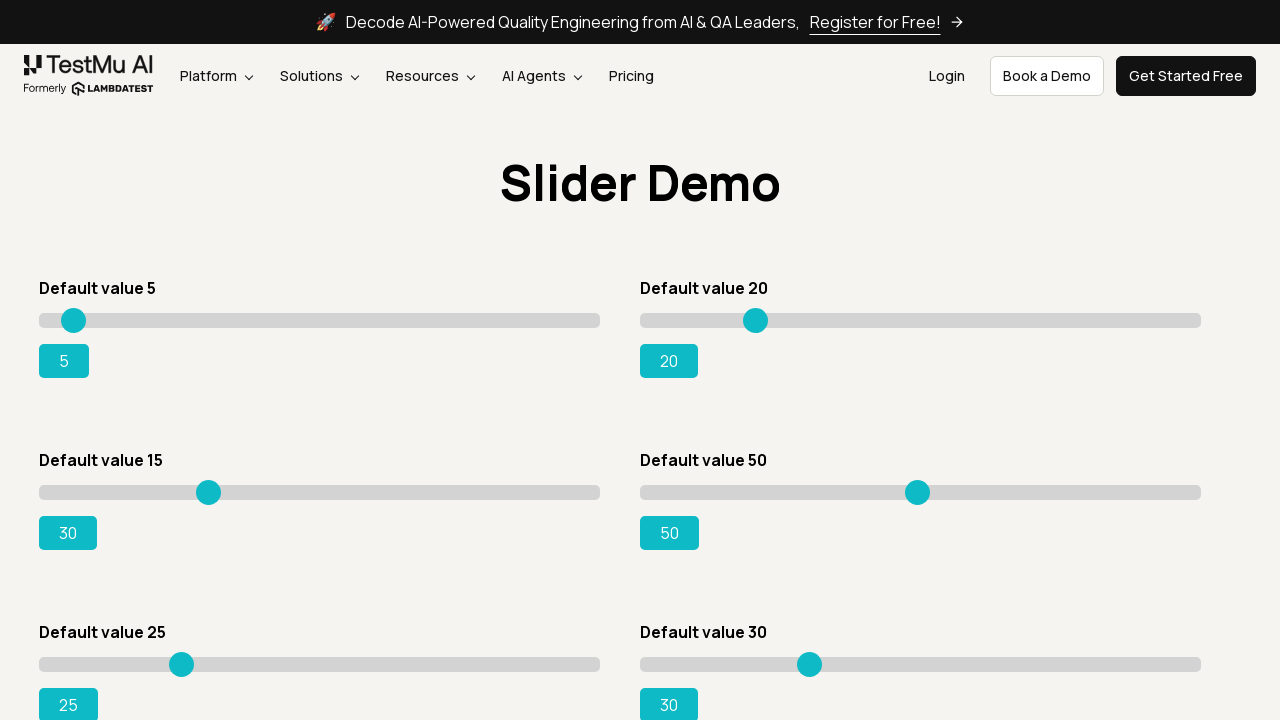

Pressed ArrowRight key to move slider (press 18/80) on xpath=//input[@type='range' and @value='15']
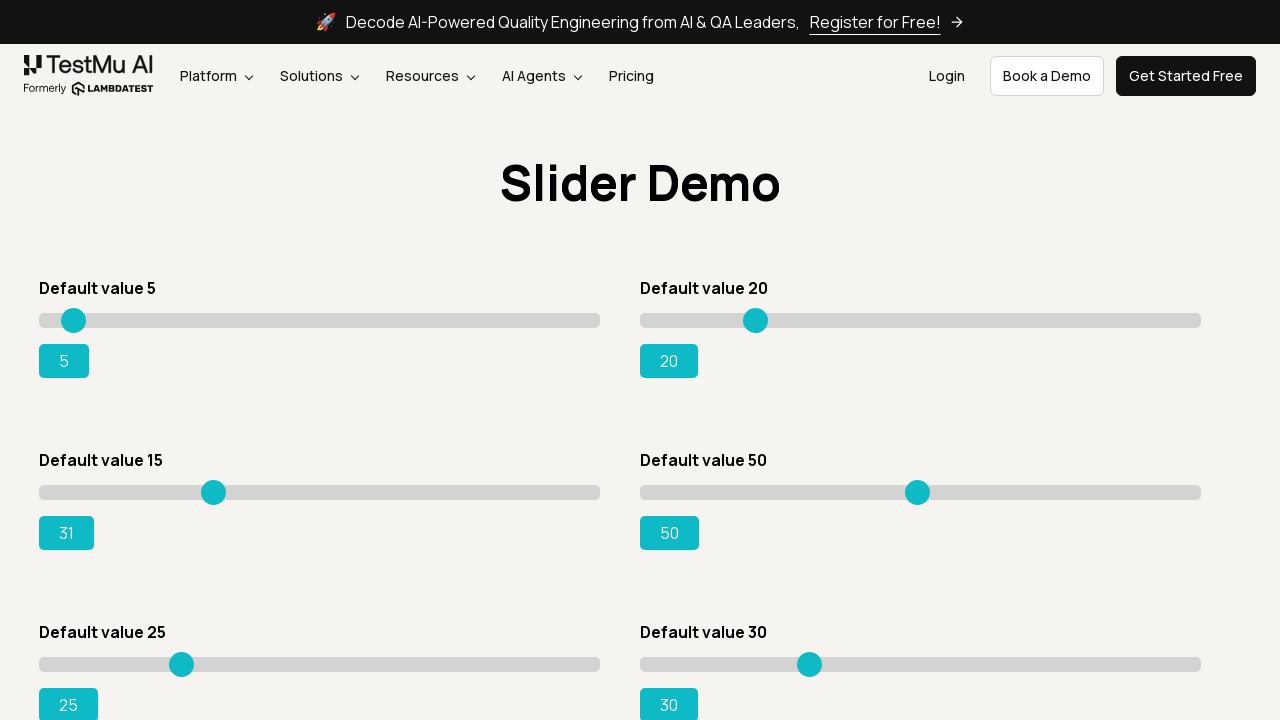

Pressed ArrowRight key to move slider (press 19/80) on xpath=//input[@type='range' and @value='15']
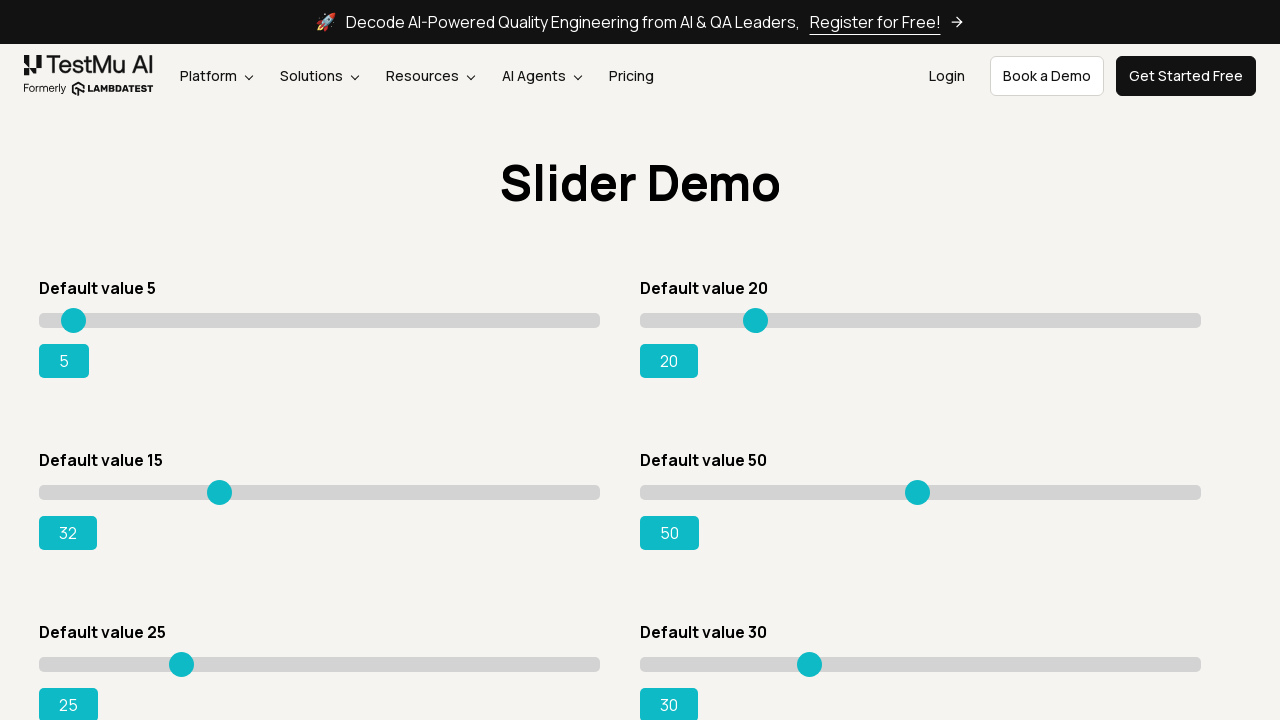

Pressed ArrowRight key to move slider (press 20/80) on xpath=//input[@type='range' and @value='15']
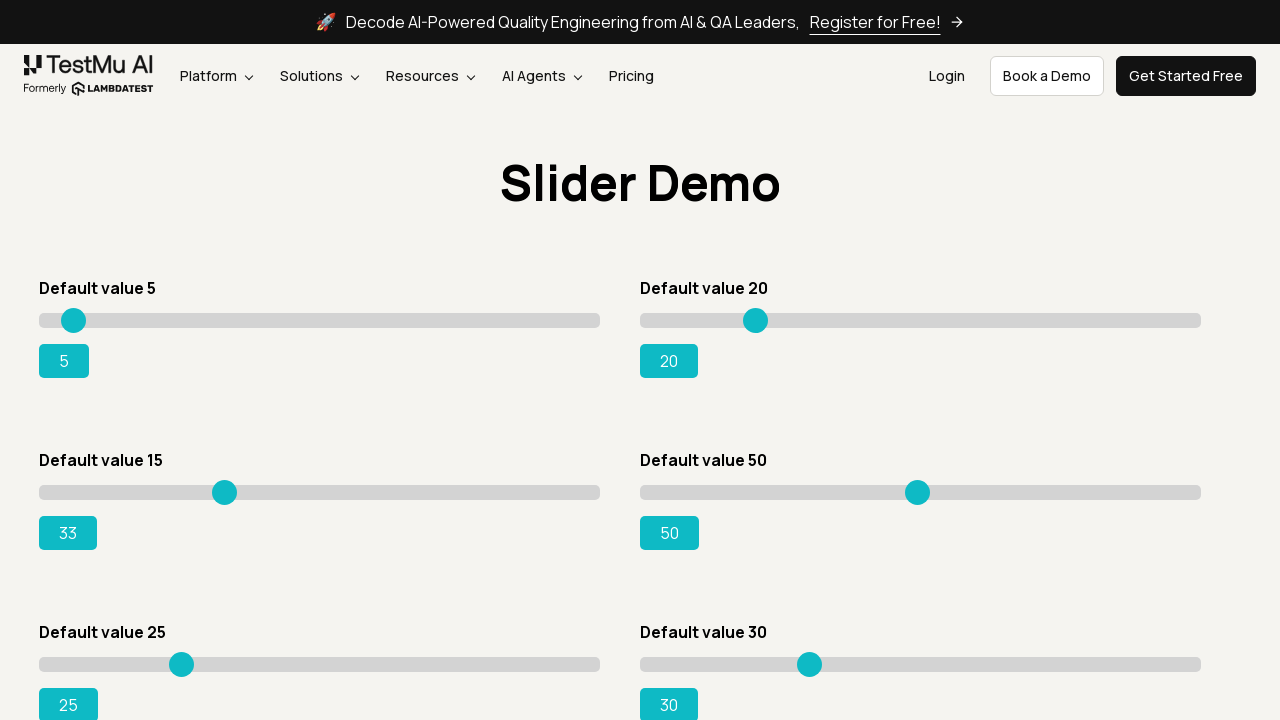

Pressed ArrowRight key to move slider (press 21/80) on xpath=//input[@type='range' and @value='15']
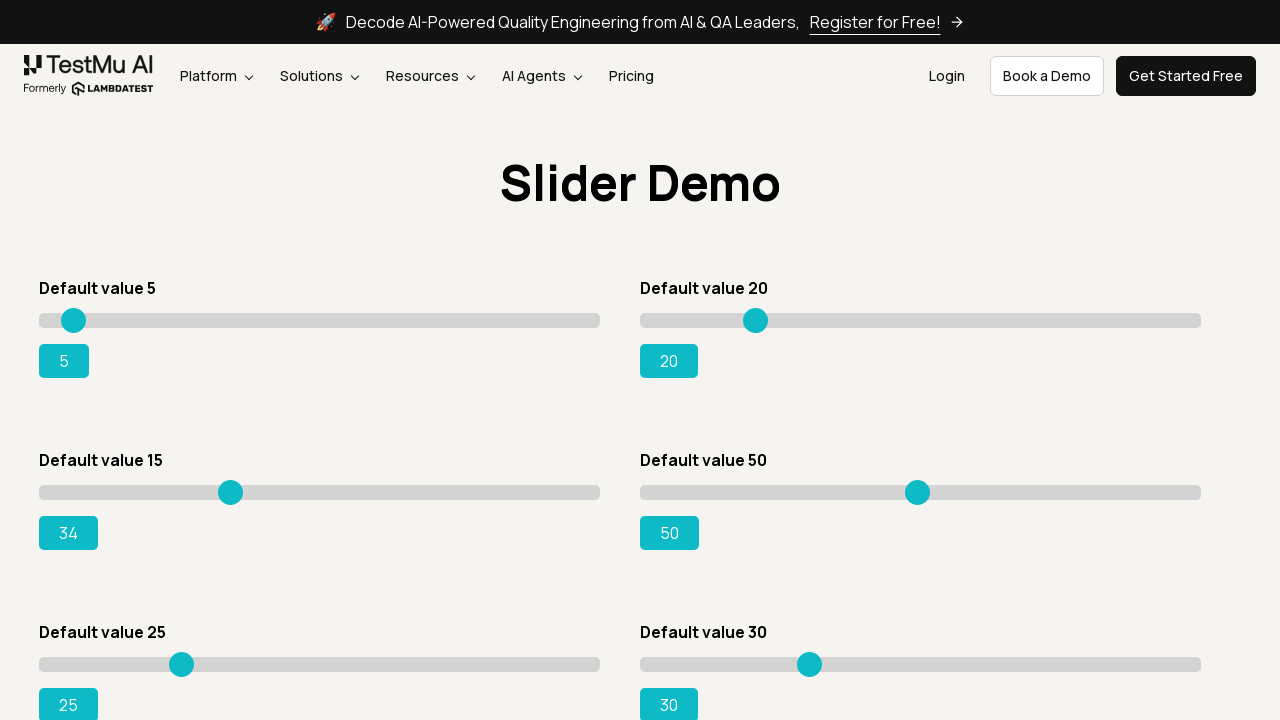

Pressed ArrowRight key to move slider (press 22/80) on xpath=//input[@type='range' and @value='15']
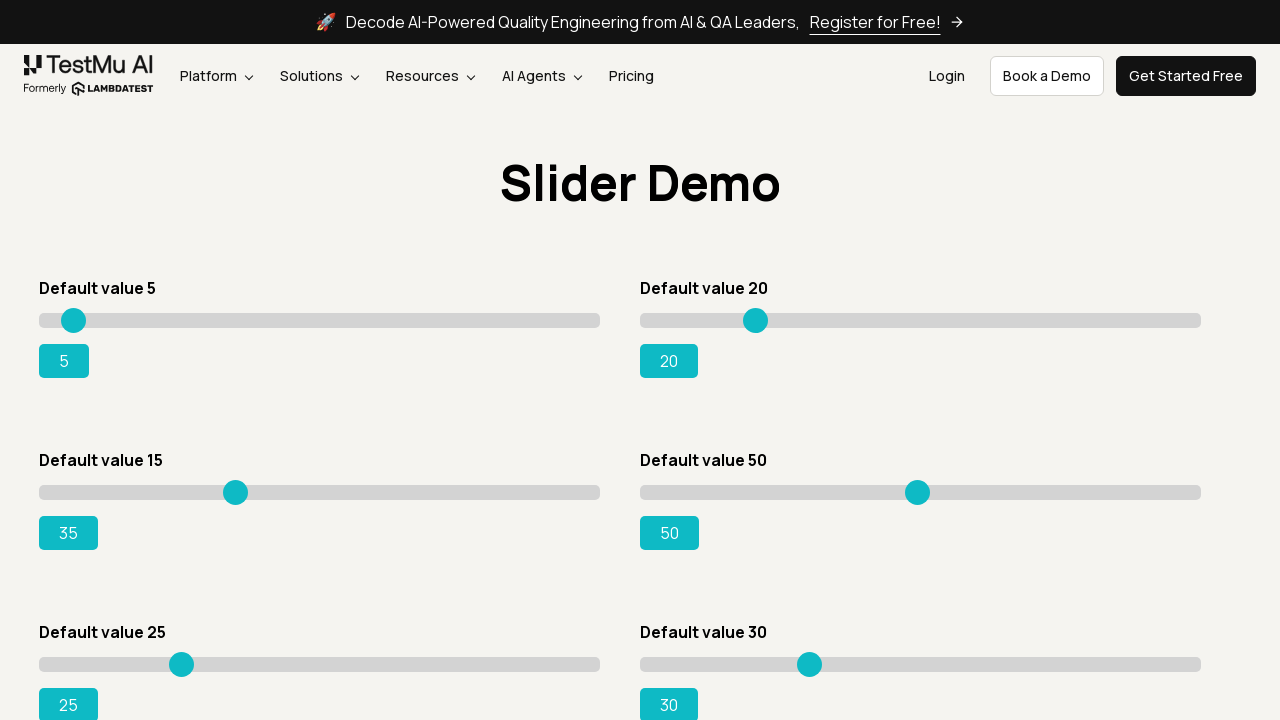

Pressed ArrowRight key to move slider (press 23/80) on xpath=//input[@type='range' and @value='15']
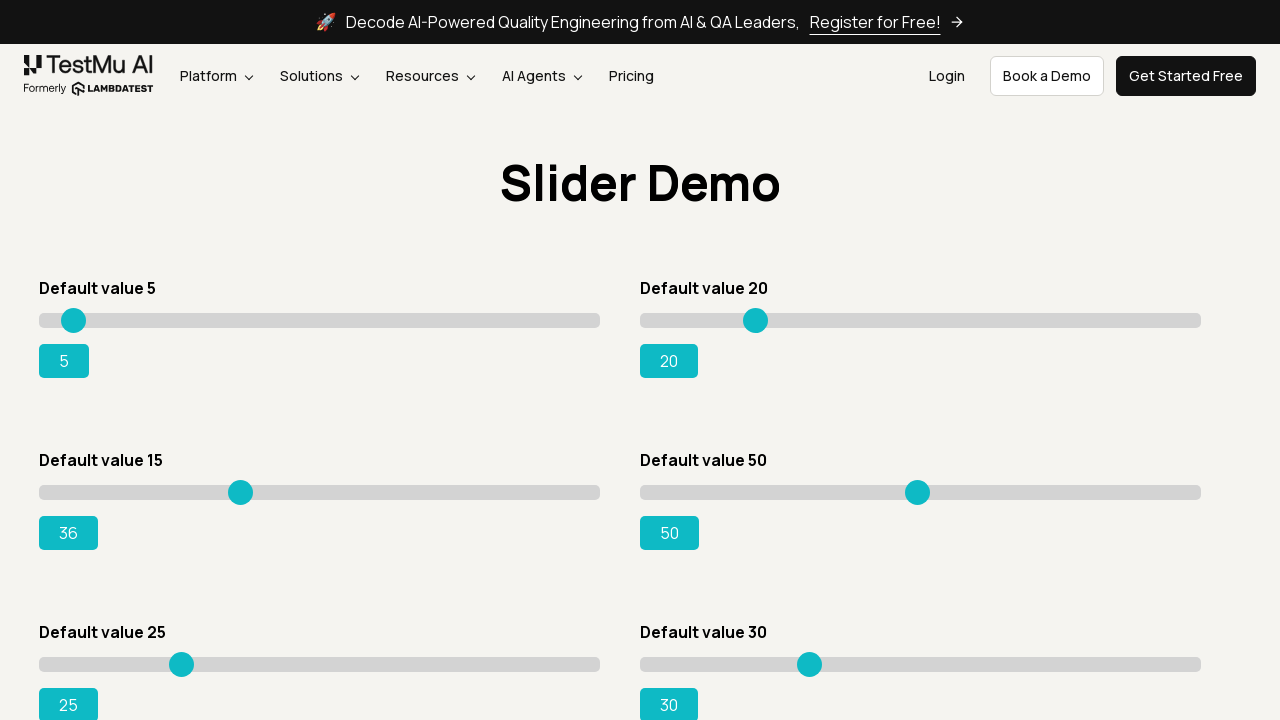

Pressed ArrowRight key to move slider (press 24/80) on xpath=//input[@type='range' and @value='15']
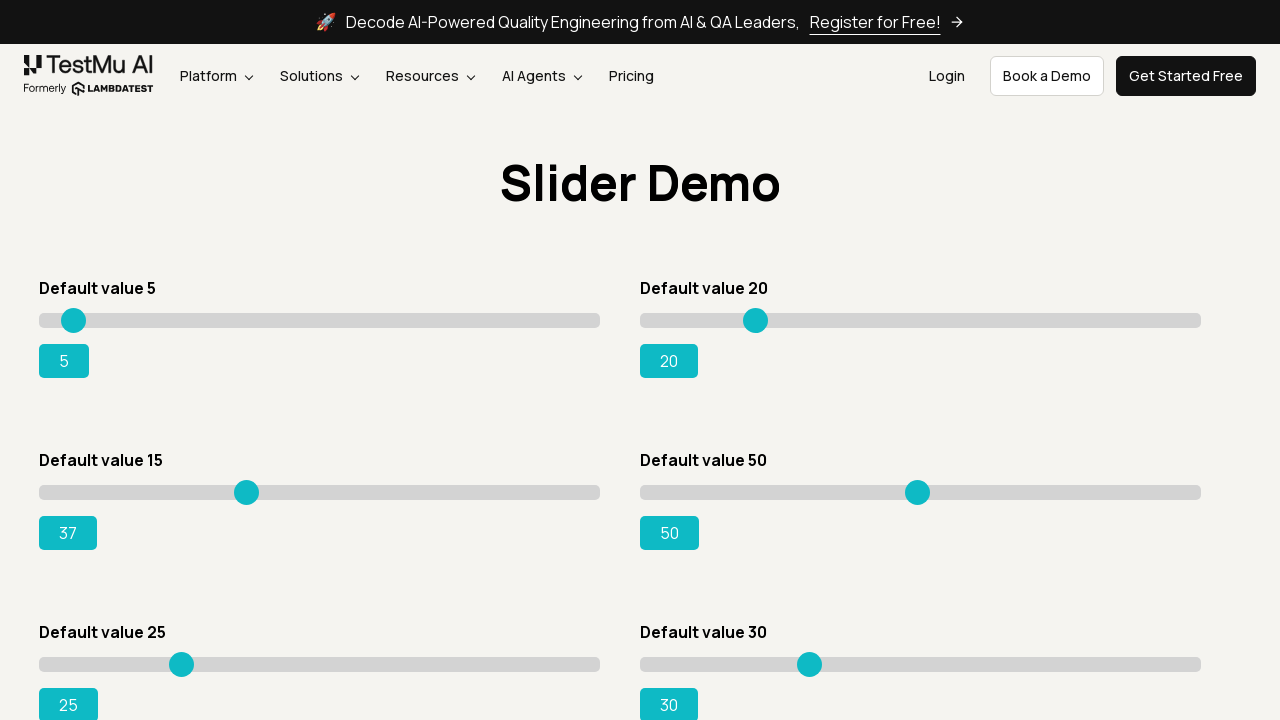

Pressed ArrowRight key to move slider (press 25/80) on xpath=//input[@type='range' and @value='15']
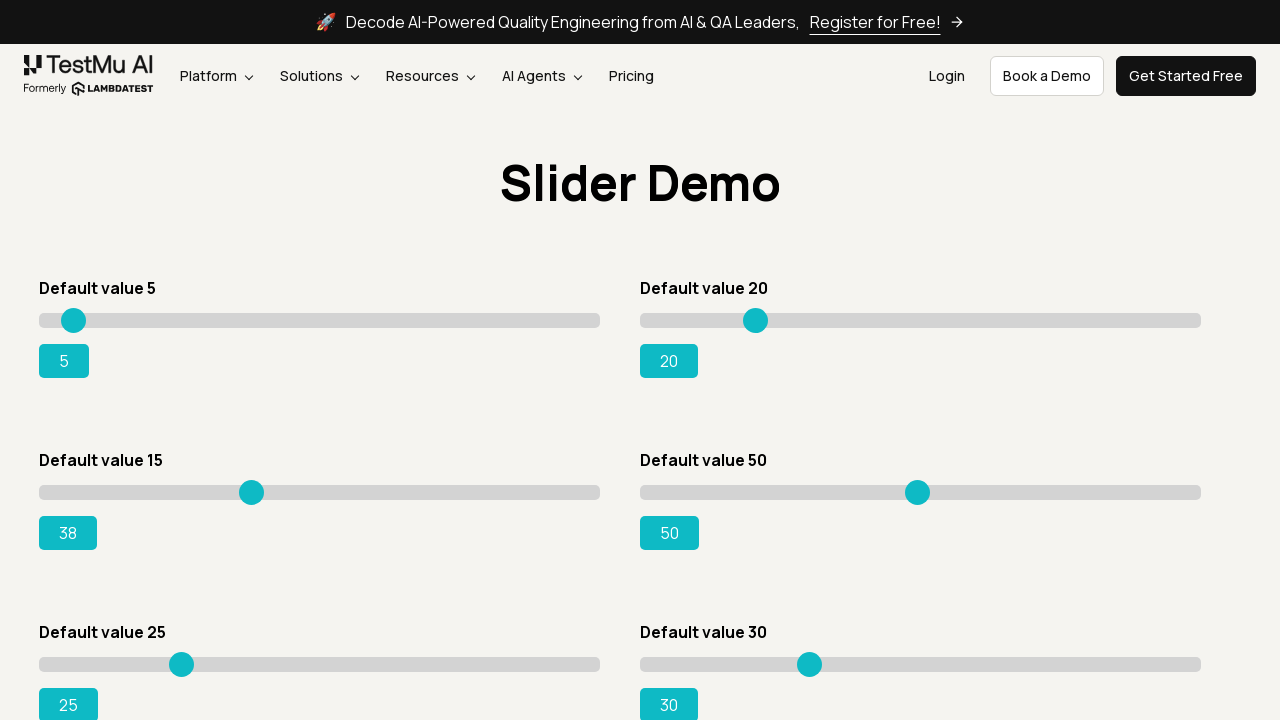

Pressed ArrowRight key to move slider (press 26/80) on xpath=//input[@type='range' and @value='15']
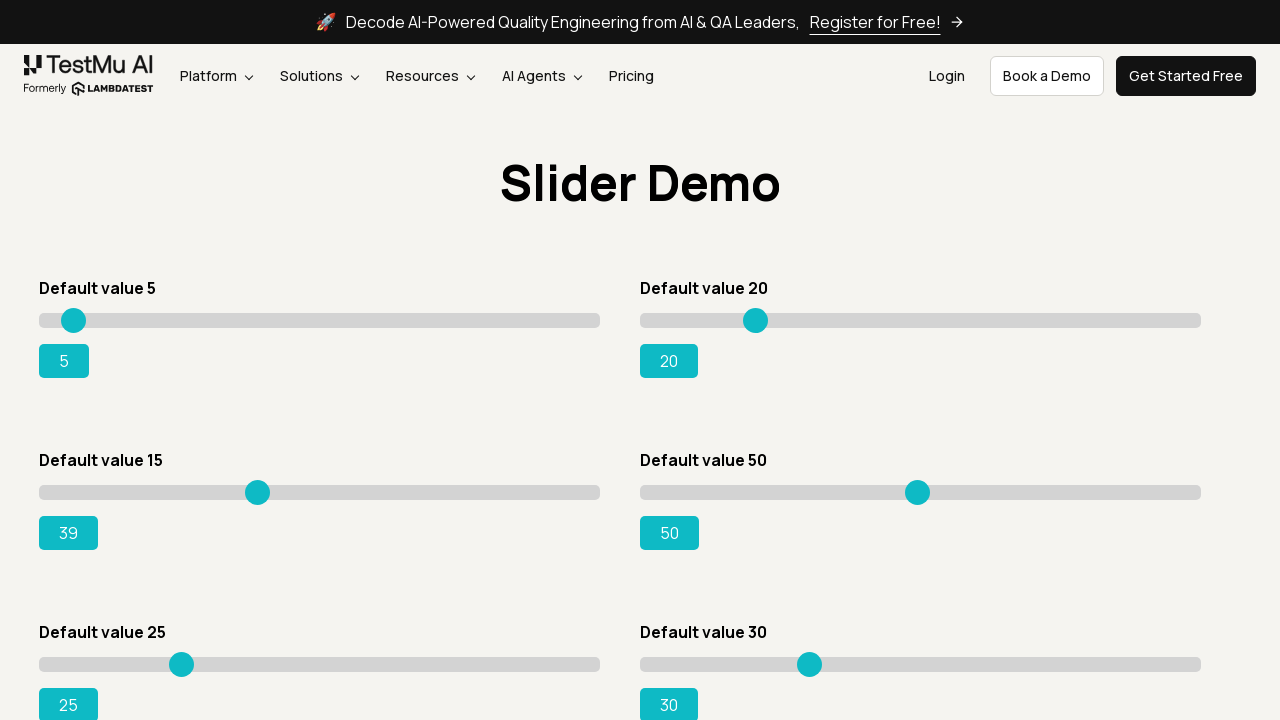

Pressed ArrowRight key to move slider (press 27/80) on xpath=//input[@type='range' and @value='15']
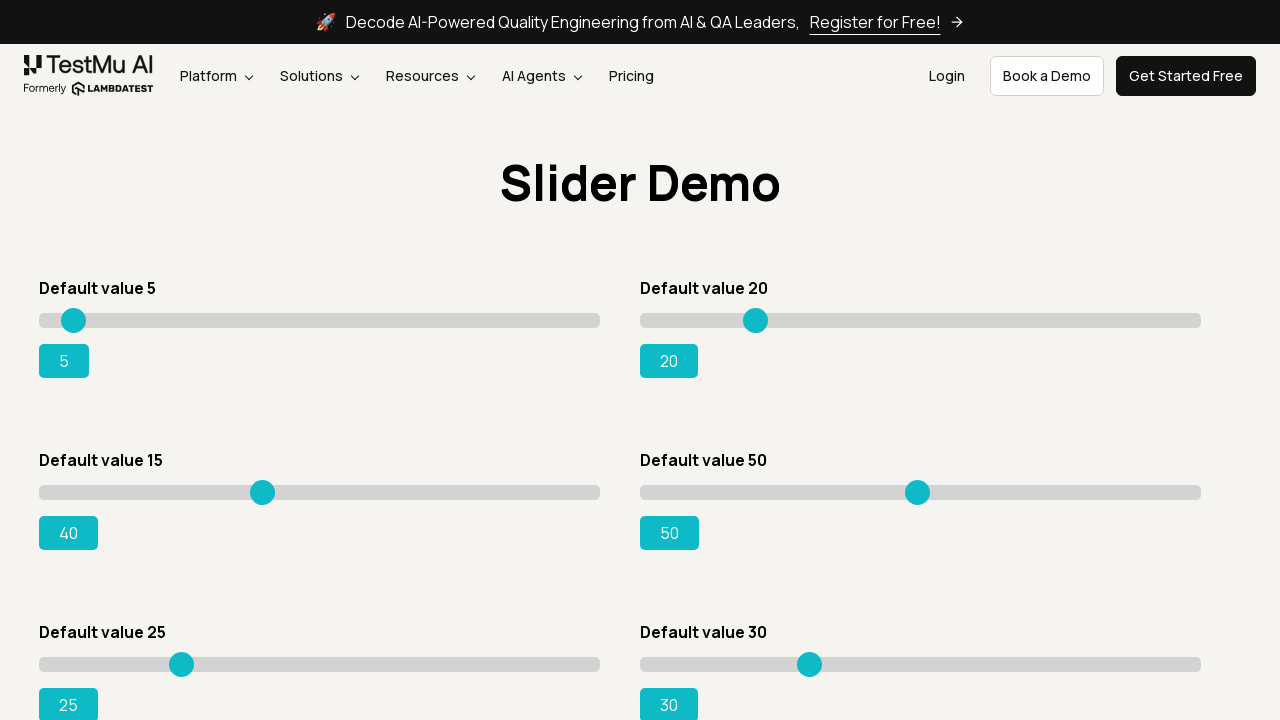

Pressed ArrowRight key to move slider (press 28/80) on xpath=//input[@type='range' and @value='15']
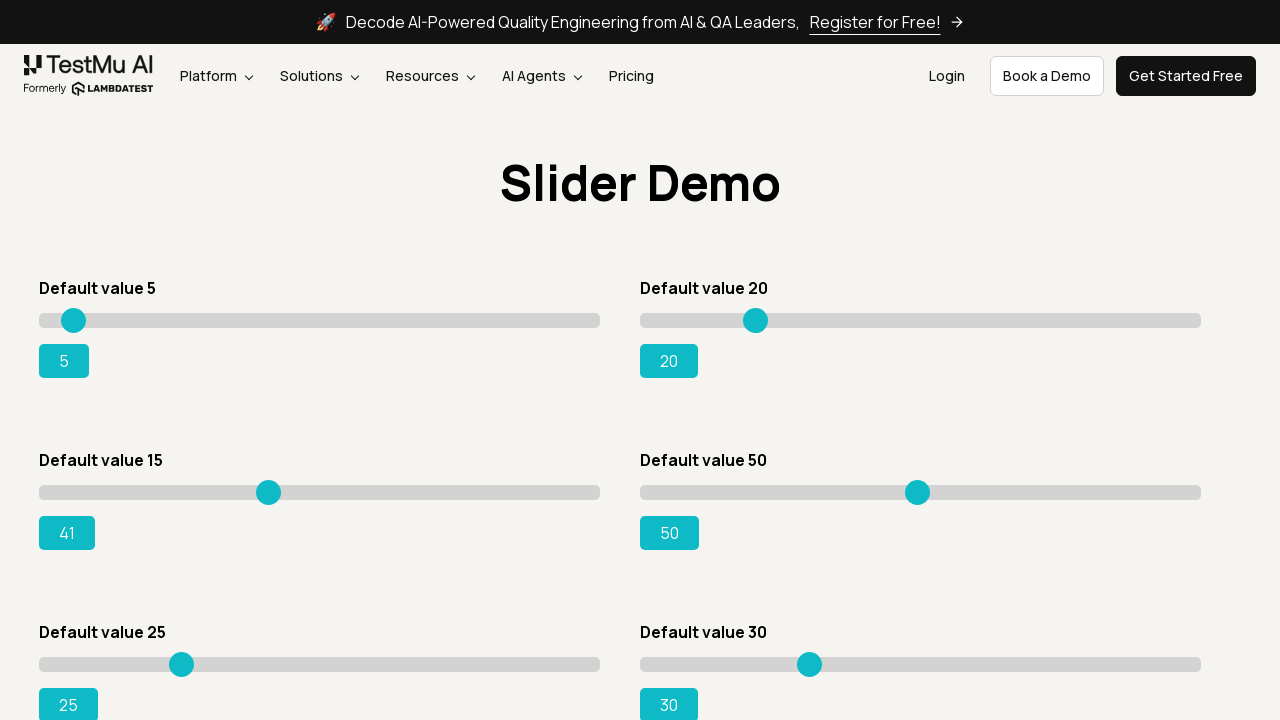

Pressed ArrowRight key to move slider (press 29/80) on xpath=//input[@type='range' and @value='15']
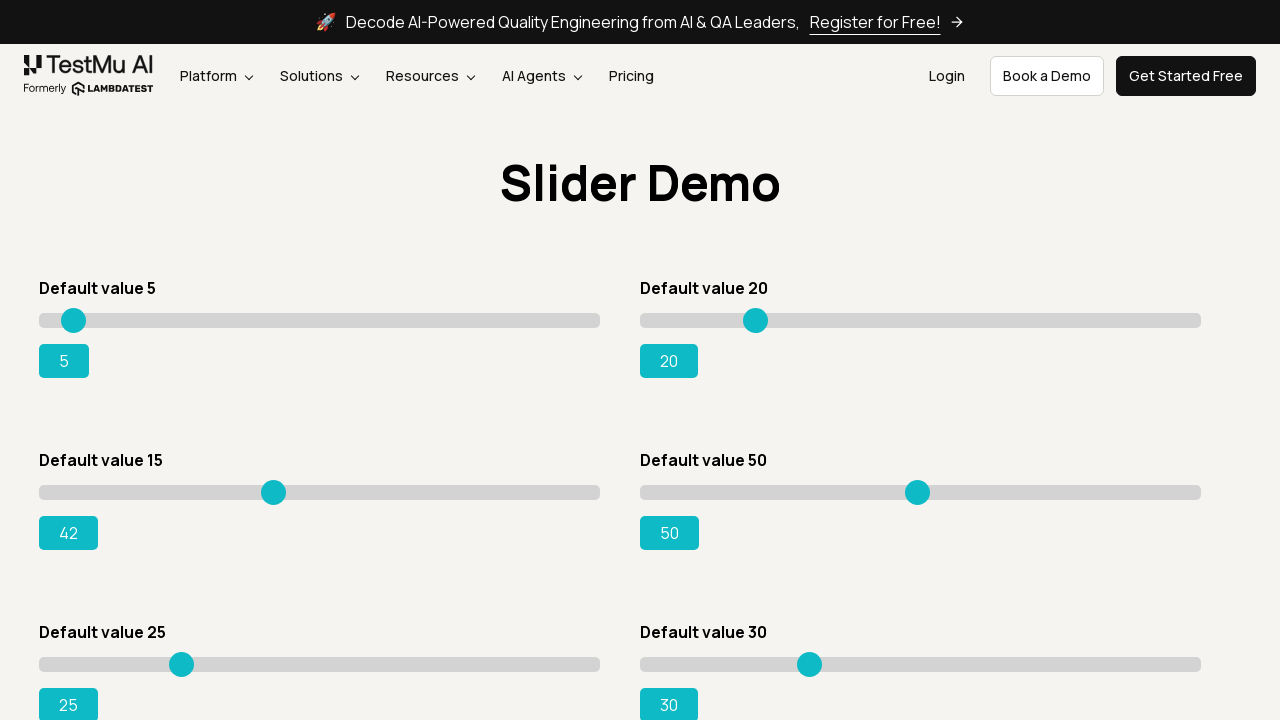

Pressed ArrowRight key to move slider (press 30/80) on xpath=//input[@type='range' and @value='15']
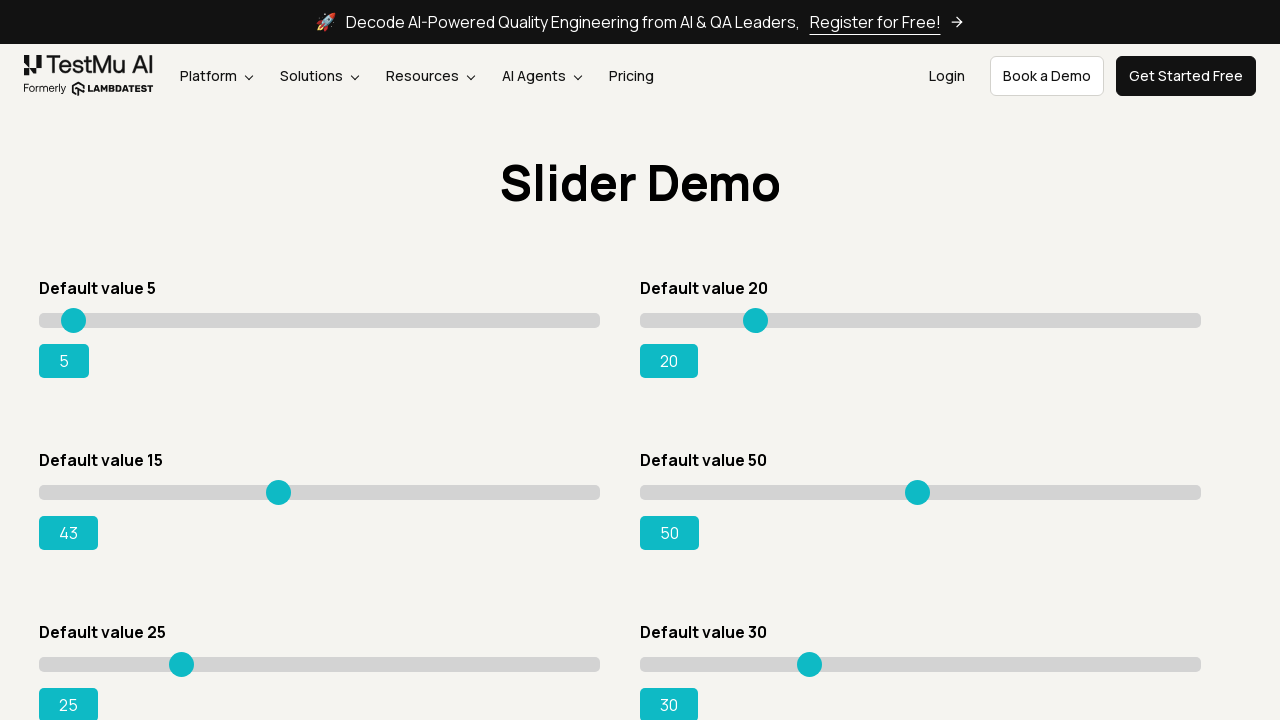

Pressed ArrowRight key to move slider (press 31/80) on xpath=//input[@type='range' and @value='15']
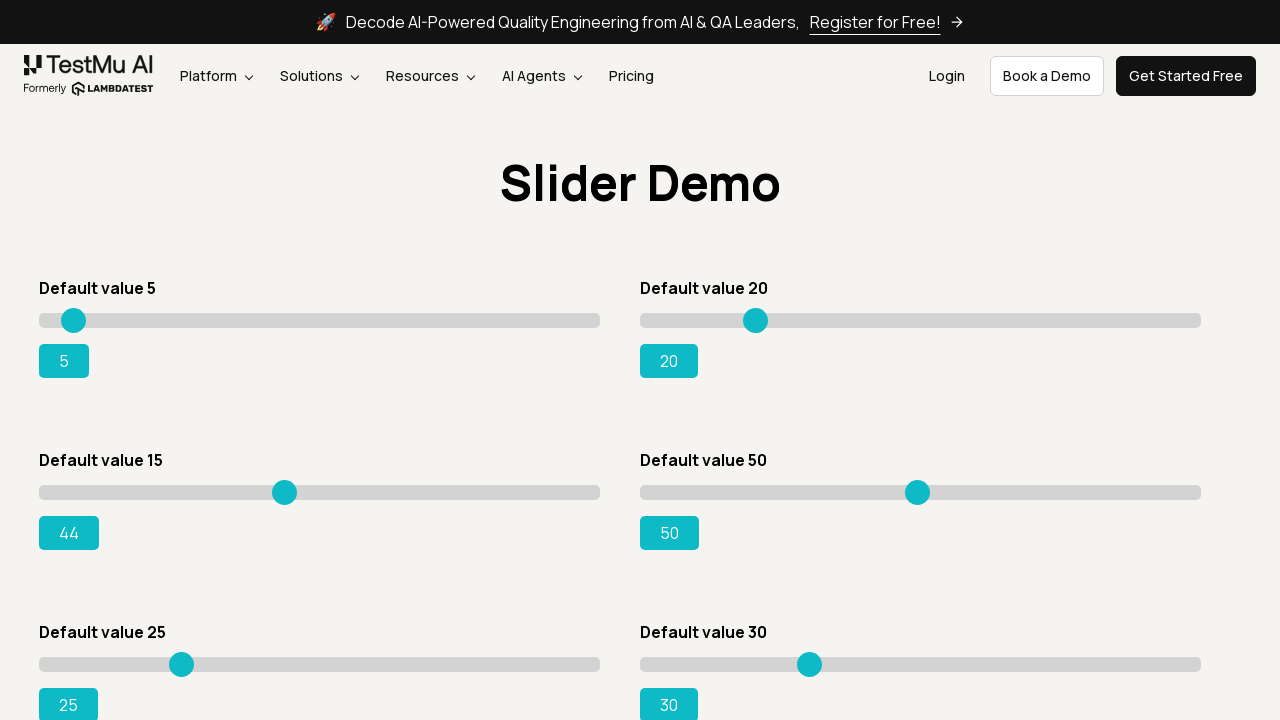

Pressed ArrowRight key to move slider (press 32/80) on xpath=//input[@type='range' and @value='15']
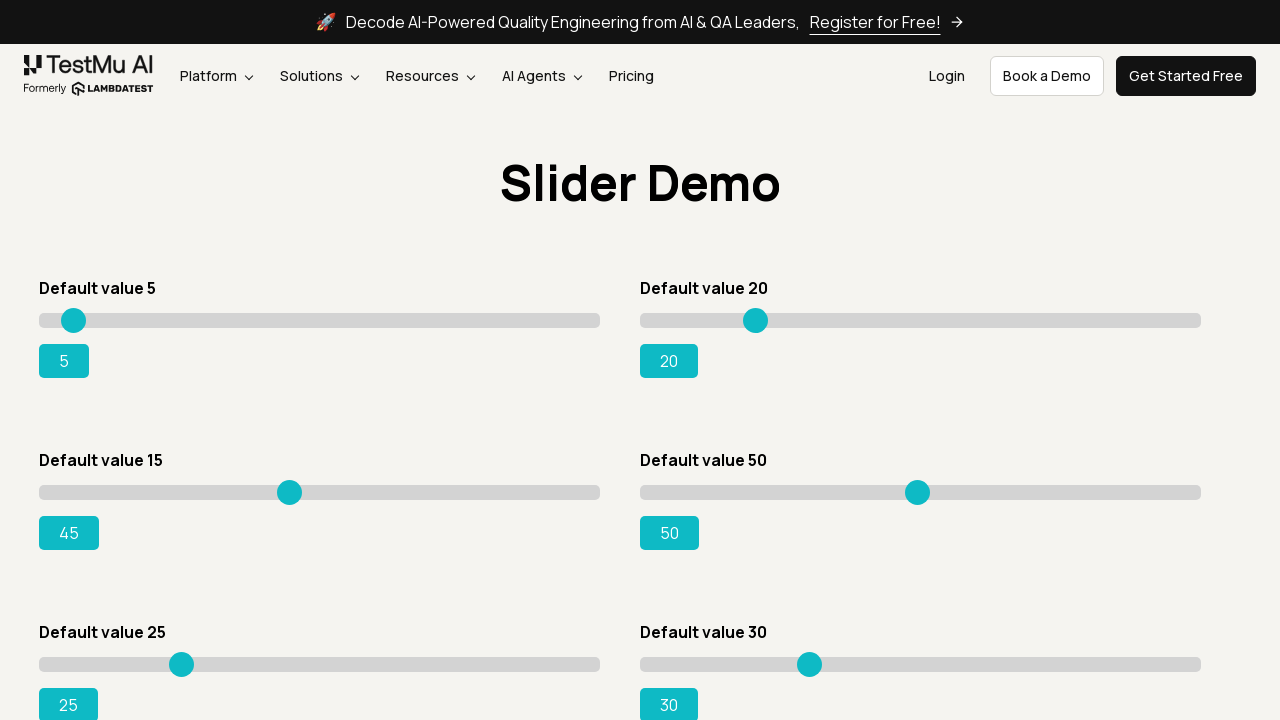

Pressed ArrowRight key to move slider (press 33/80) on xpath=//input[@type='range' and @value='15']
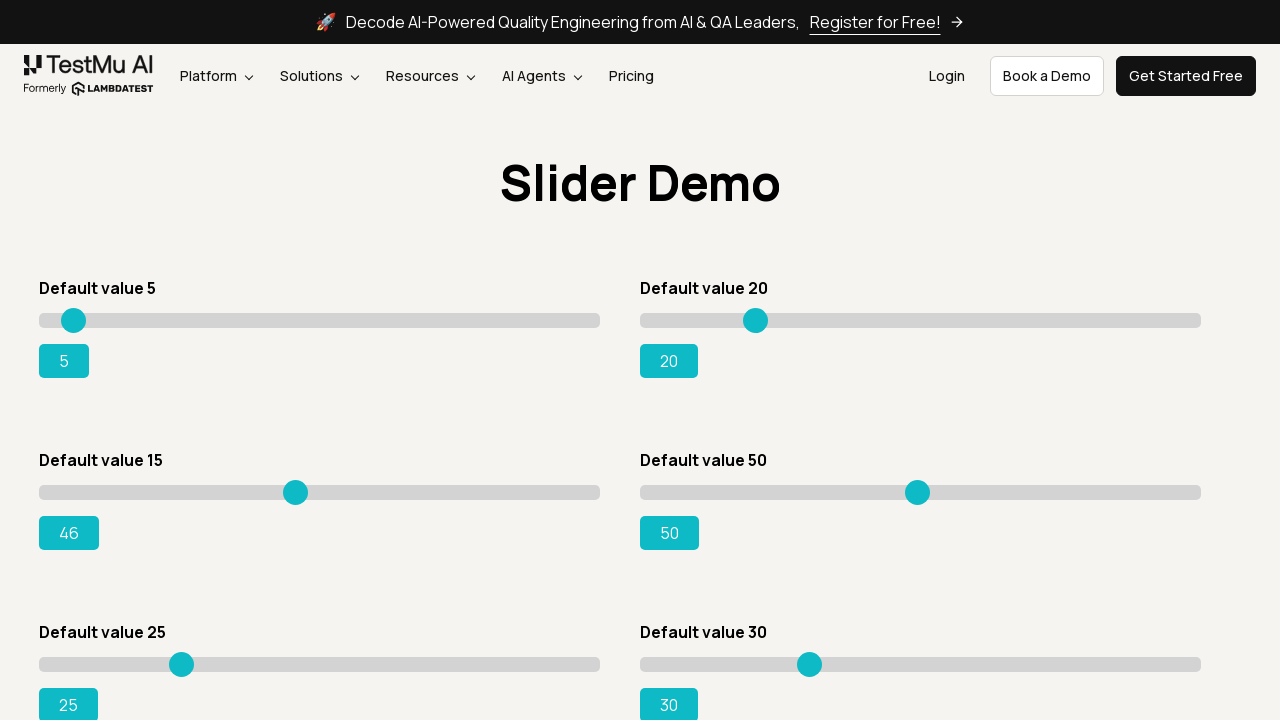

Pressed ArrowRight key to move slider (press 34/80) on xpath=//input[@type='range' and @value='15']
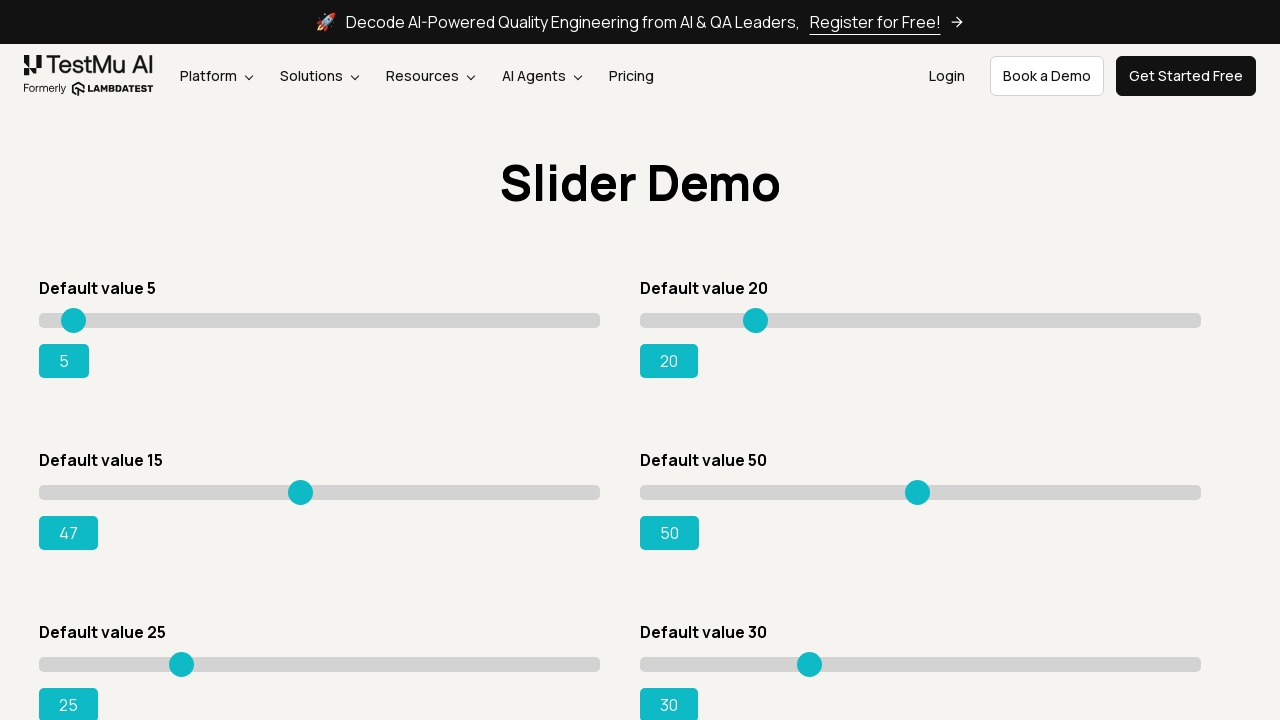

Pressed ArrowRight key to move slider (press 35/80) on xpath=//input[@type='range' and @value='15']
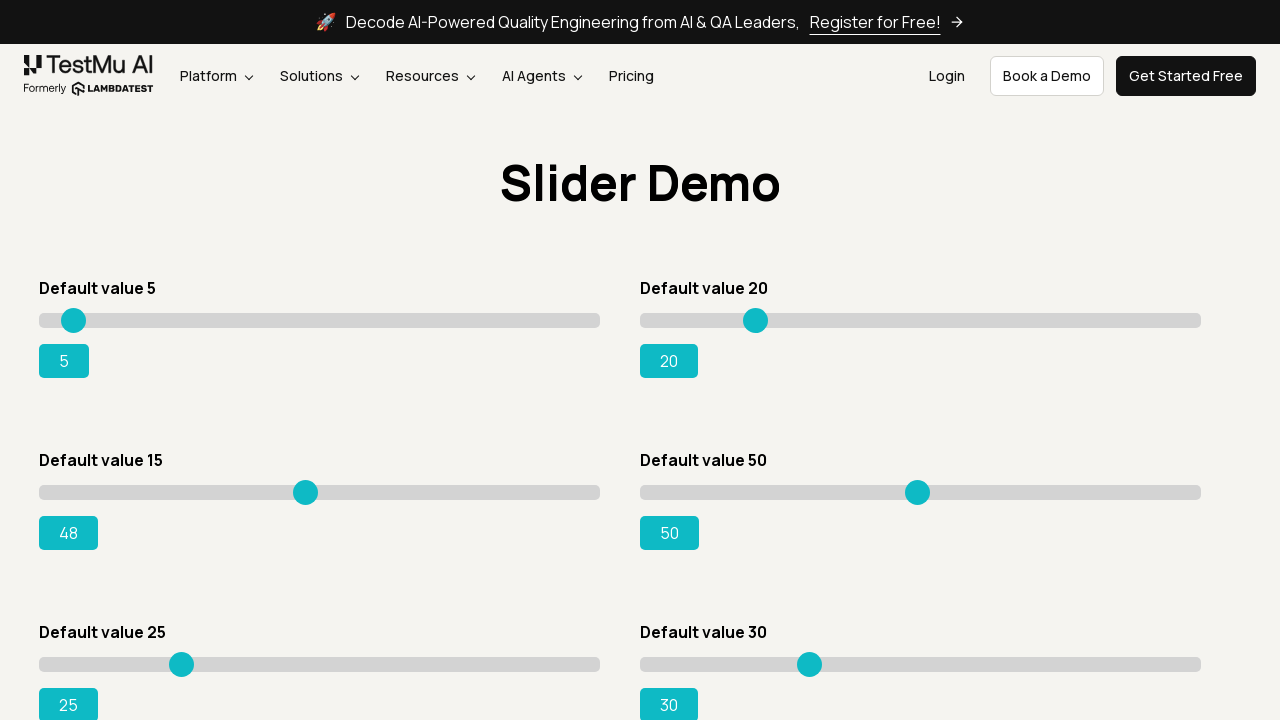

Pressed ArrowRight key to move slider (press 36/80) on xpath=//input[@type='range' and @value='15']
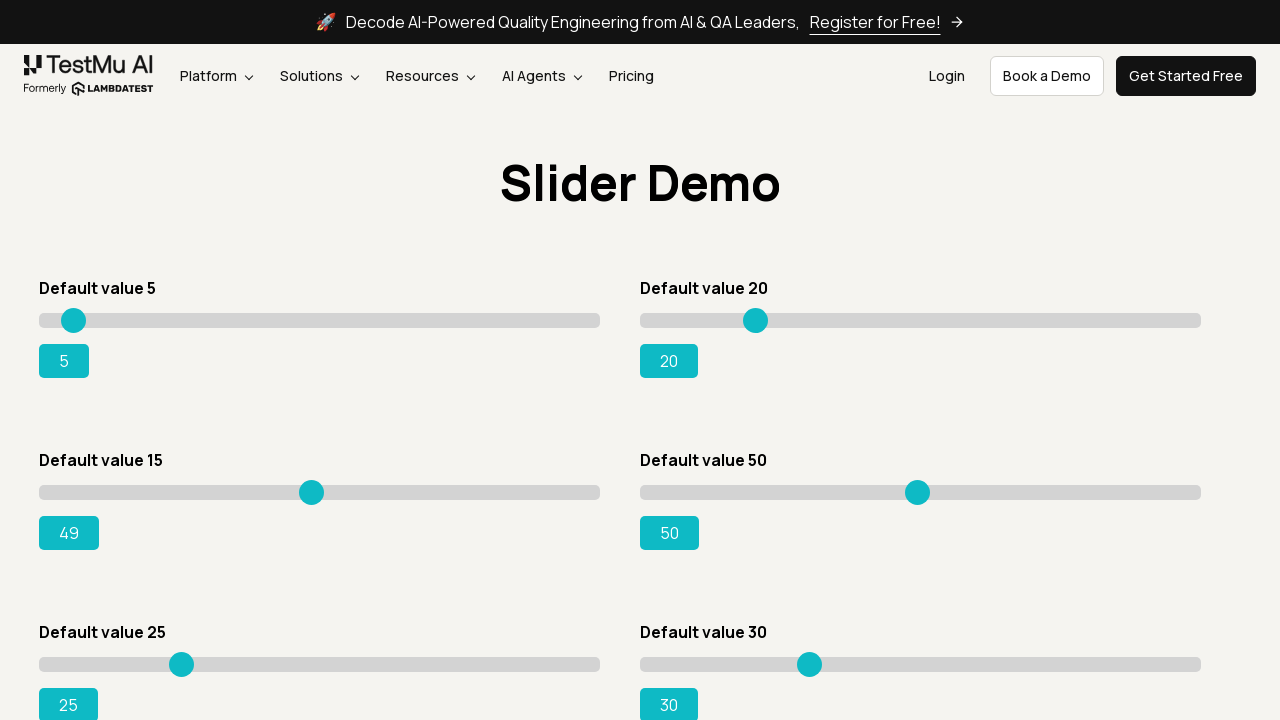

Pressed ArrowRight key to move slider (press 37/80) on xpath=//input[@type='range' and @value='15']
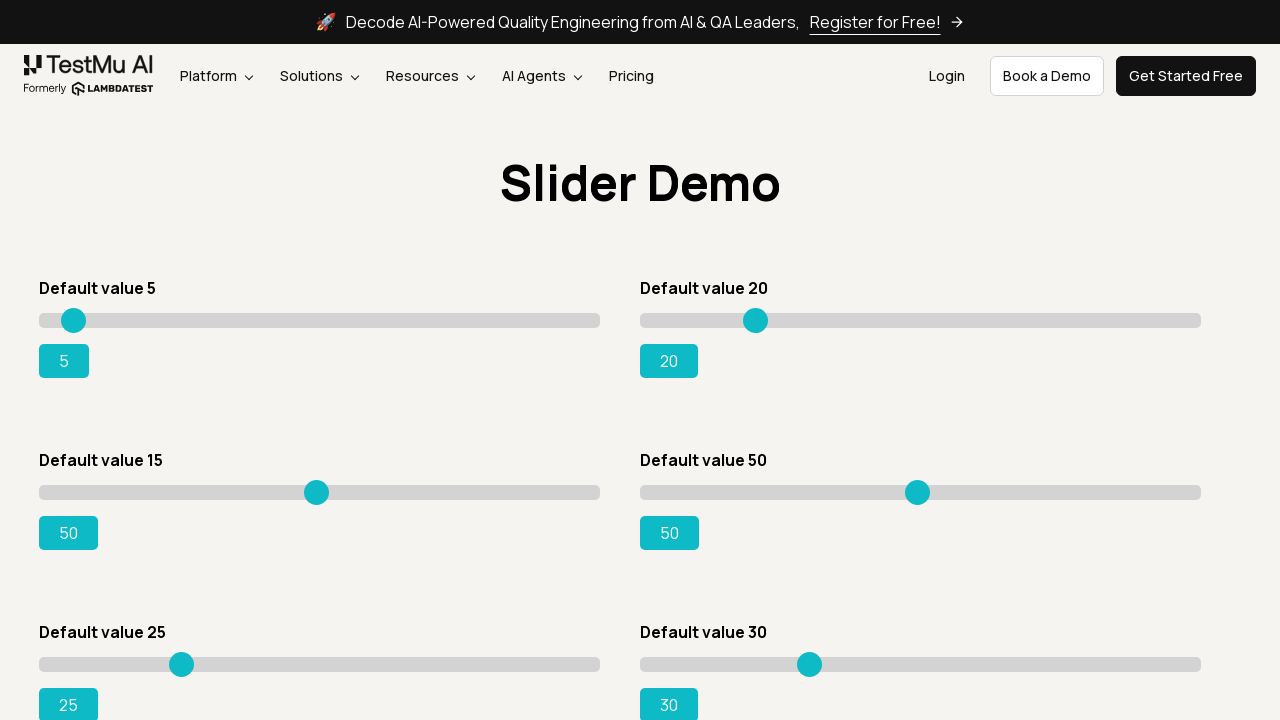

Pressed ArrowRight key to move slider (press 38/80) on xpath=//input[@type='range' and @value='15']
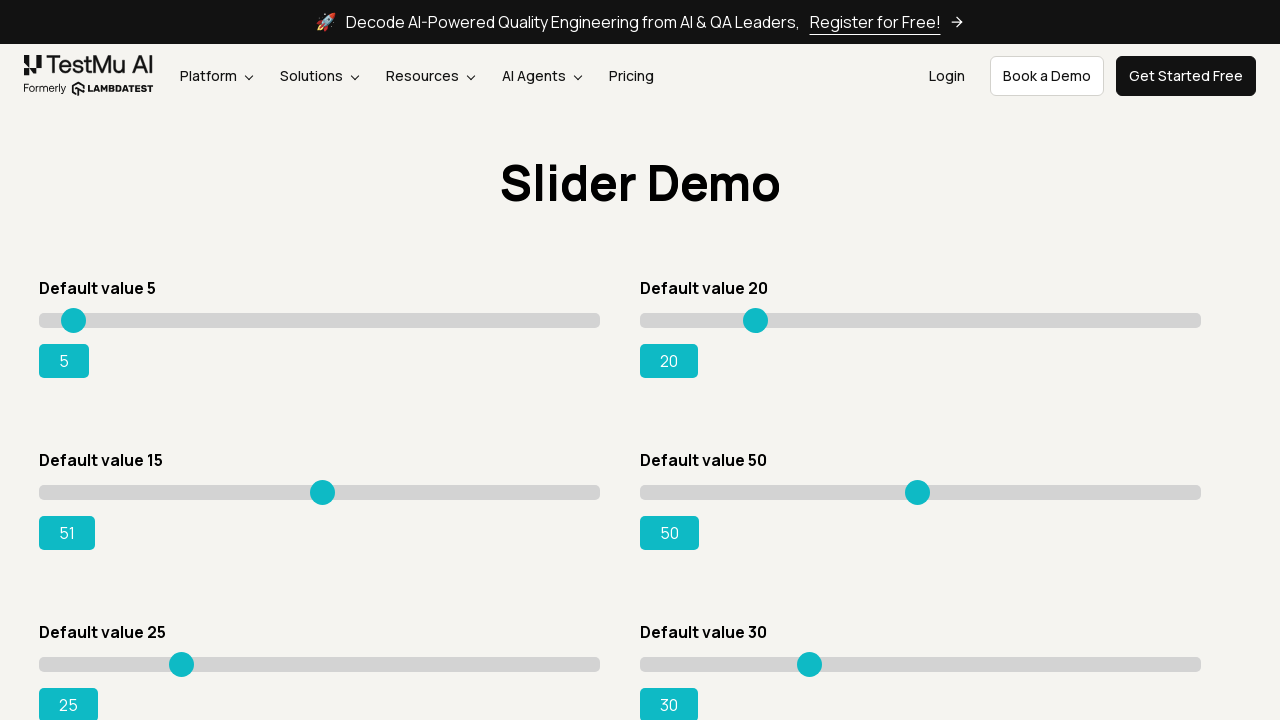

Pressed ArrowRight key to move slider (press 39/80) on xpath=//input[@type='range' and @value='15']
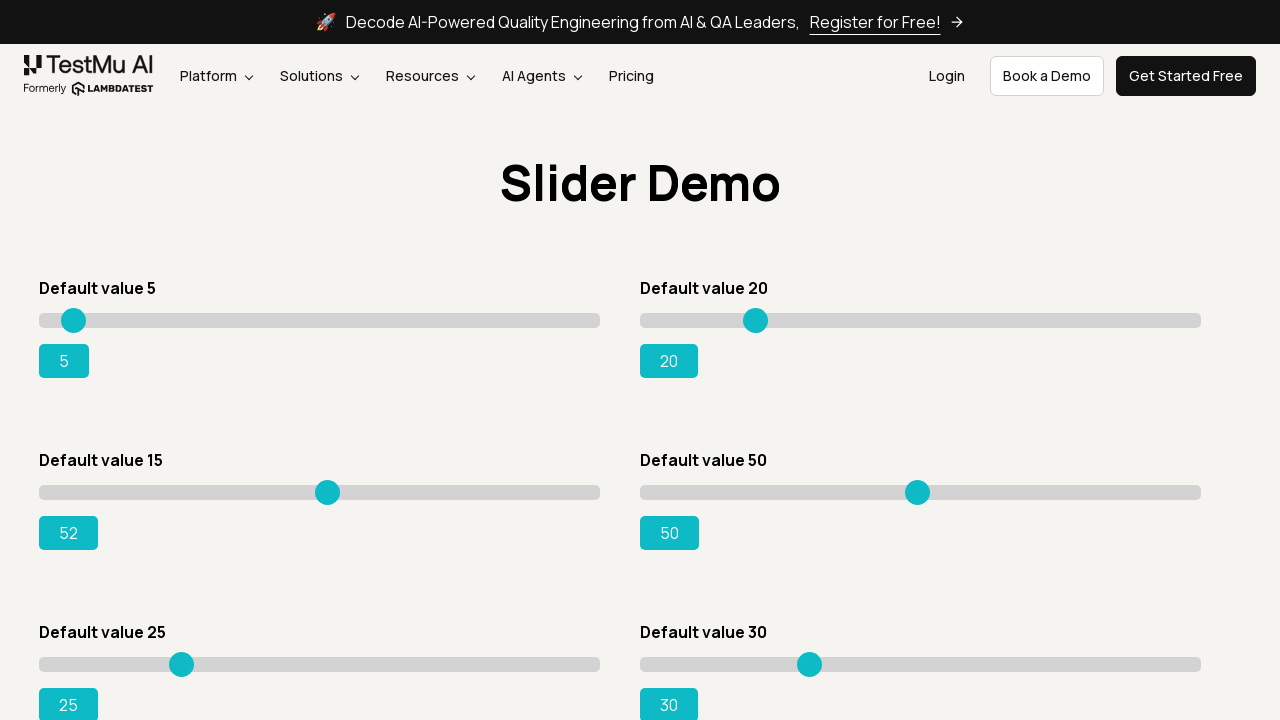

Pressed ArrowRight key to move slider (press 40/80) on xpath=//input[@type='range' and @value='15']
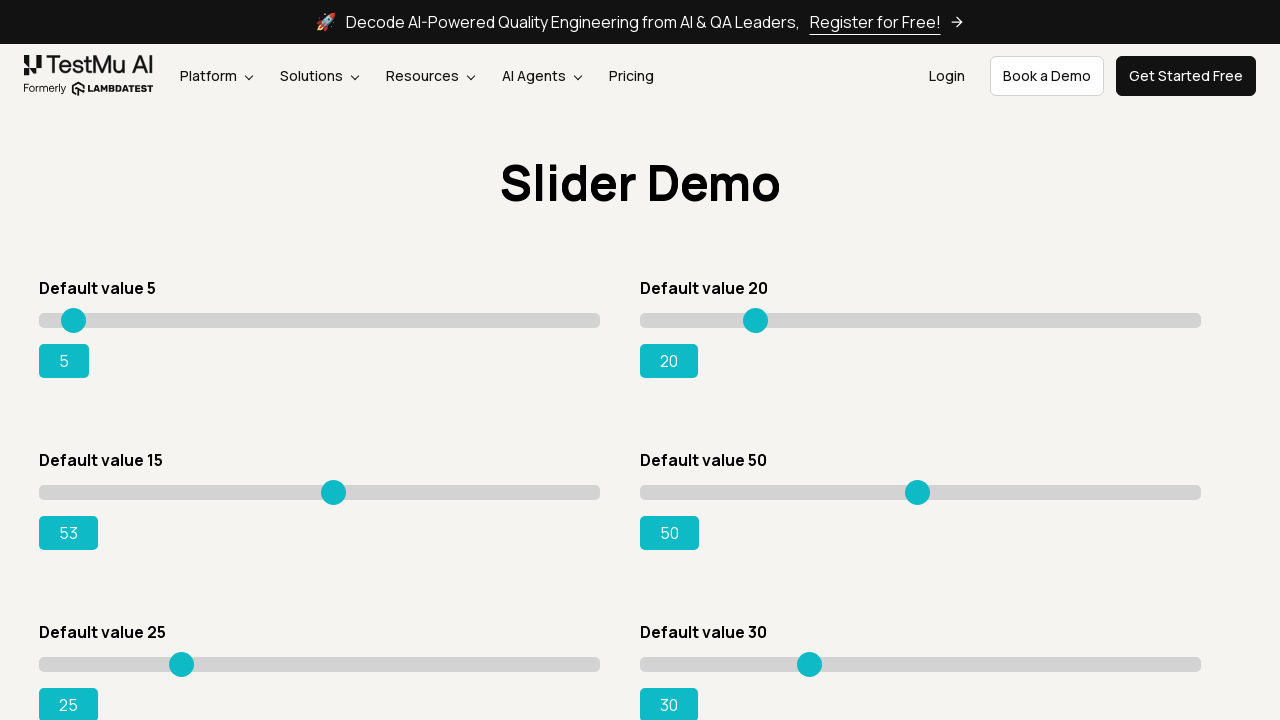

Pressed ArrowRight key to move slider (press 41/80) on xpath=//input[@type='range' and @value='15']
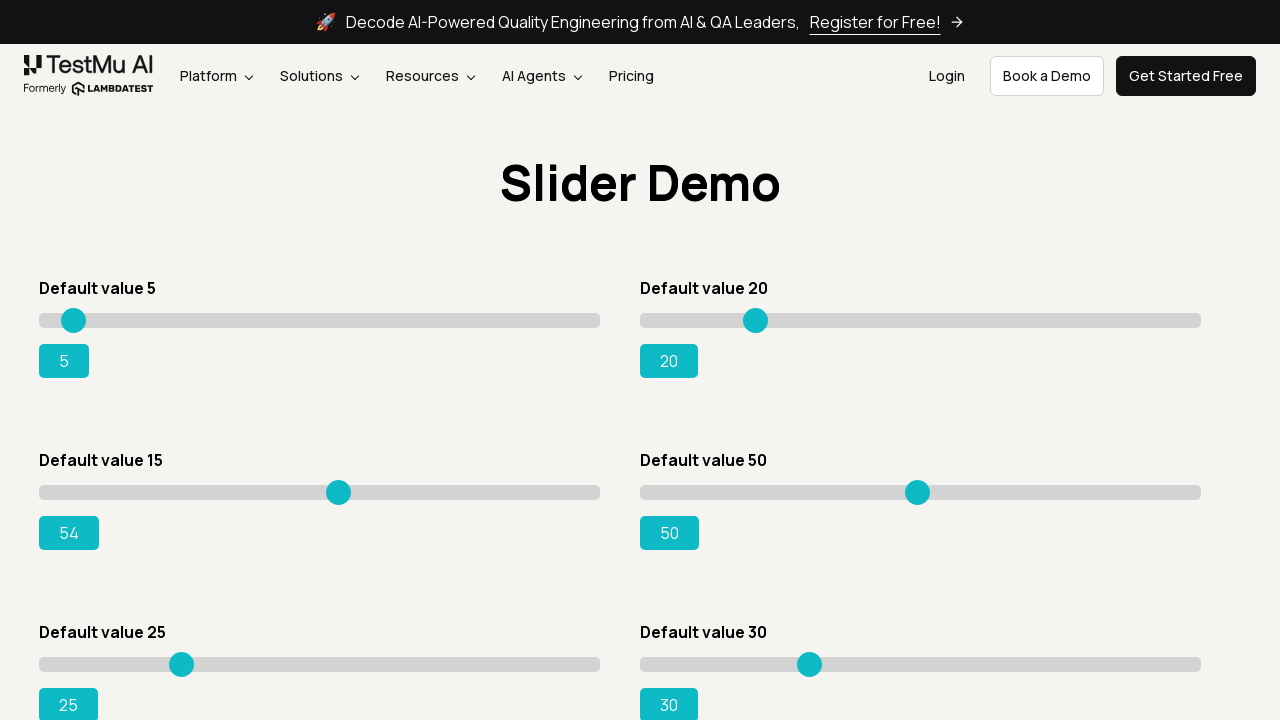

Pressed ArrowRight key to move slider (press 42/80) on xpath=//input[@type='range' and @value='15']
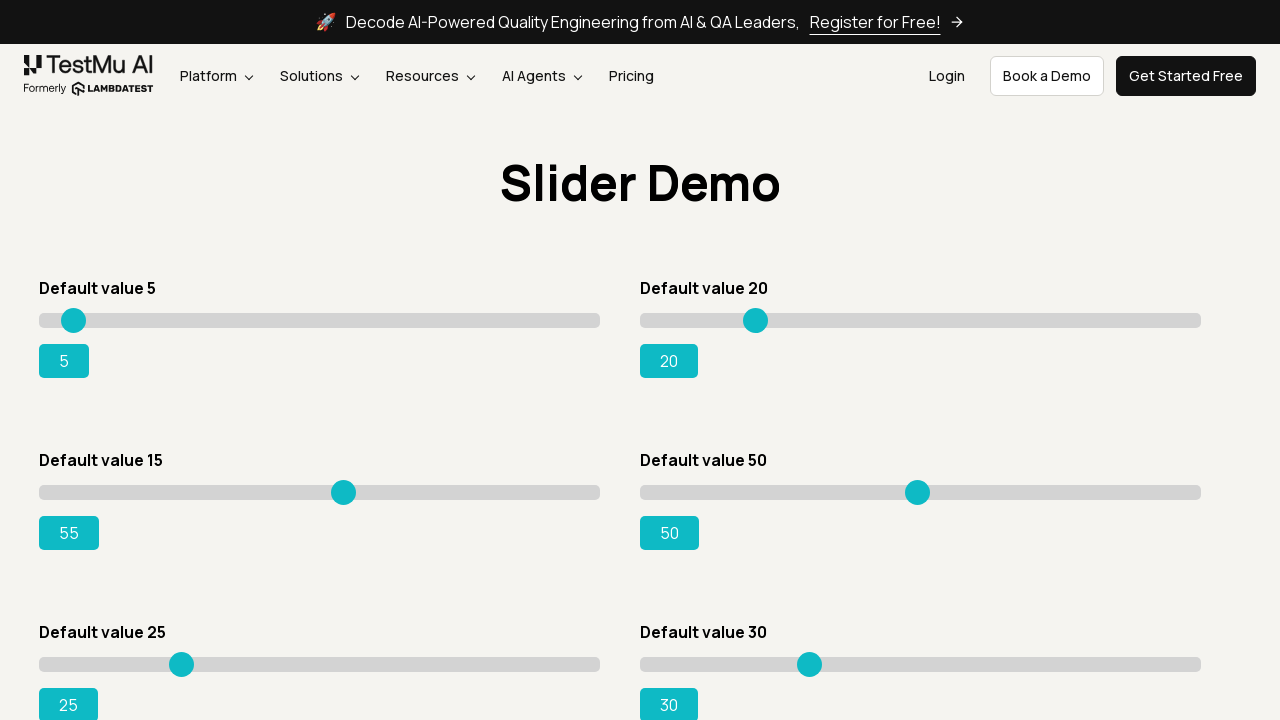

Pressed ArrowRight key to move slider (press 43/80) on xpath=//input[@type='range' and @value='15']
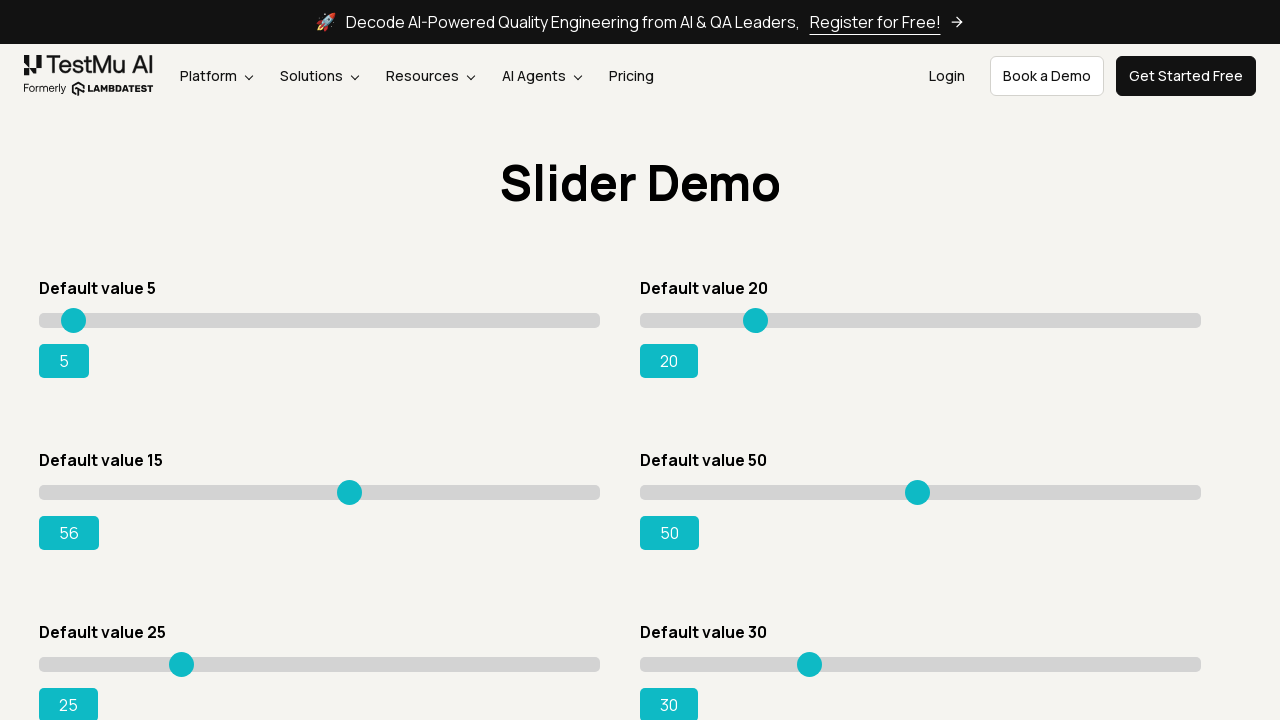

Pressed ArrowRight key to move slider (press 44/80) on xpath=//input[@type='range' and @value='15']
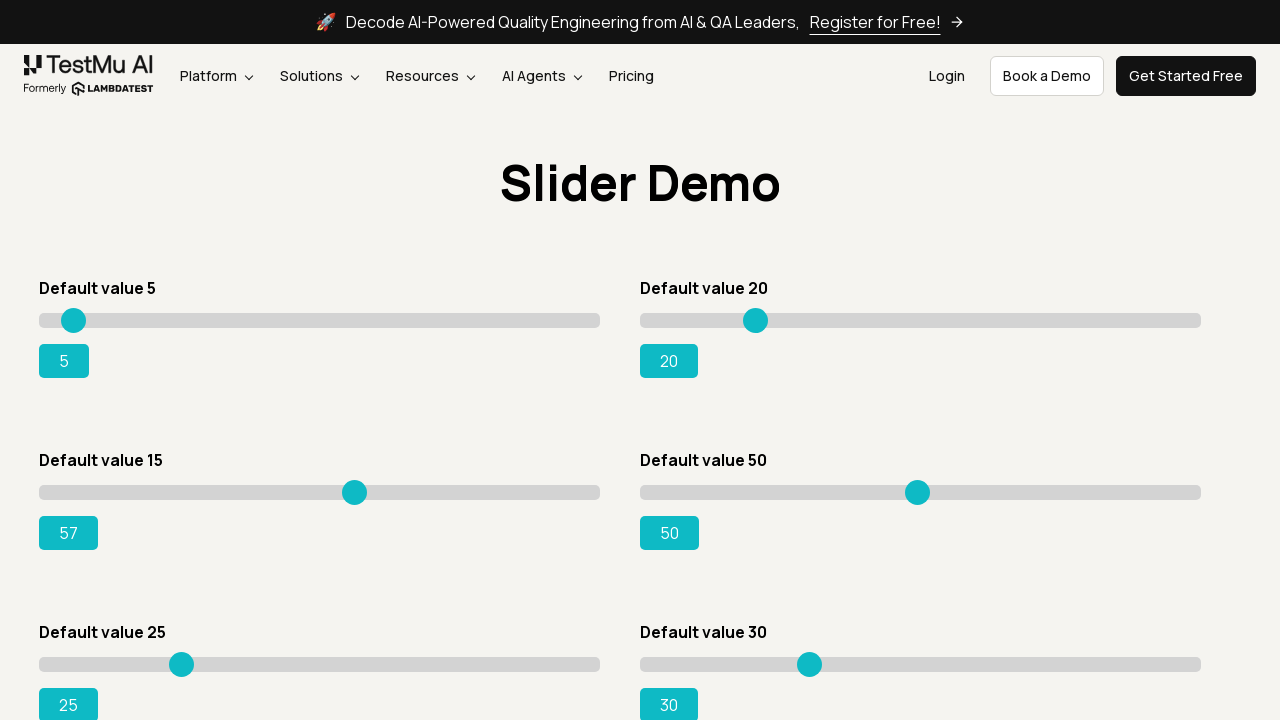

Pressed ArrowRight key to move slider (press 45/80) on xpath=//input[@type='range' and @value='15']
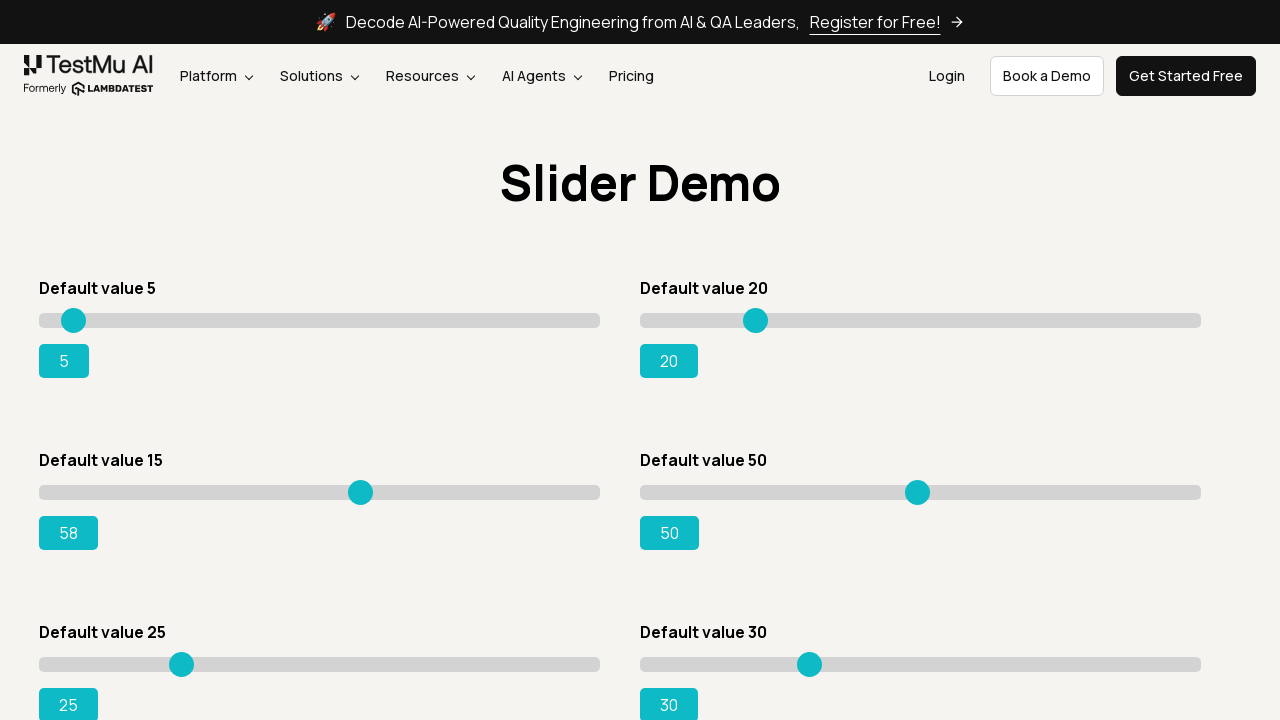

Pressed ArrowRight key to move slider (press 46/80) on xpath=//input[@type='range' and @value='15']
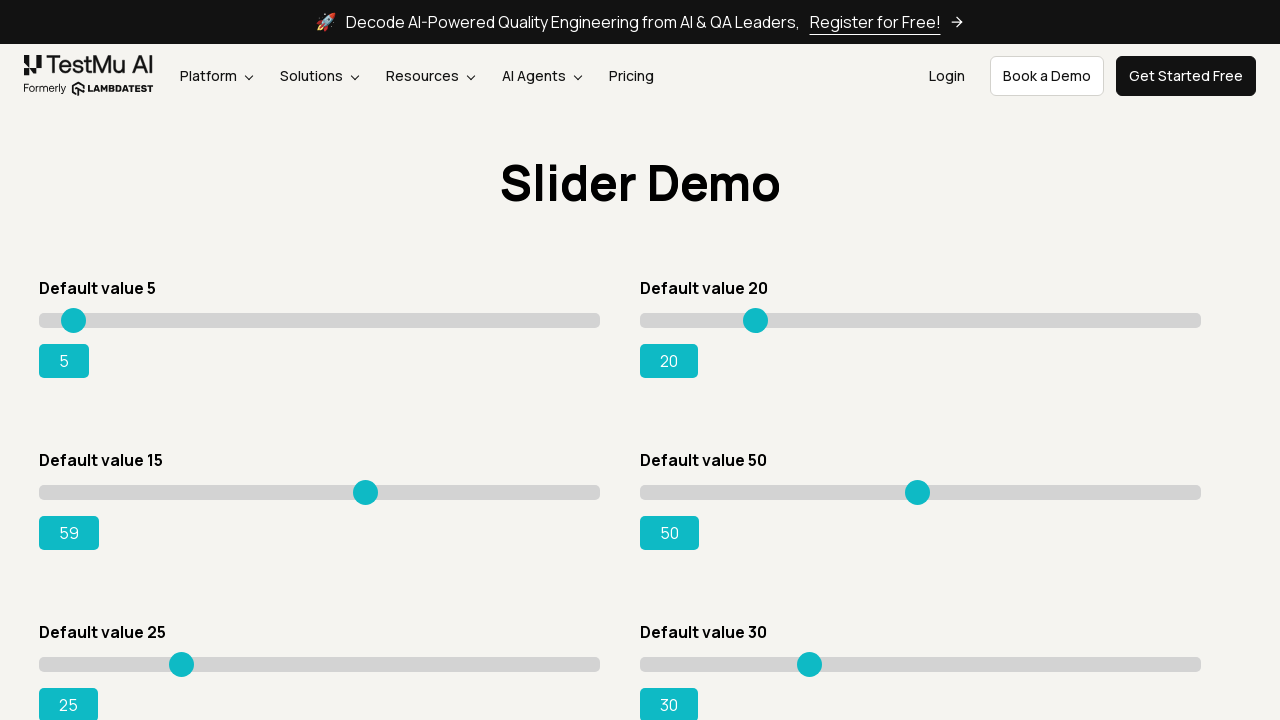

Pressed ArrowRight key to move slider (press 47/80) on xpath=//input[@type='range' and @value='15']
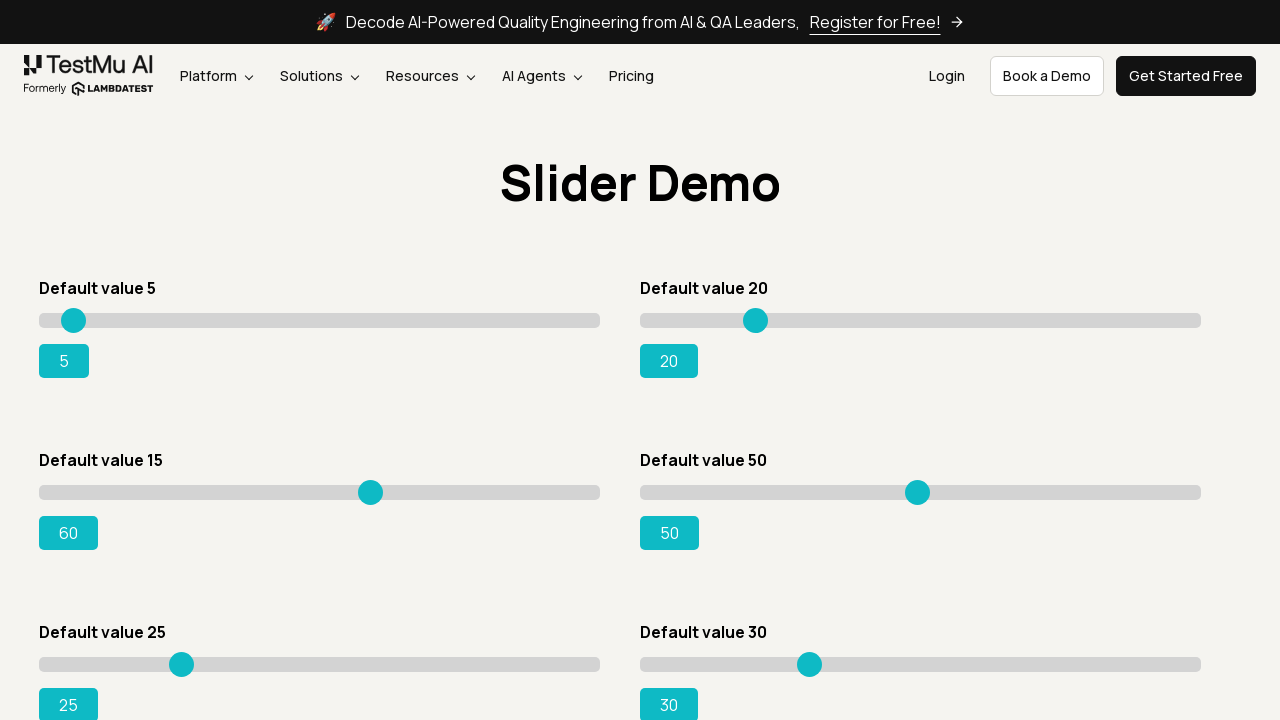

Pressed ArrowRight key to move slider (press 48/80) on xpath=//input[@type='range' and @value='15']
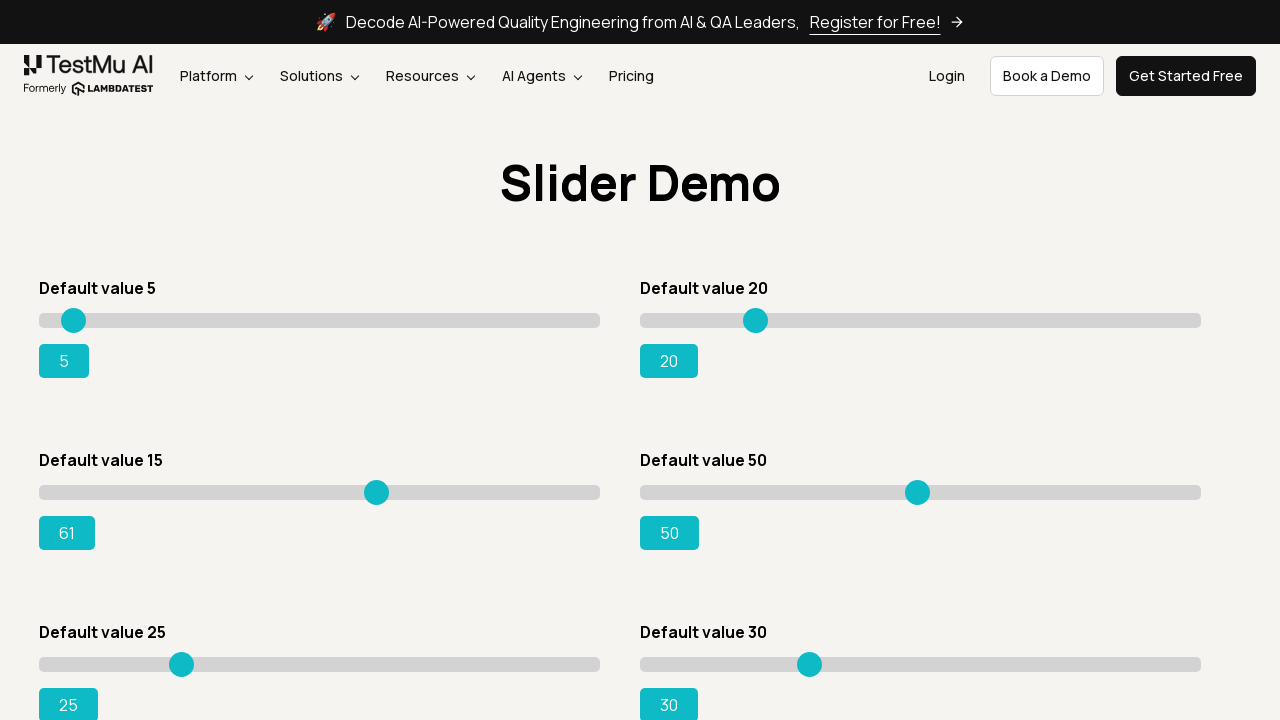

Pressed ArrowRight key to move slider (press 49/80) on xpath=//input[@type='range' and @value='15']
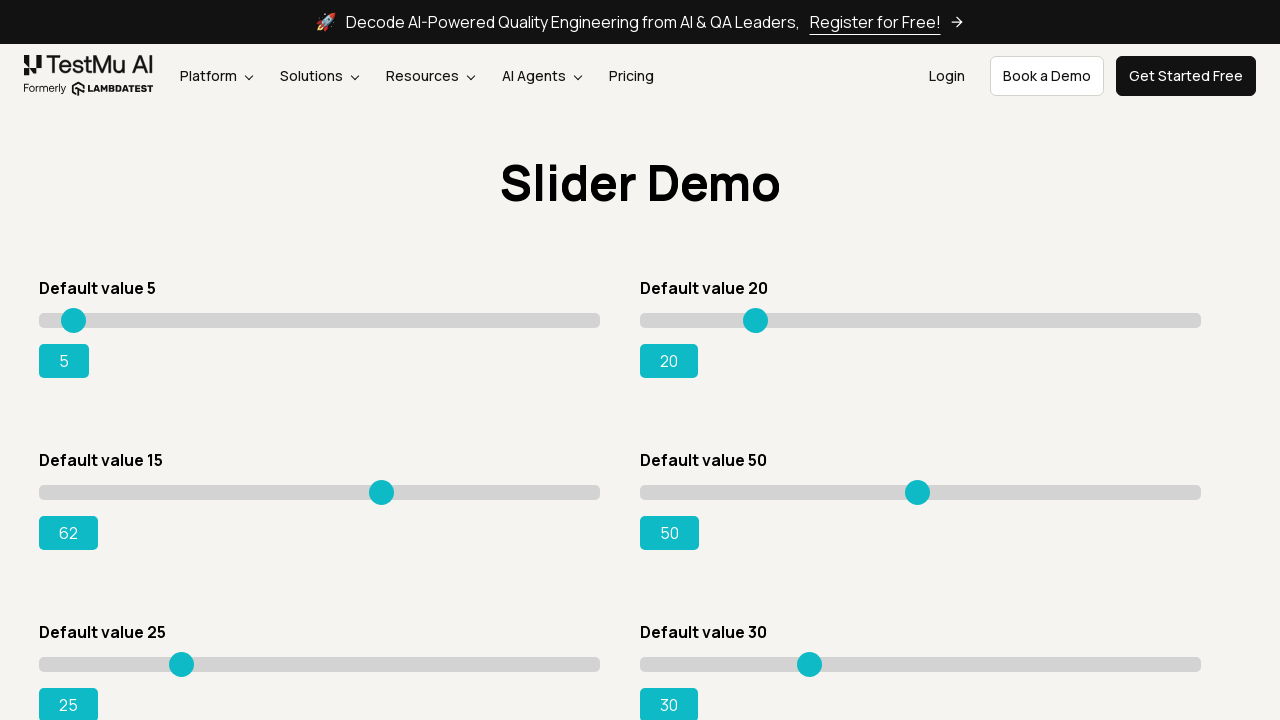

Pressed ArrowRight key to move slider (press 50/80) on xpath=//input[@type='range' and @value='15']
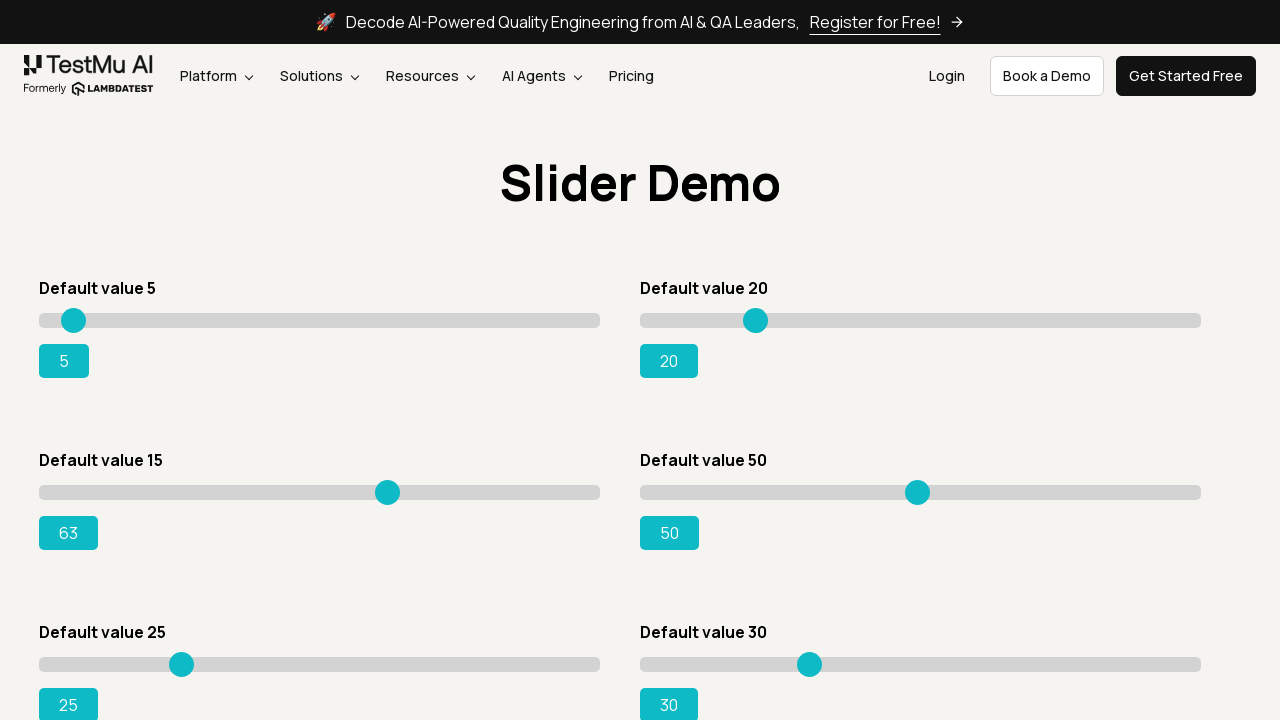

Pressed ArrowRight key to move slider (press 51/80) on xpath=//input[@type='range' and @value='15']
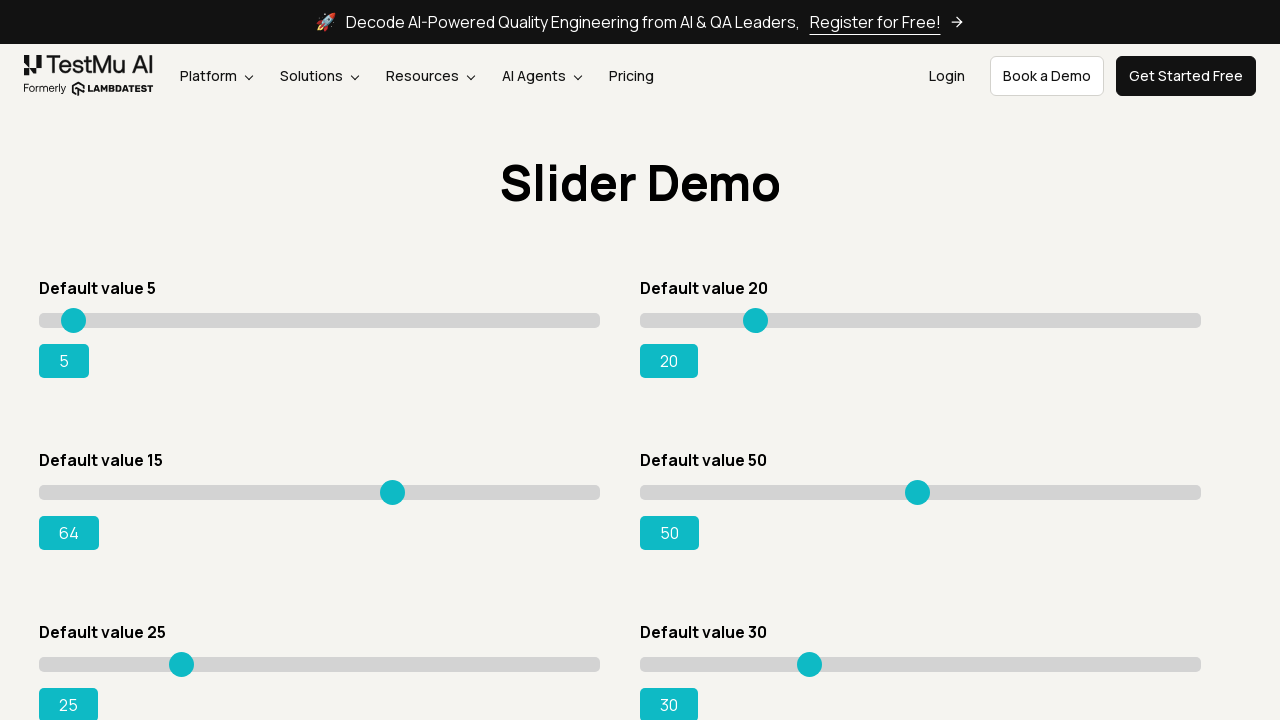

Pressed ArrowRight key to move slider (press 52/80) on xpath=//input[@type='range' and @value='15']
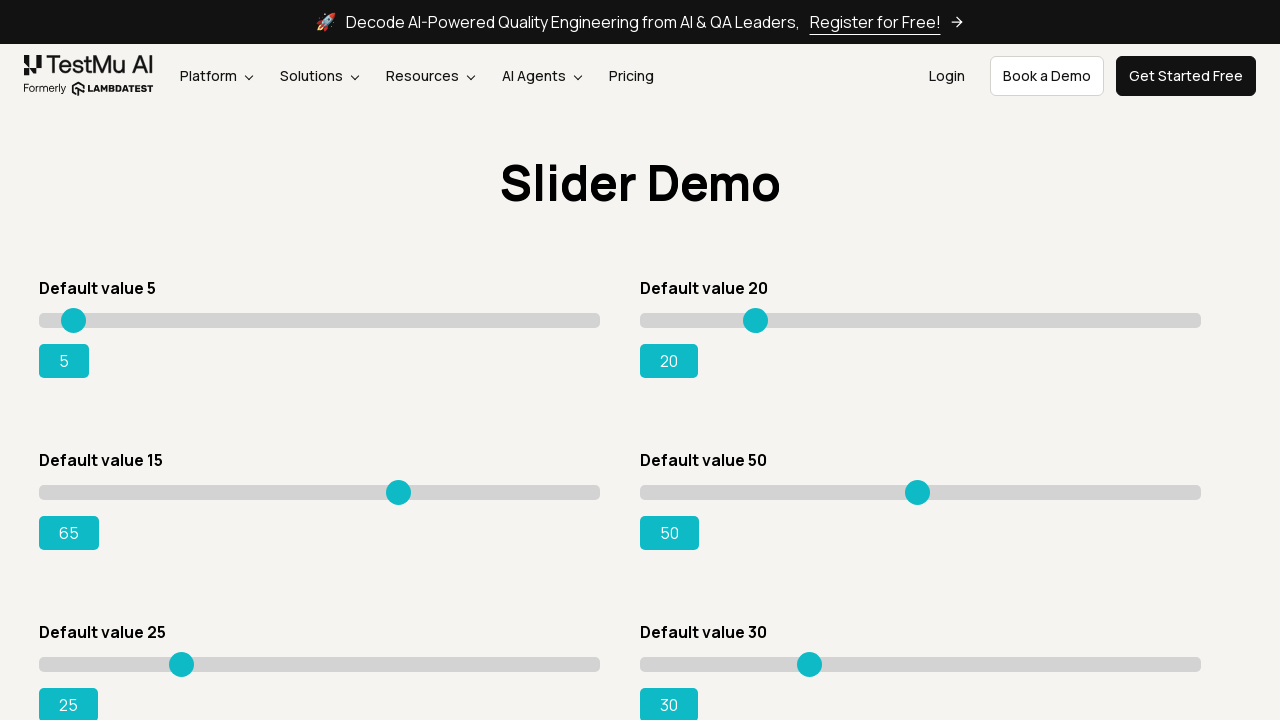

Pressed ArrowRight key to move slider (press 53/80) on xpath=//input[@type='range' and @value='15']
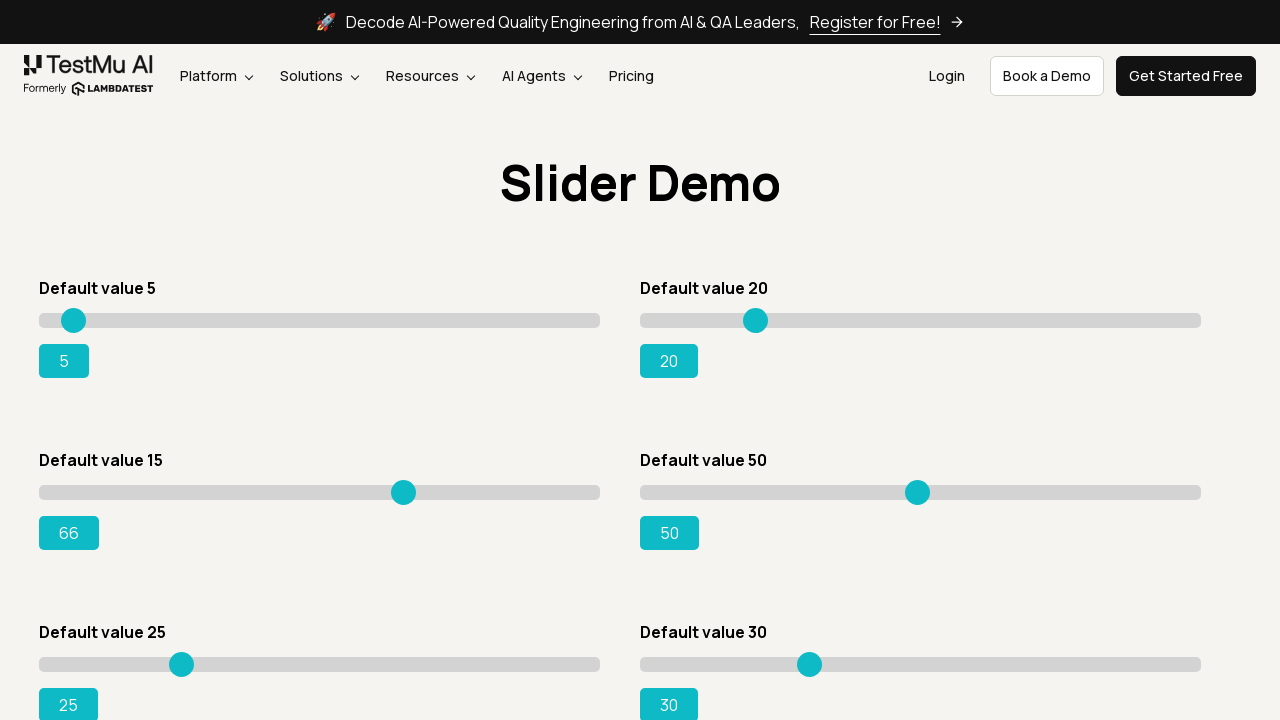

Pressed ArrowRight key to move slider (press 54/80) on xpath=//input[@type='range' and @value='15']
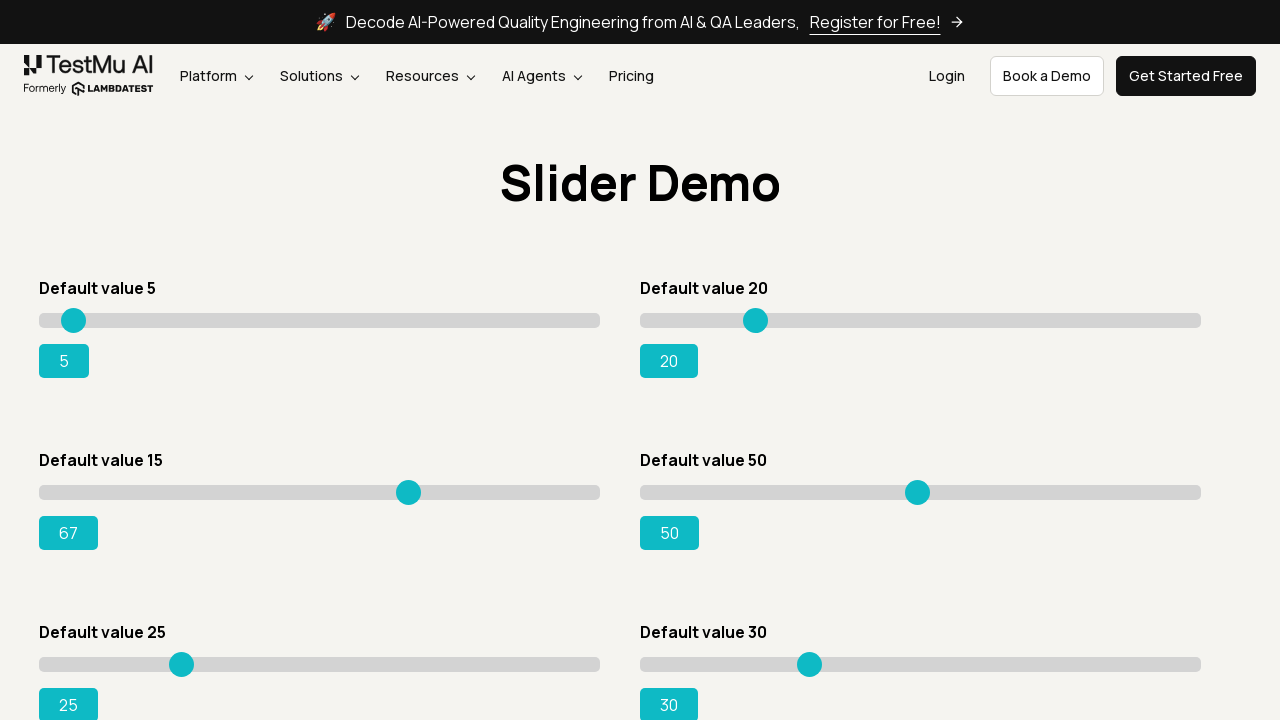

Pressed ArrowRight key to move slider (press 55/80) on xpath=//input[@type='range' and @value='15']
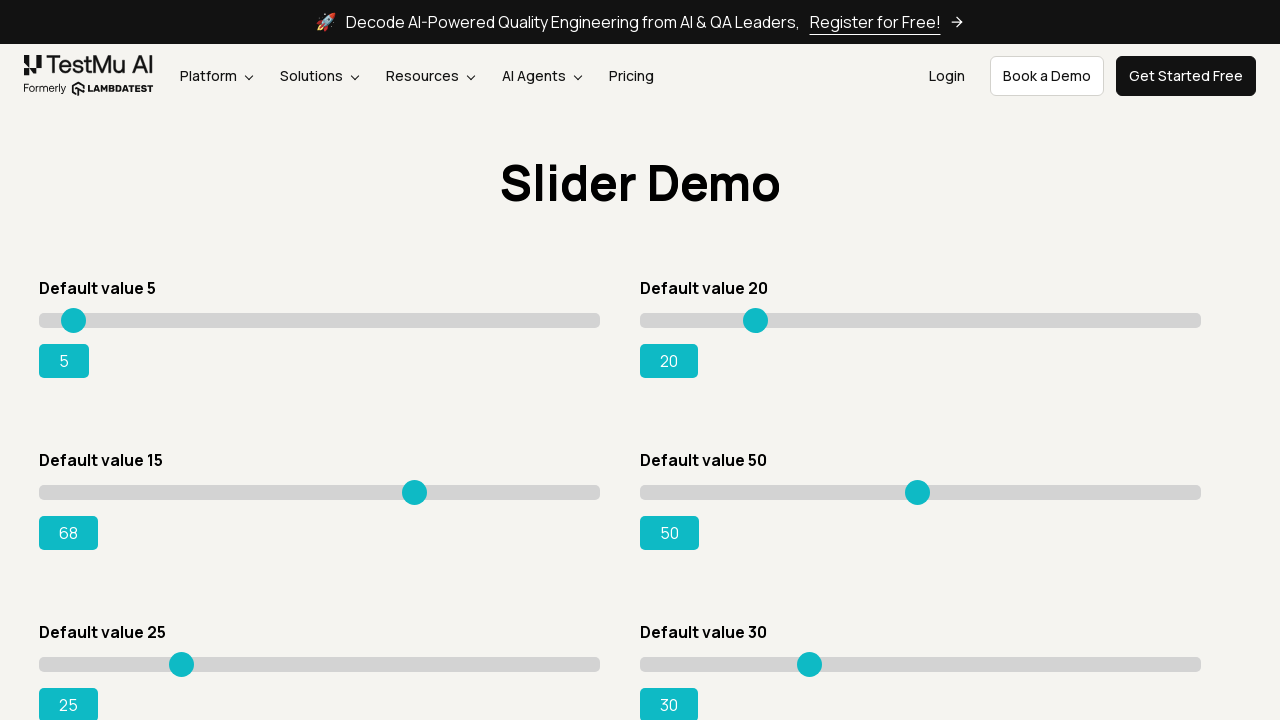

Pressed ArrowRight key to move slider (press 56/80) on xpath=//input[@type='range' and @value='15']
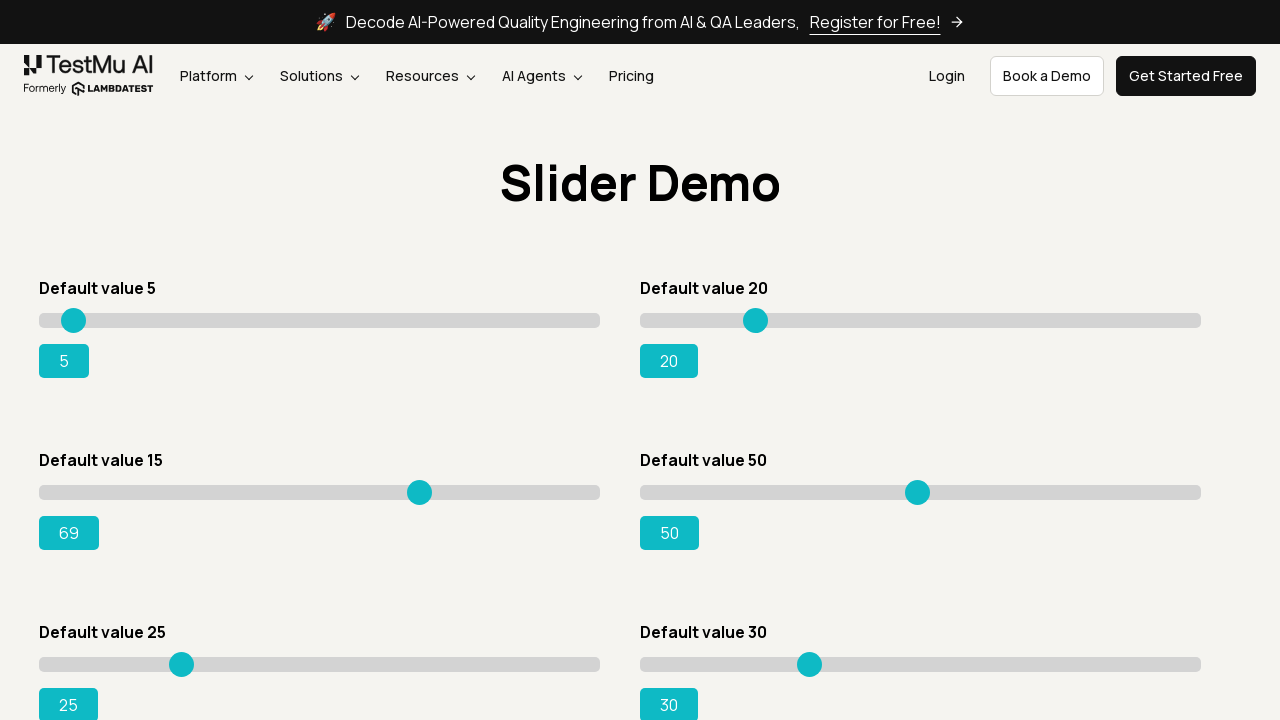

Pressed ArrowRight key to move slider (press 57/80) on xpath=//input[@type='range' and @value='15']
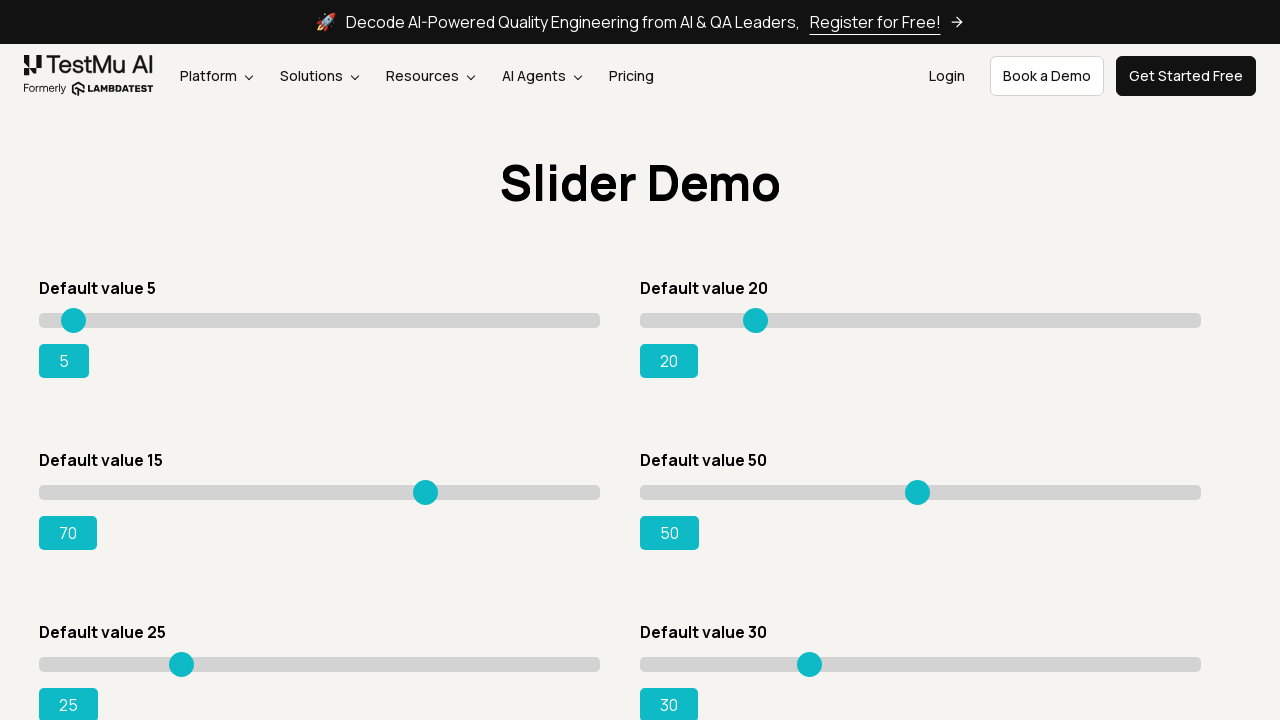

Pressed ArrowRight key to move slider (press 58/80) on xpath=//input[@type='range' and @value='15']
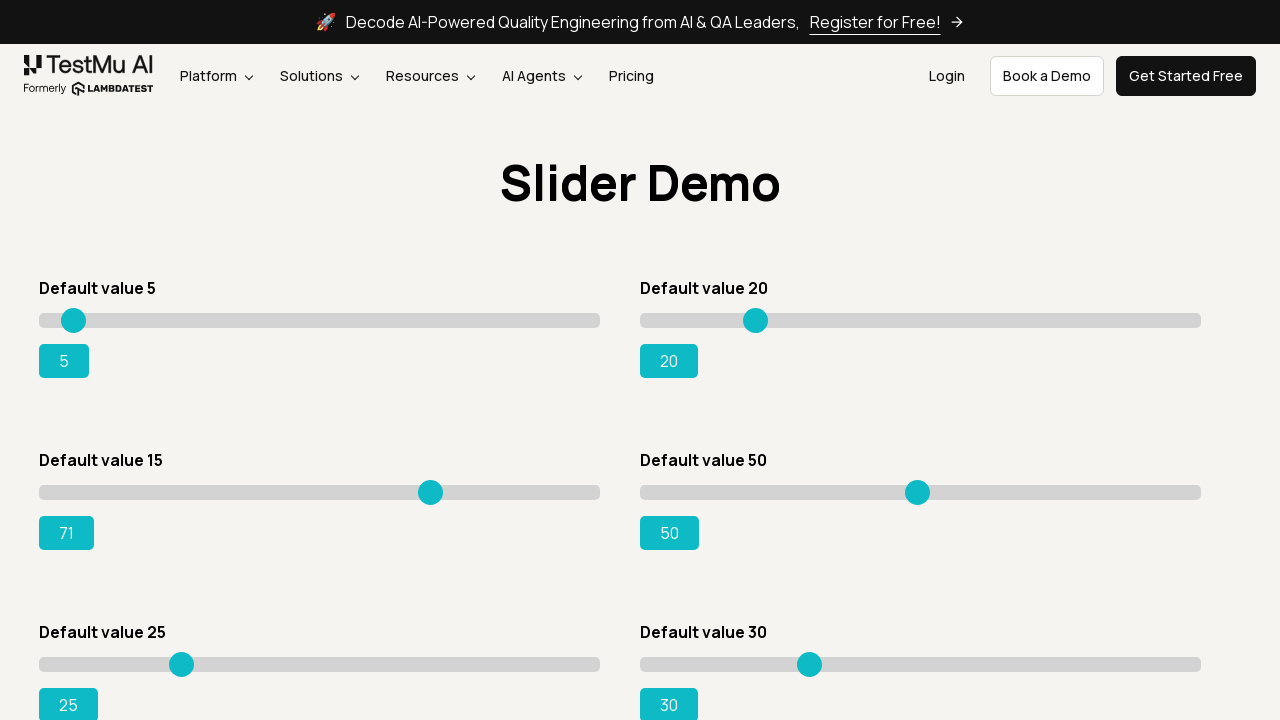

Pressed ArrowRight key to move slider (press 59/80) on xpath=//input[@type='range' and @value='15']
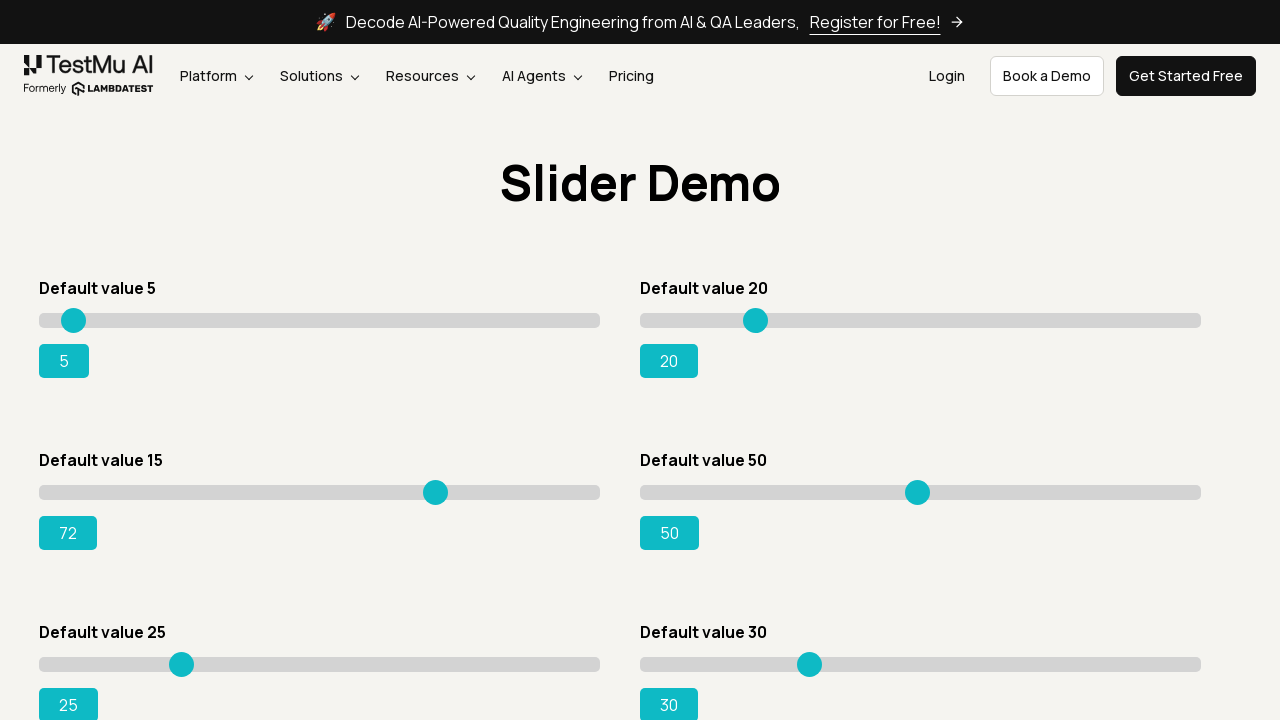

Pressed ArrowRight key to move slider (press 60/80) on xpath=//input[@type='range' and @value='15']
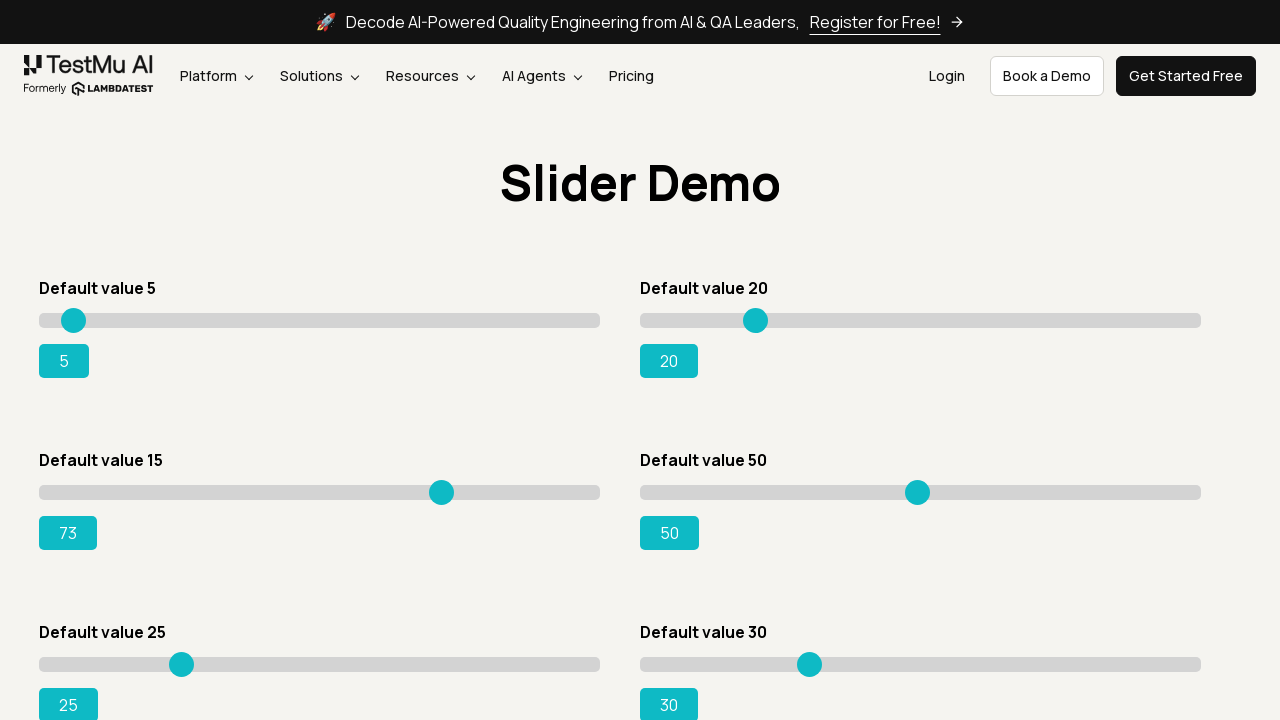

Pressed ArrowRight key to move slider (press 61/80) on xpath=//input[@type='range' and @value='15']
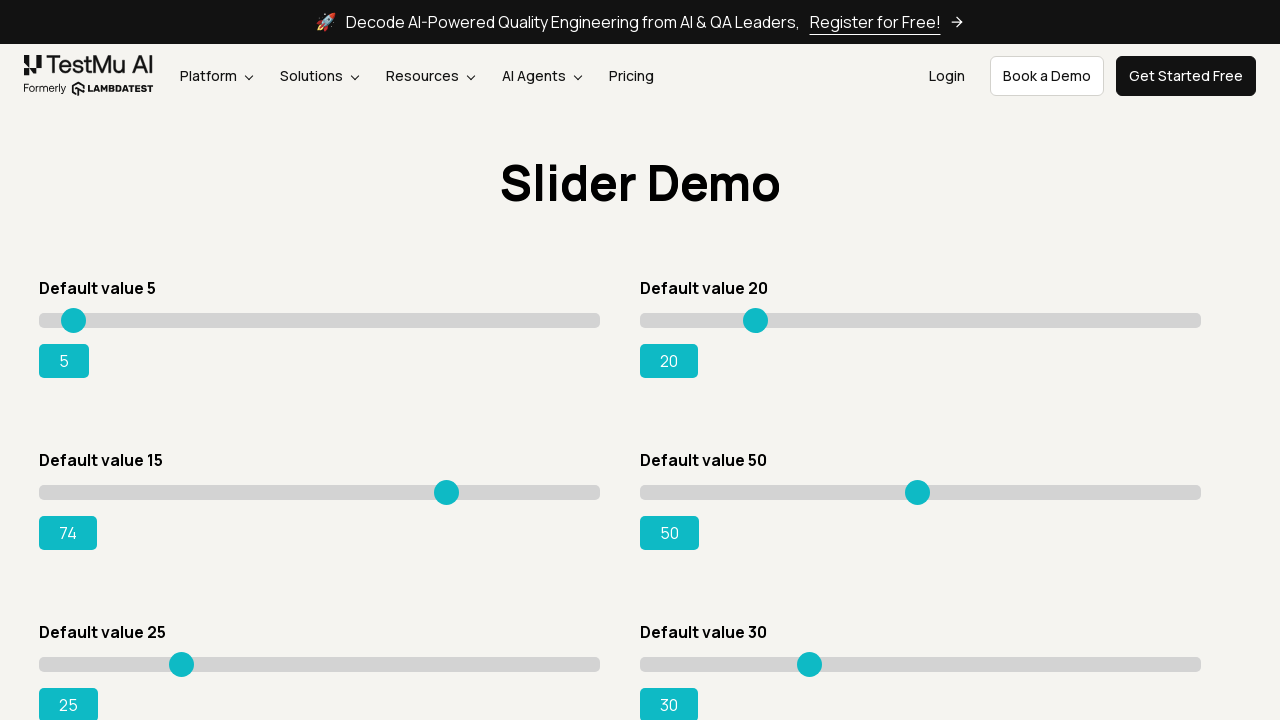

Pressed ArrowRight key to move slider (press 62/80) on xpath=//input[@type='range' and @value='15']
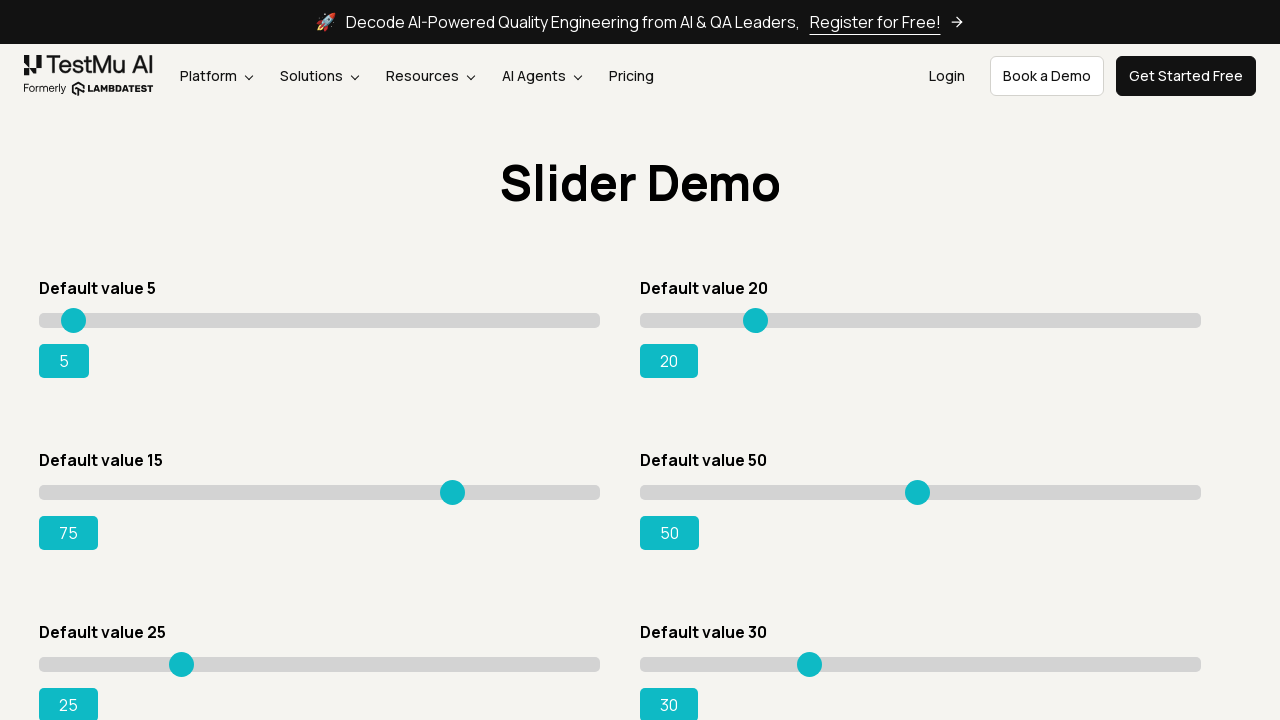

Pressed ArrowRight key to move slider (press 63/80) on xpath=//input[@type='range' and @value='15']
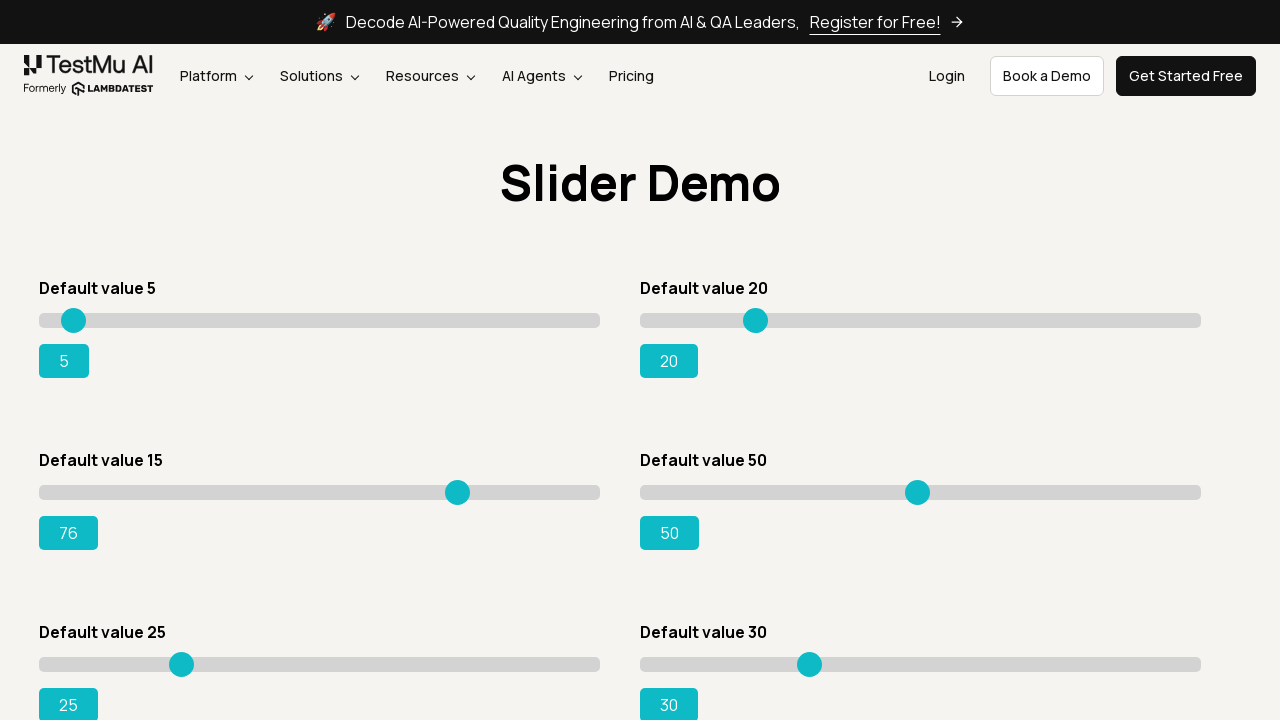

Pressed ArrowRight key to move slider (press 64/80) on xpath=//input[@type='range' and @value='15']
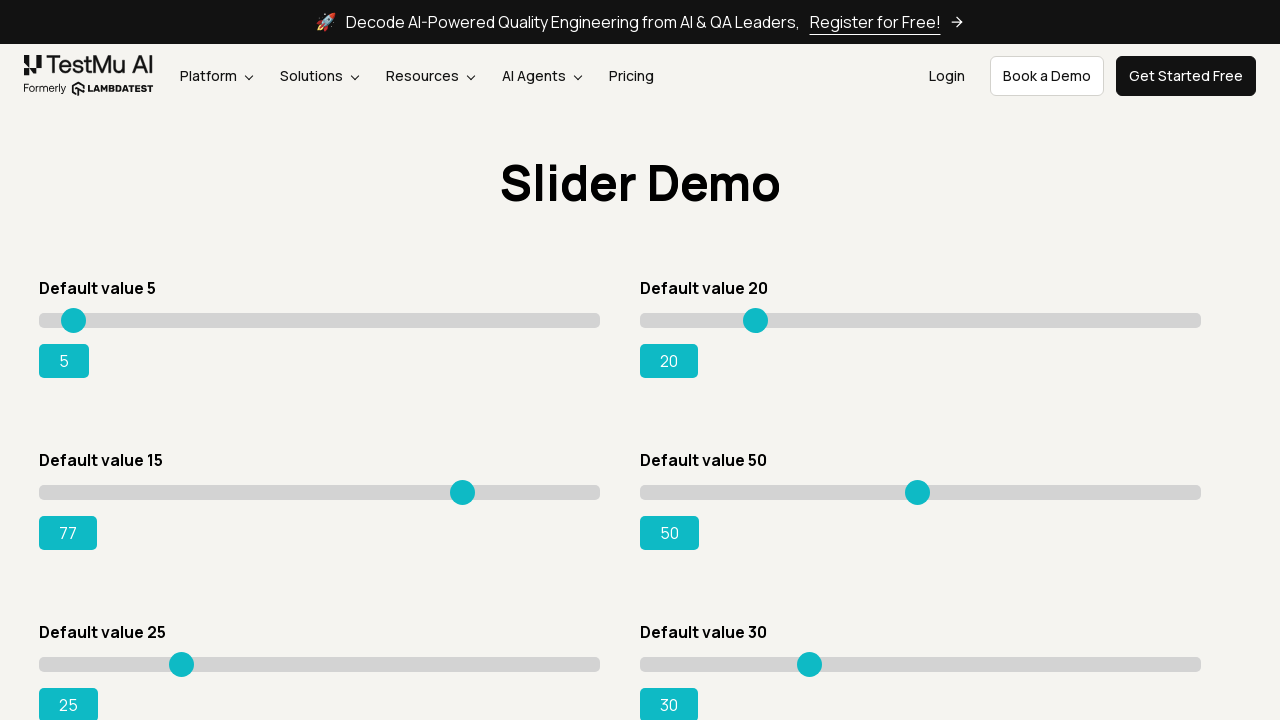

Pressed ArrowRight key to move slider (press 65/80) on xpath=//input[@type='range' and @value='15']
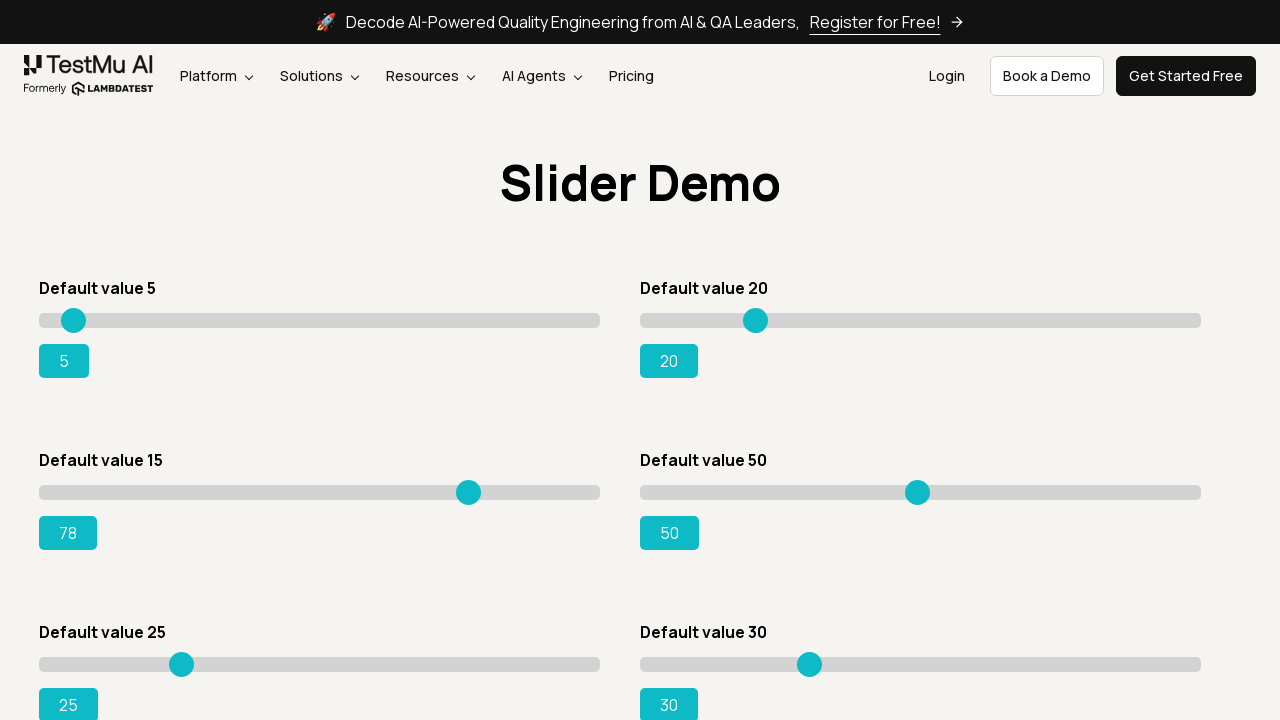

Pressed ArrowRight key to move slider (press 66/80) on xpath=//input[@type='range' and @value='15']
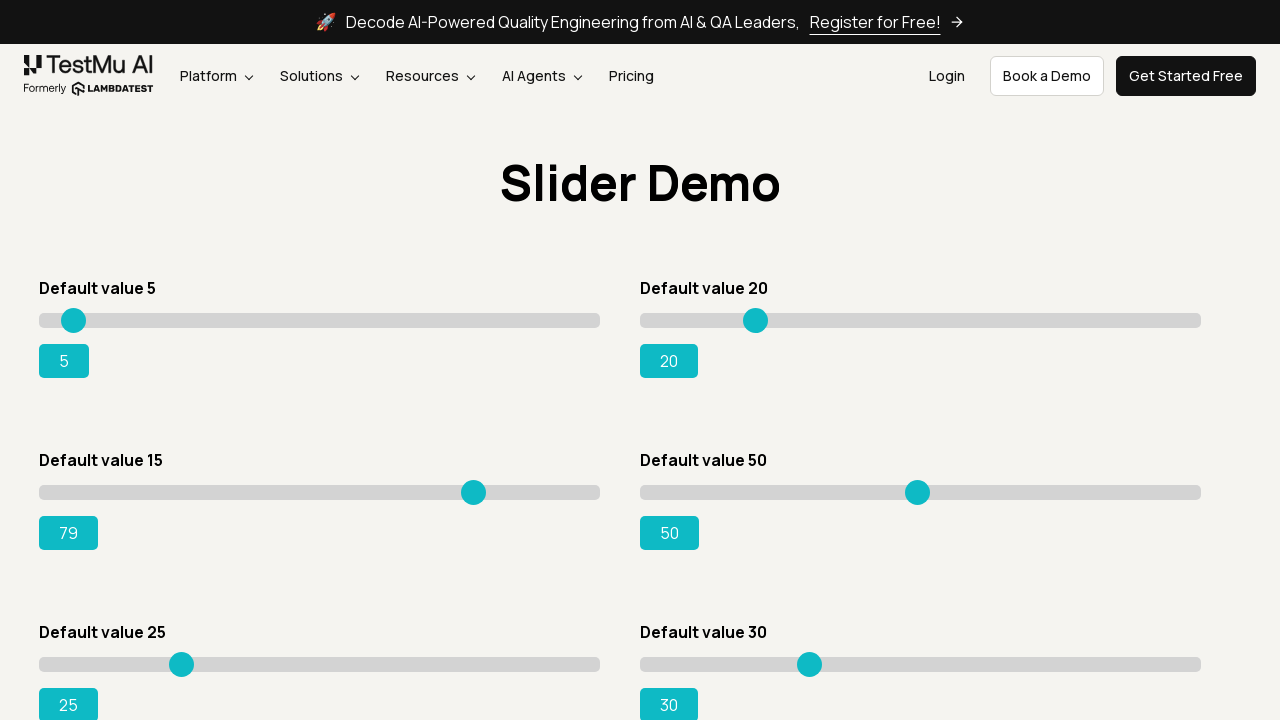

Pressed ArrowRight key to move slider (press 67/80) on xpath=//input[@type='range' and @value='15']
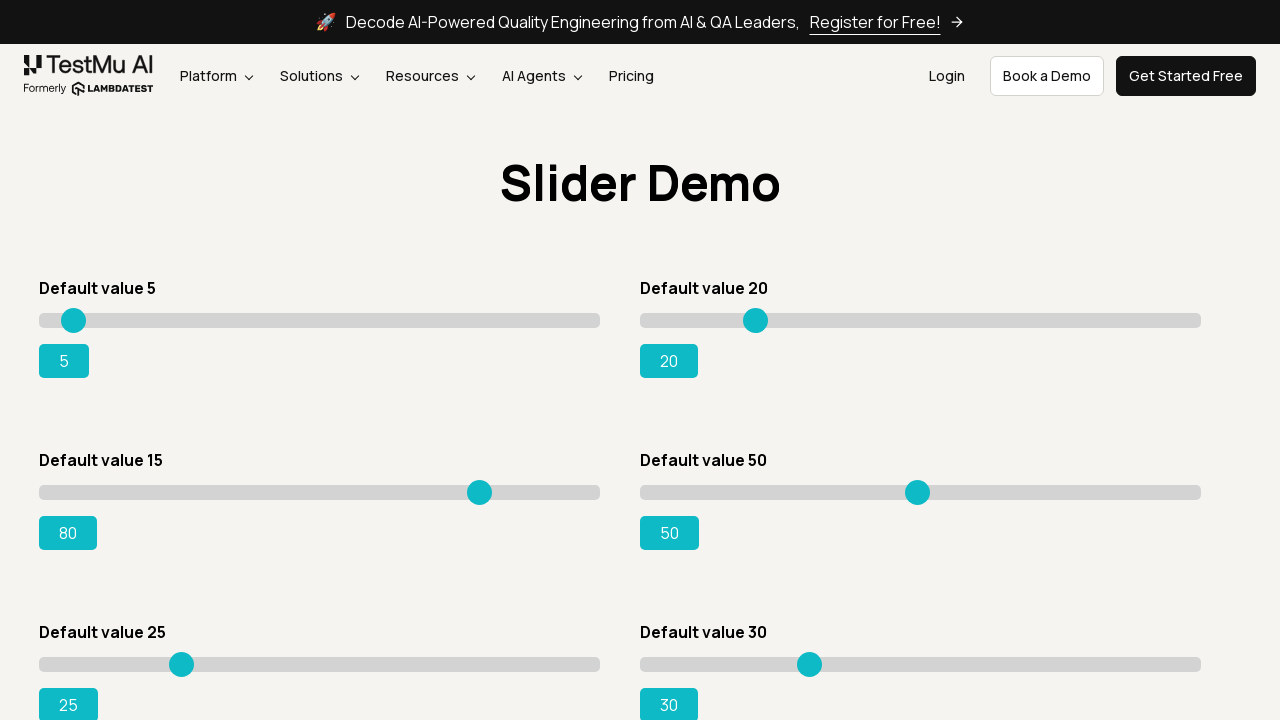

Pressed ArrowRight key to move slider (press 68/80) on xpath=//input[@type='range' and @value='15']
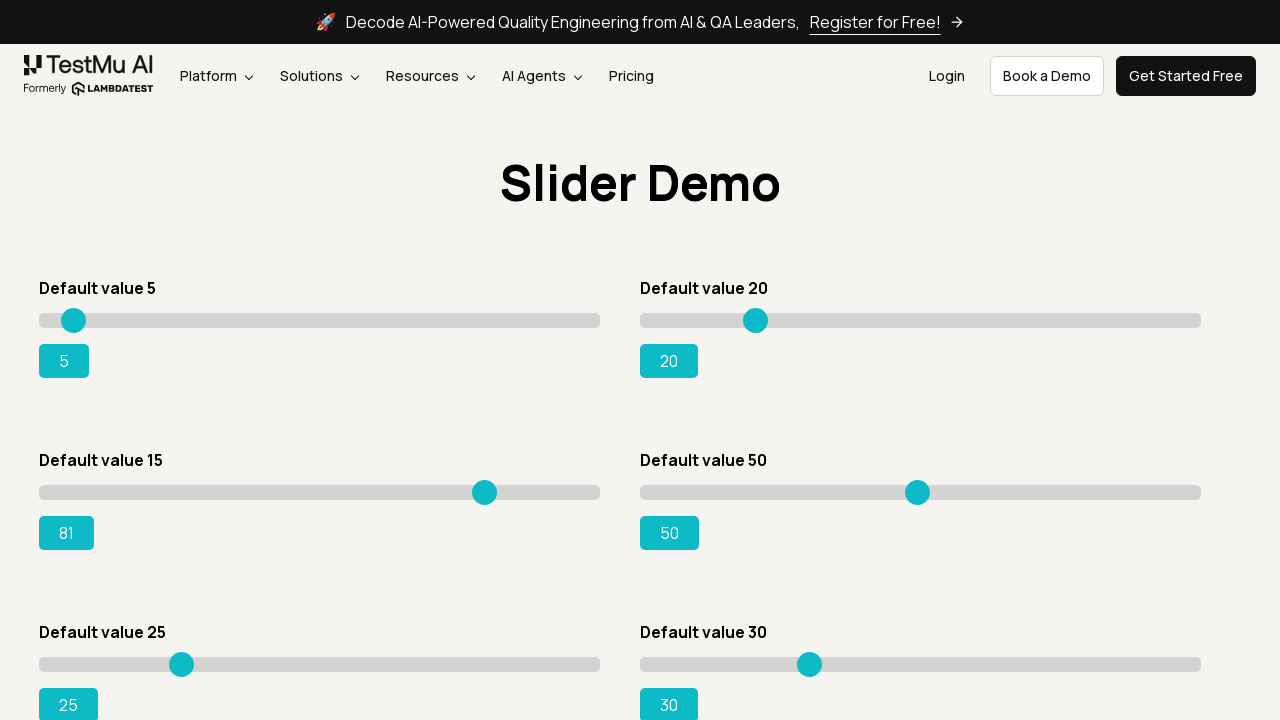

Pressed ArrowRight key to move slider (press 69/80) on xpath=//input[@type='range' and @value='15']
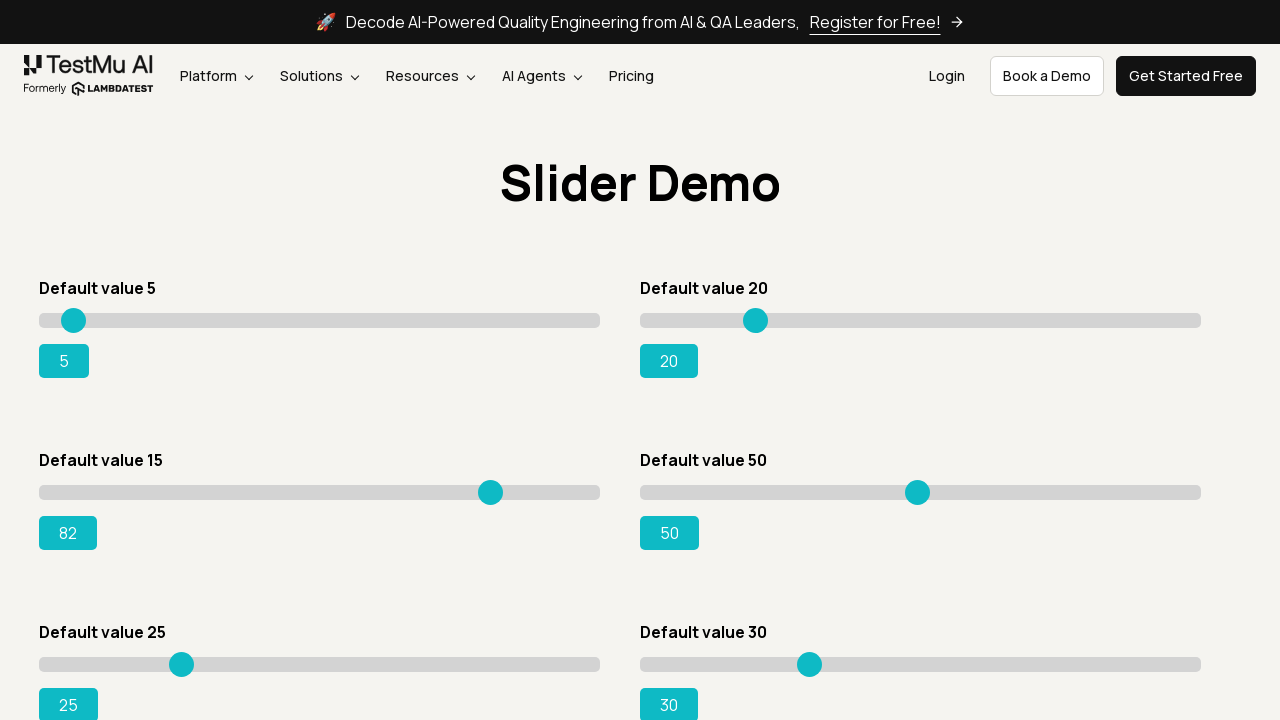

Pressed ArrowRight key to move slider (press 70/80) on xpath=//input[@type='range' and @value='15']
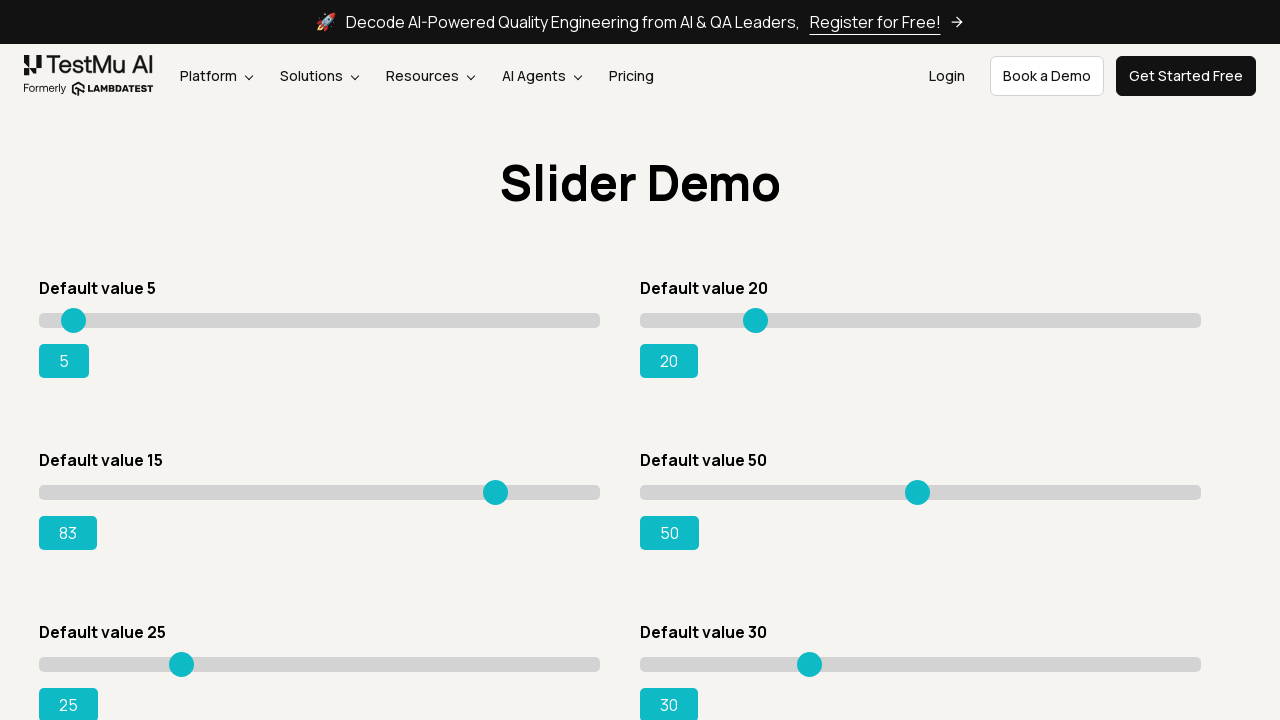

Pressed ArrowRight key to move slider (press 71/80) on xpath=//input[@type='range' and @value='15']
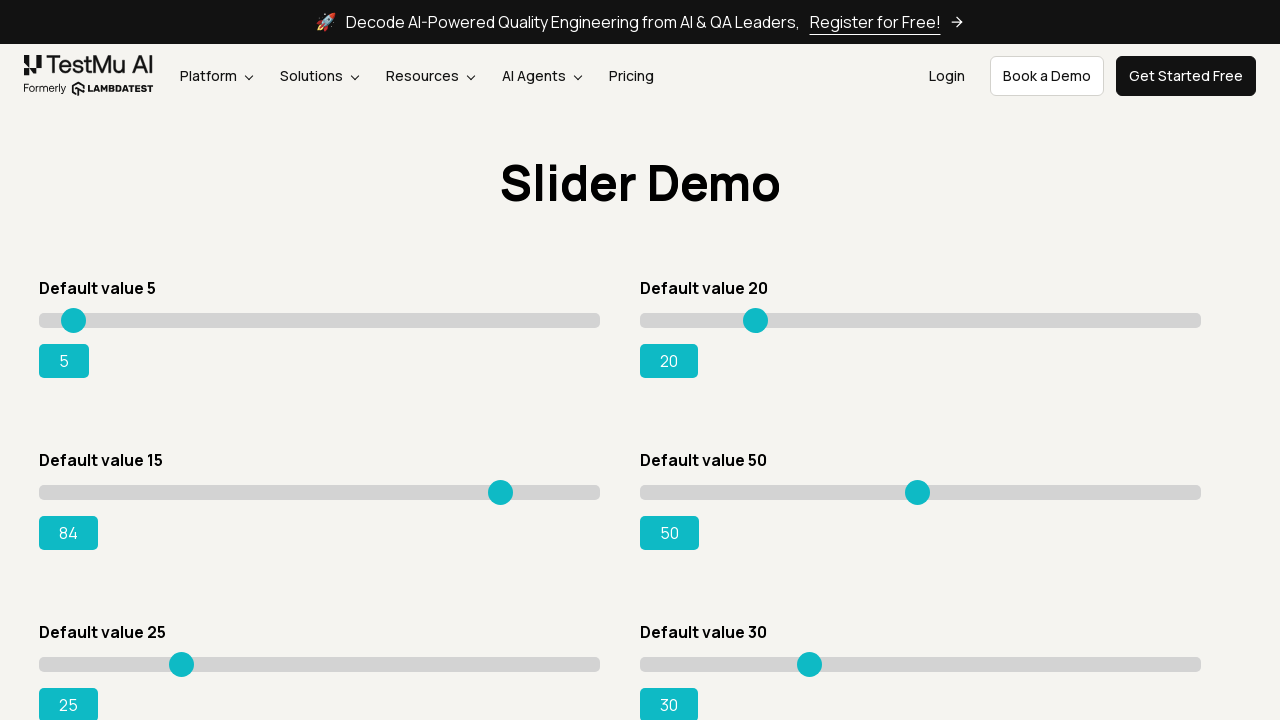

Pressed ArrowRight key to move slider (press 72/80) on xpath=//input[@type='range' and @value='15']
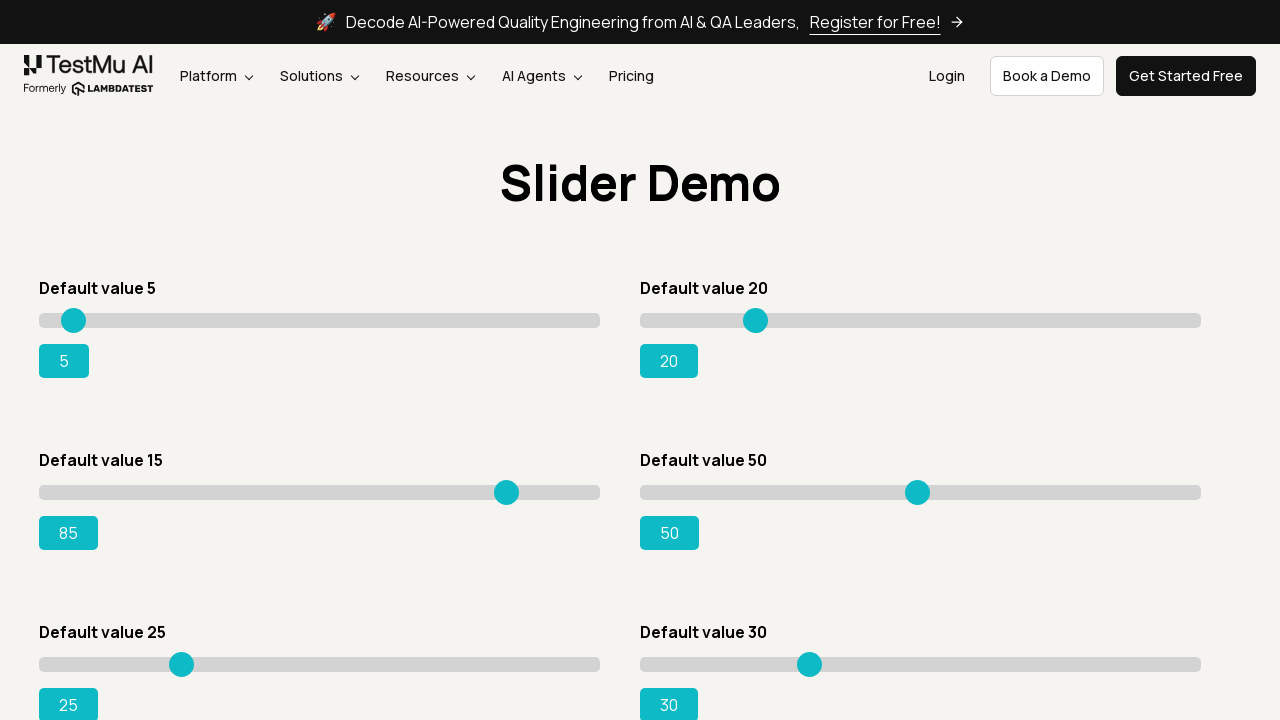

Pressed ArrowRight key to move slider (press 73/80) on xpath=//input[@type='range' and @value='15']
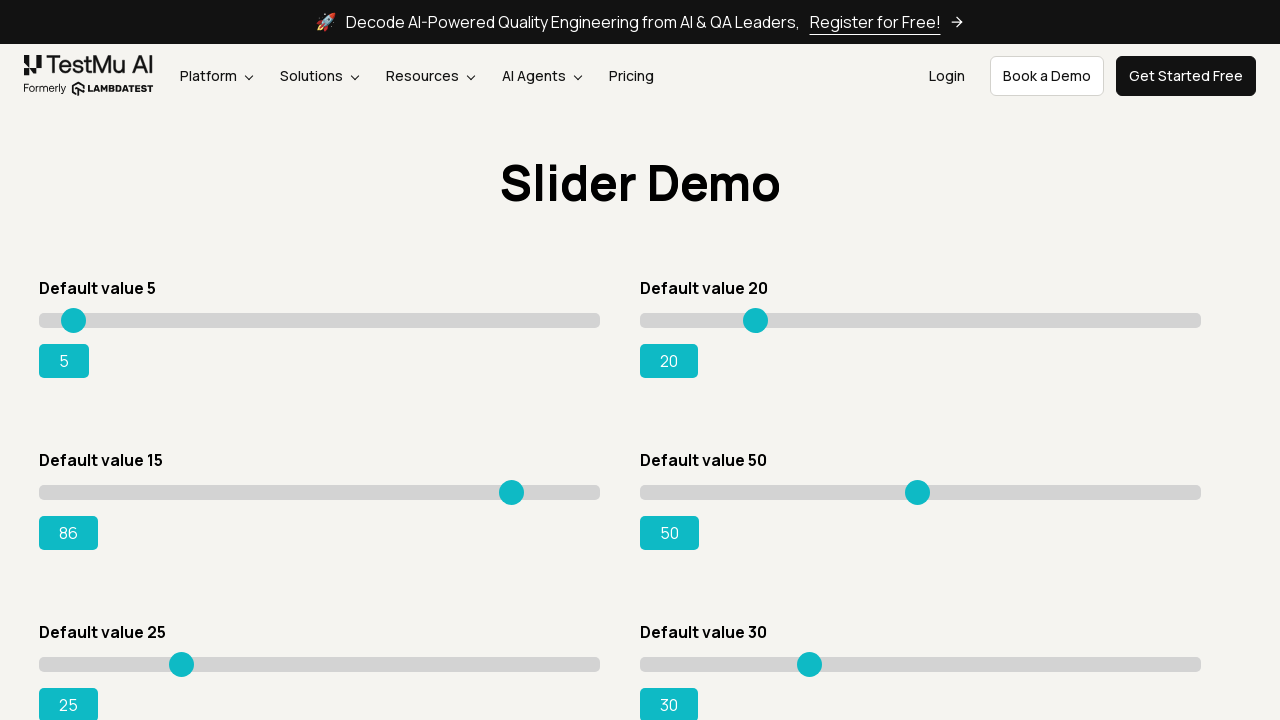

Pressed ArrowRight key to move slider (press 74/80) on xpath=//input[@type='range' and @value='15']
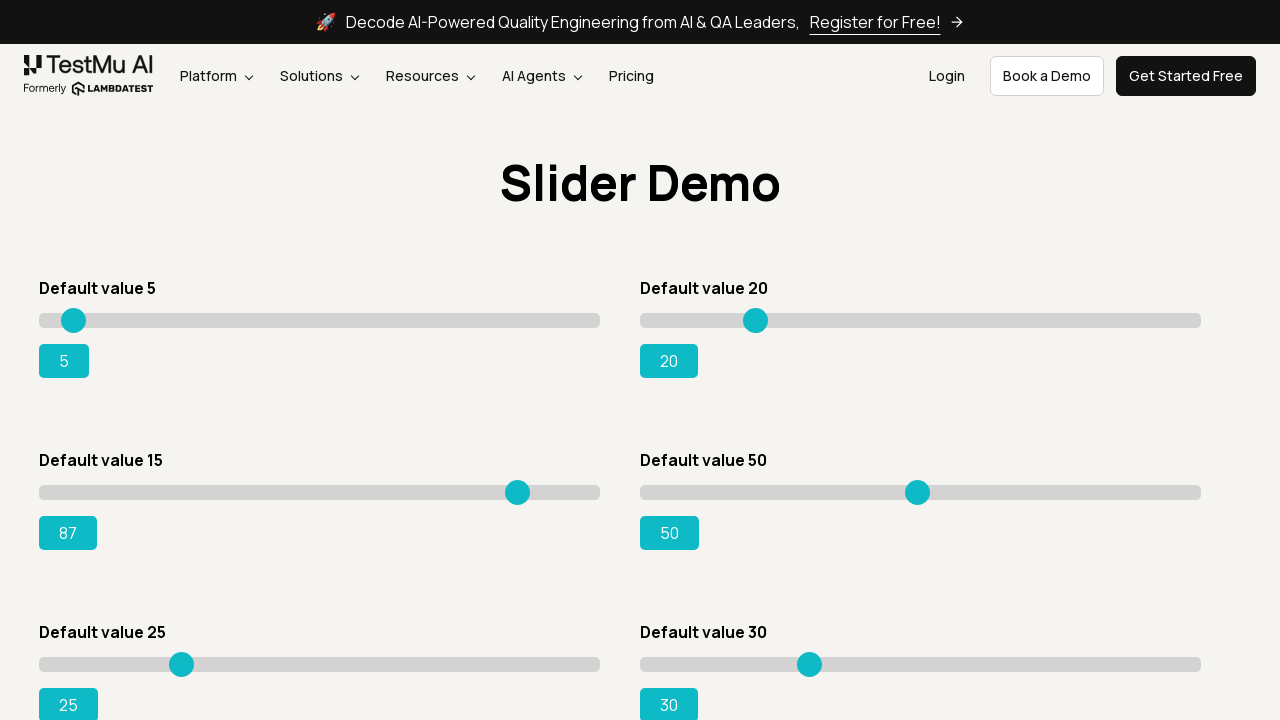

Pressed ArrowRight key to move slider (press 75/80) on xpath=//input[@type='range' and @value='15']
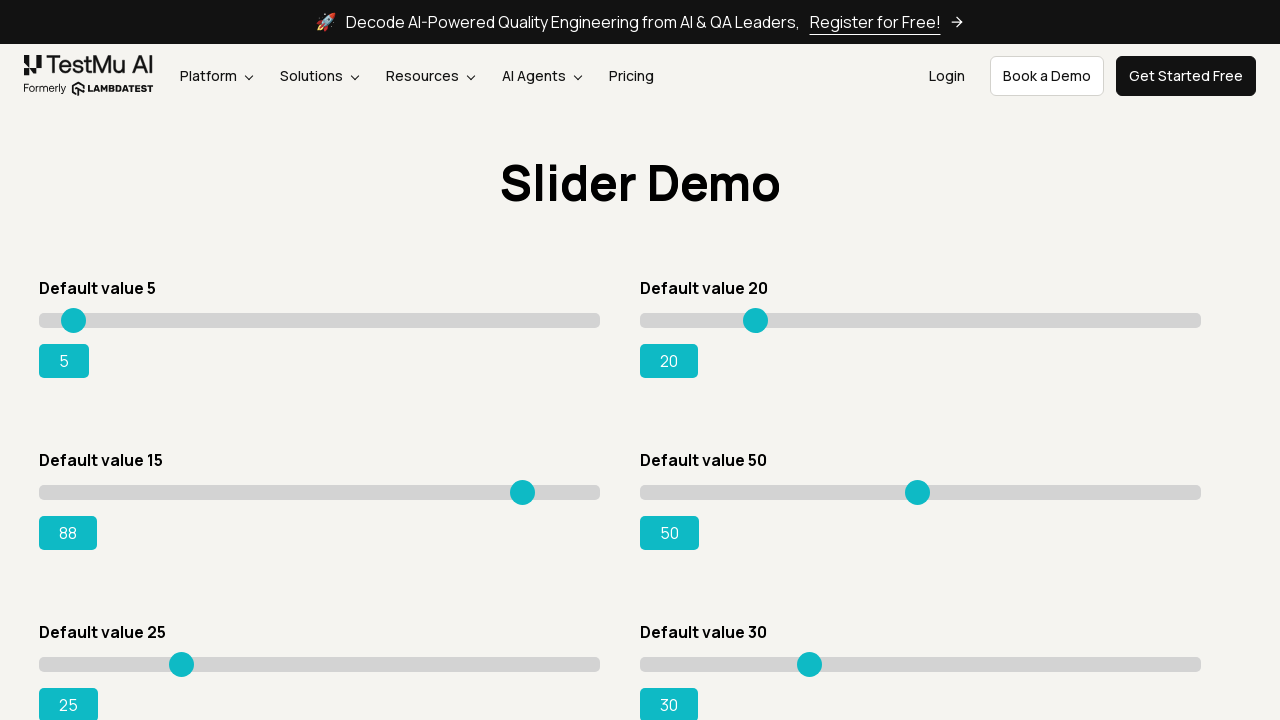

Pressed ArrowRight key to move slider (press 76/80) on xpath=//input[@type='range' and @value='15']
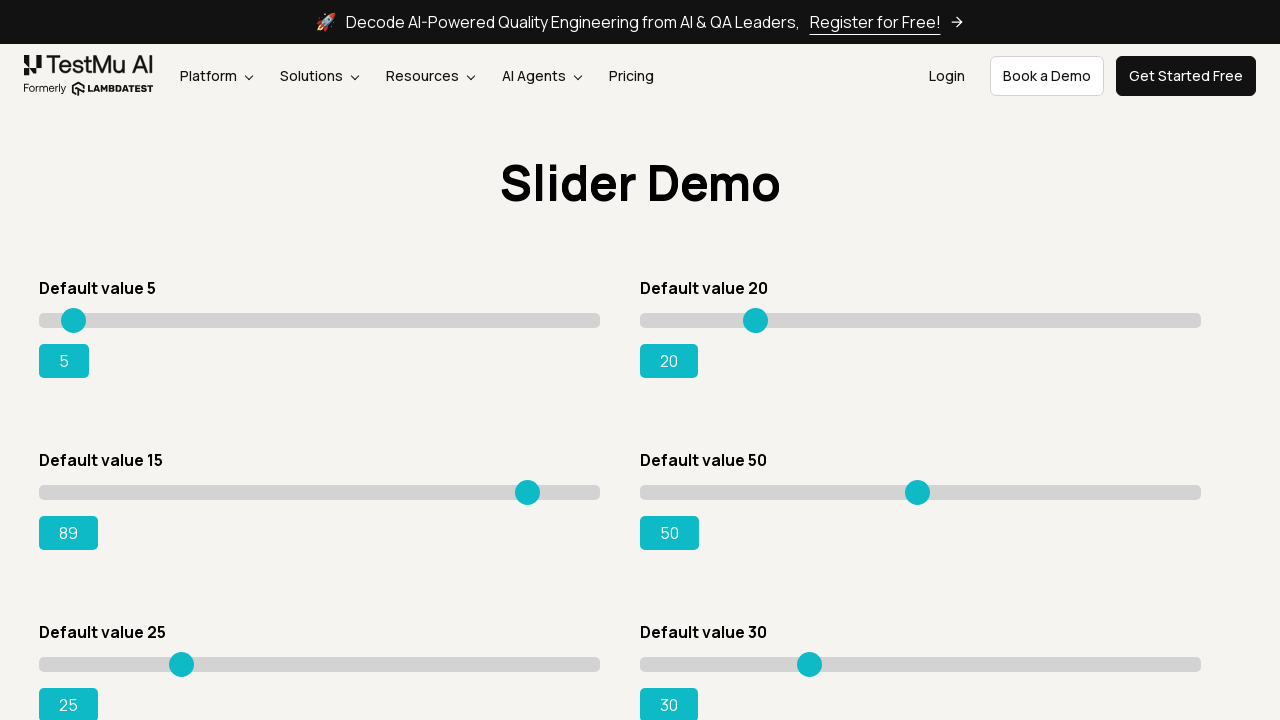

Pressed ArrowRight key to move slider (press 77/80) on xpath=//input[@type='range' and @value='15']
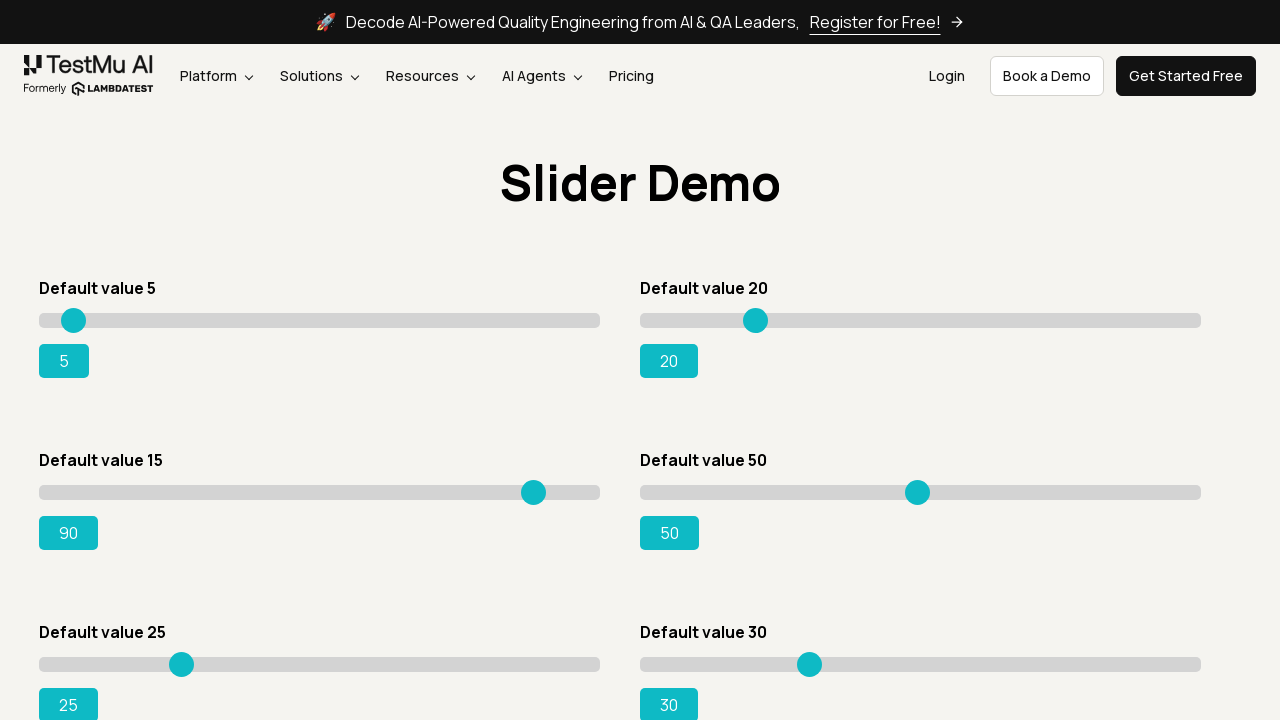

Pressed ArrowRight key to move slider (press 78/80) on xpath=//input[@type='range' and @value='15']
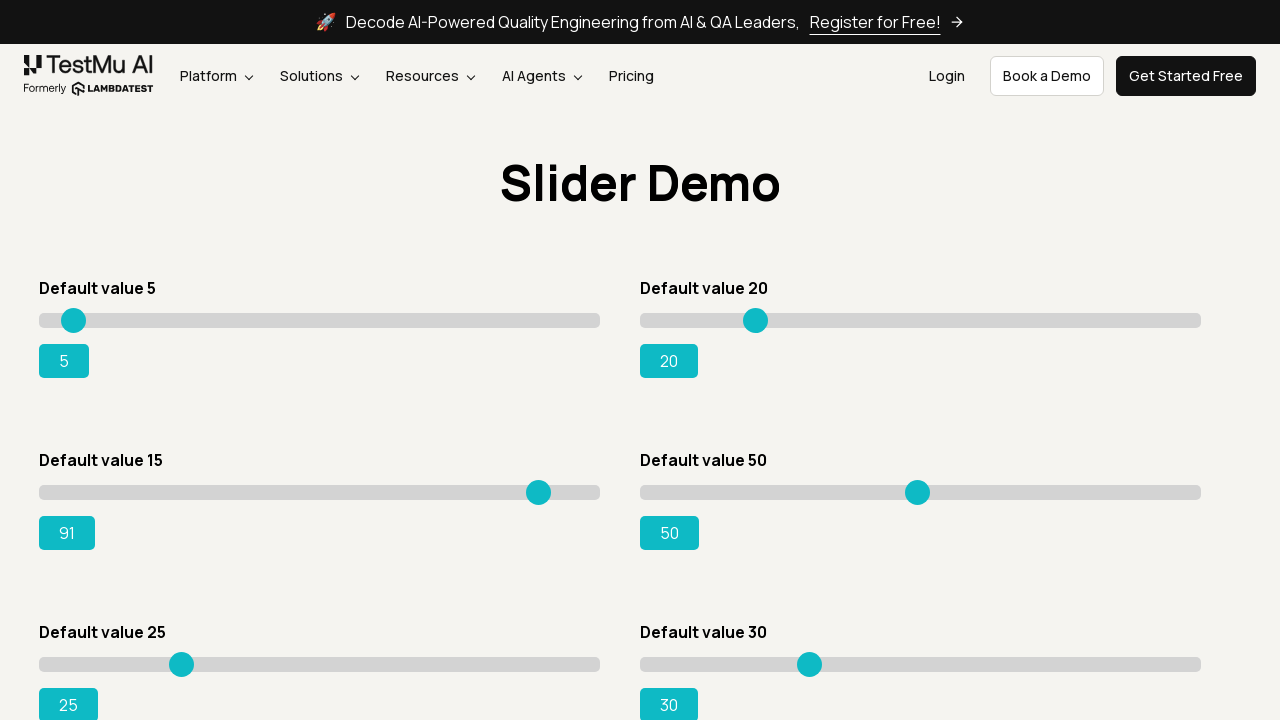

Pressed ArrowRight key to move slider (press 79/80) on xpath=//input[@type='range' and @value='15']
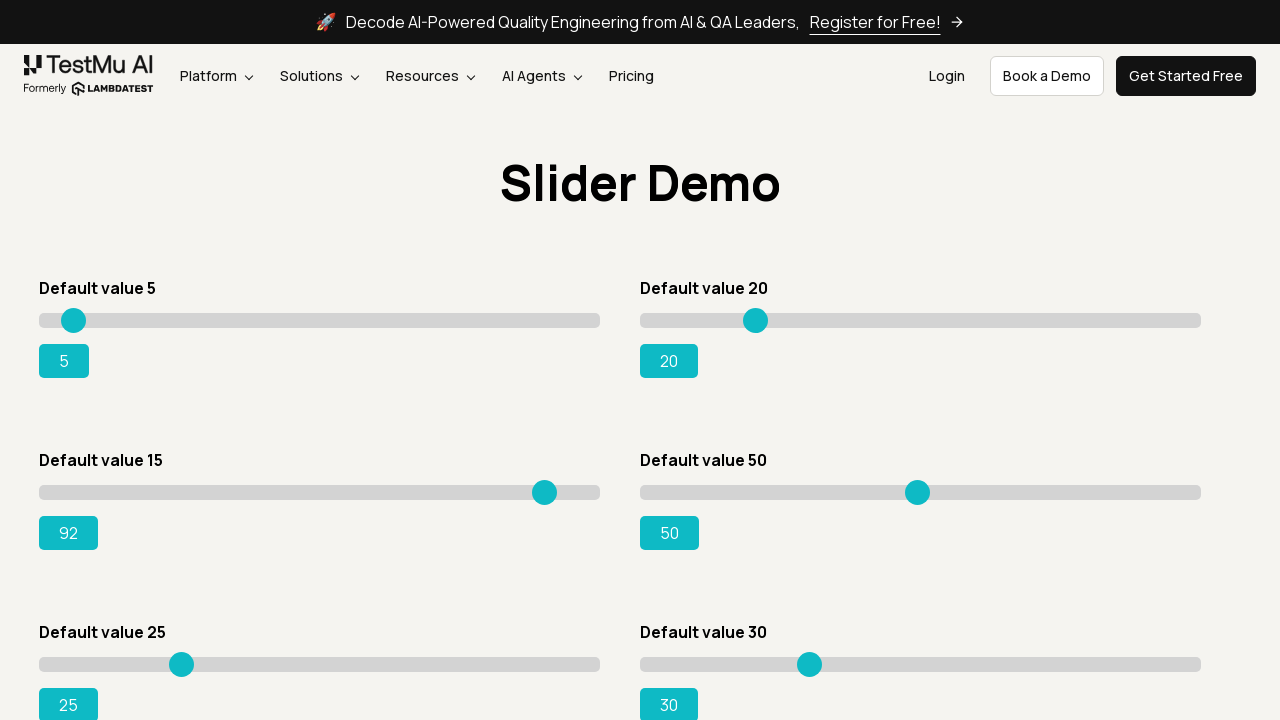

Pressed ArrowRight key to move slider (press 80/80) on xpath=//input[@type='range' and @value='15']
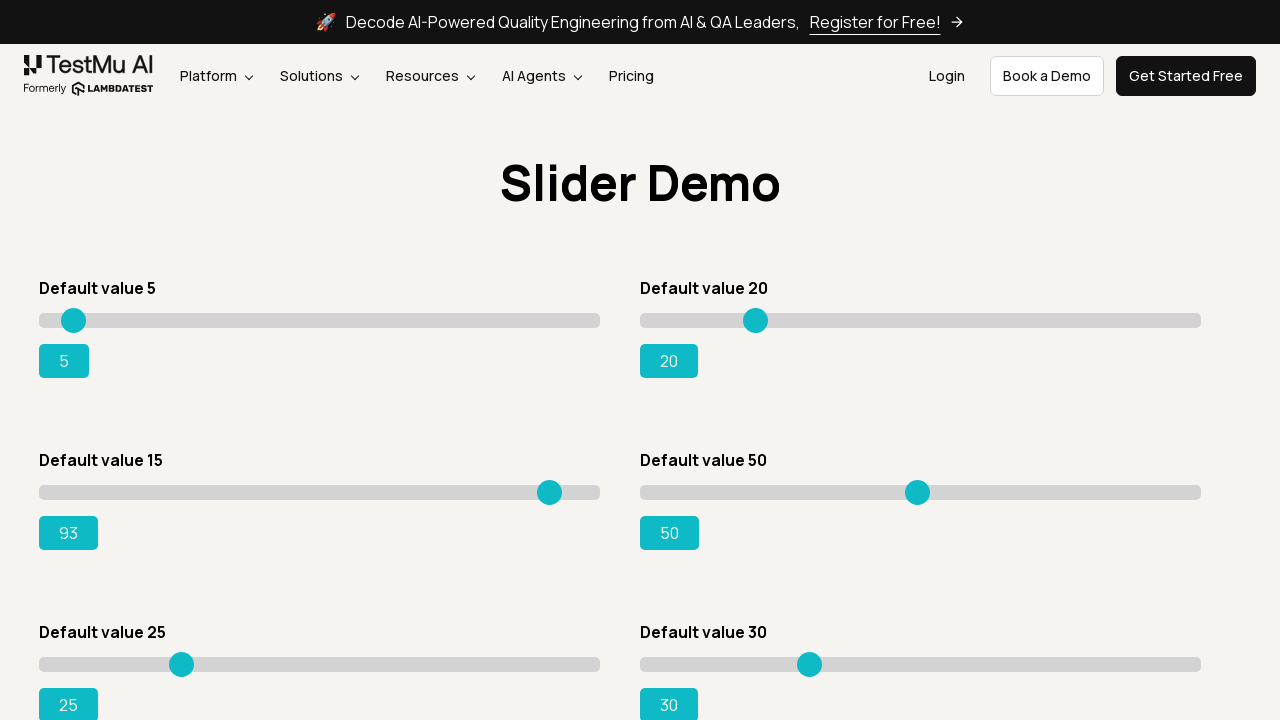

Slider successfully moved to value 95 and output element displayed
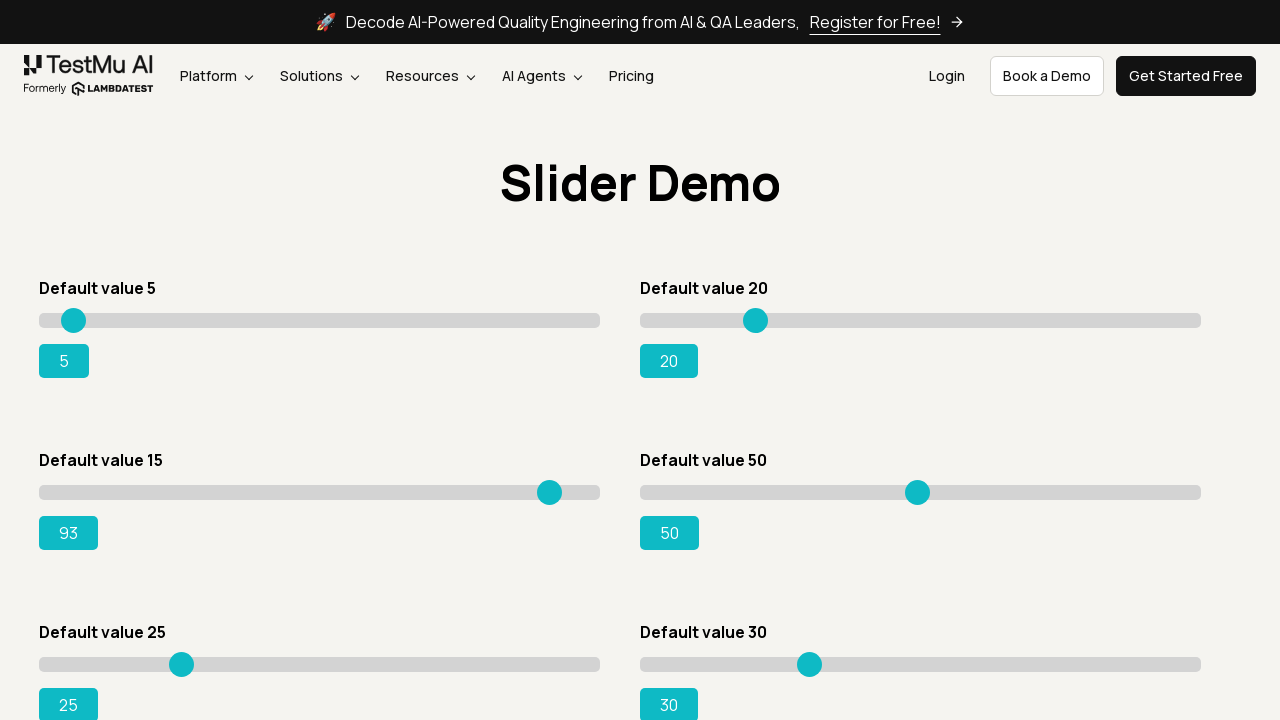

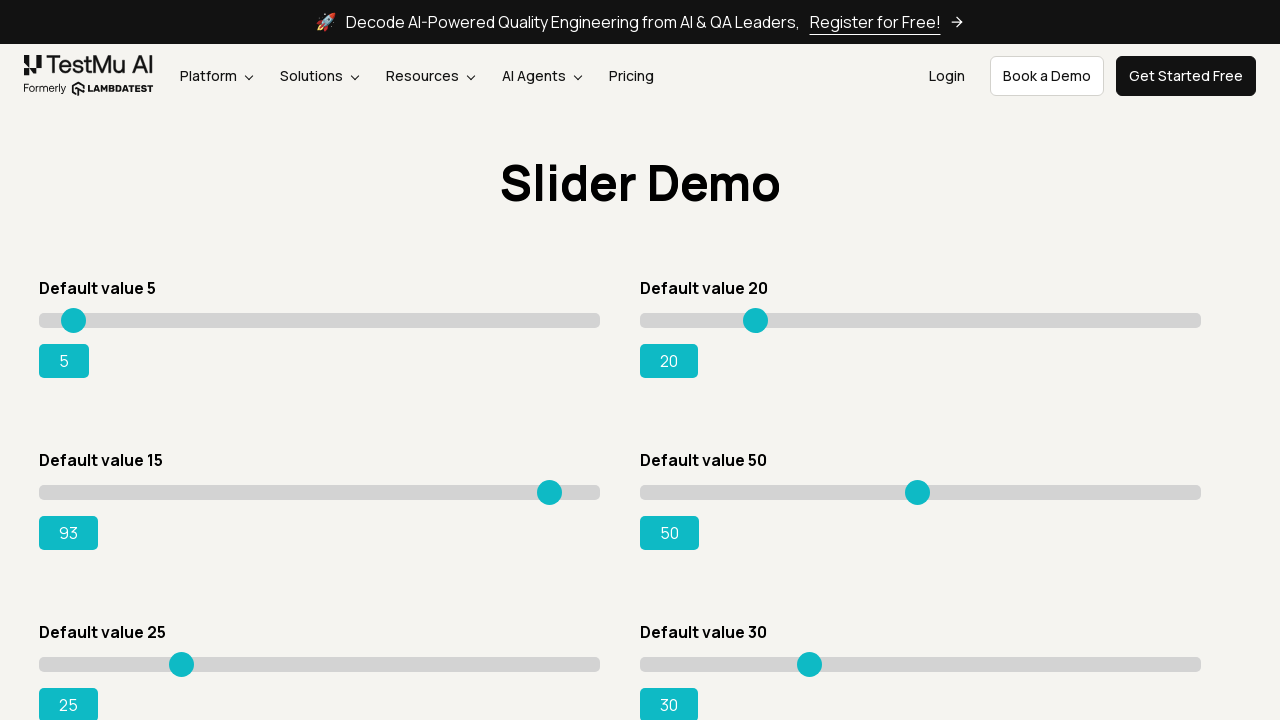